Tests dynamic element creation and deletion by clicking Add Element button 100 times to create elements, then deleting 20 of them and validating the remaining count

Starting URL: http://the-internet.herokuapp.com/add_remove_elements/

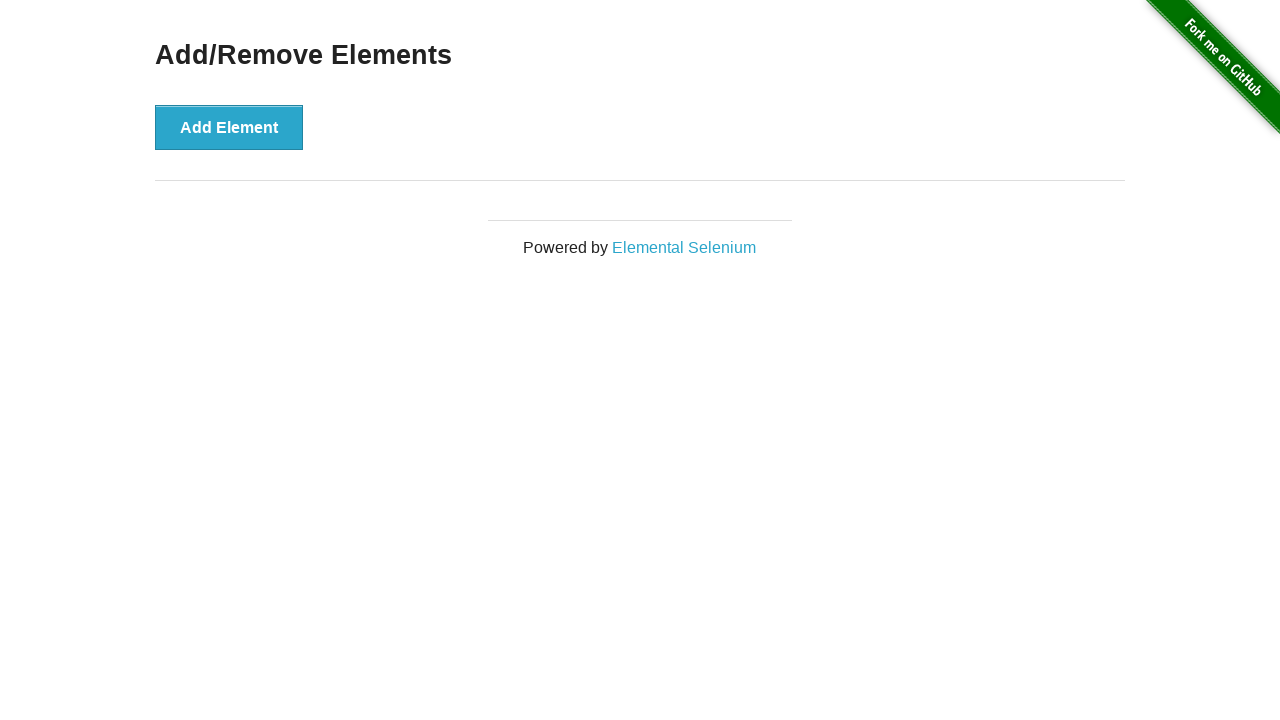

Navigated to add/remove elements page
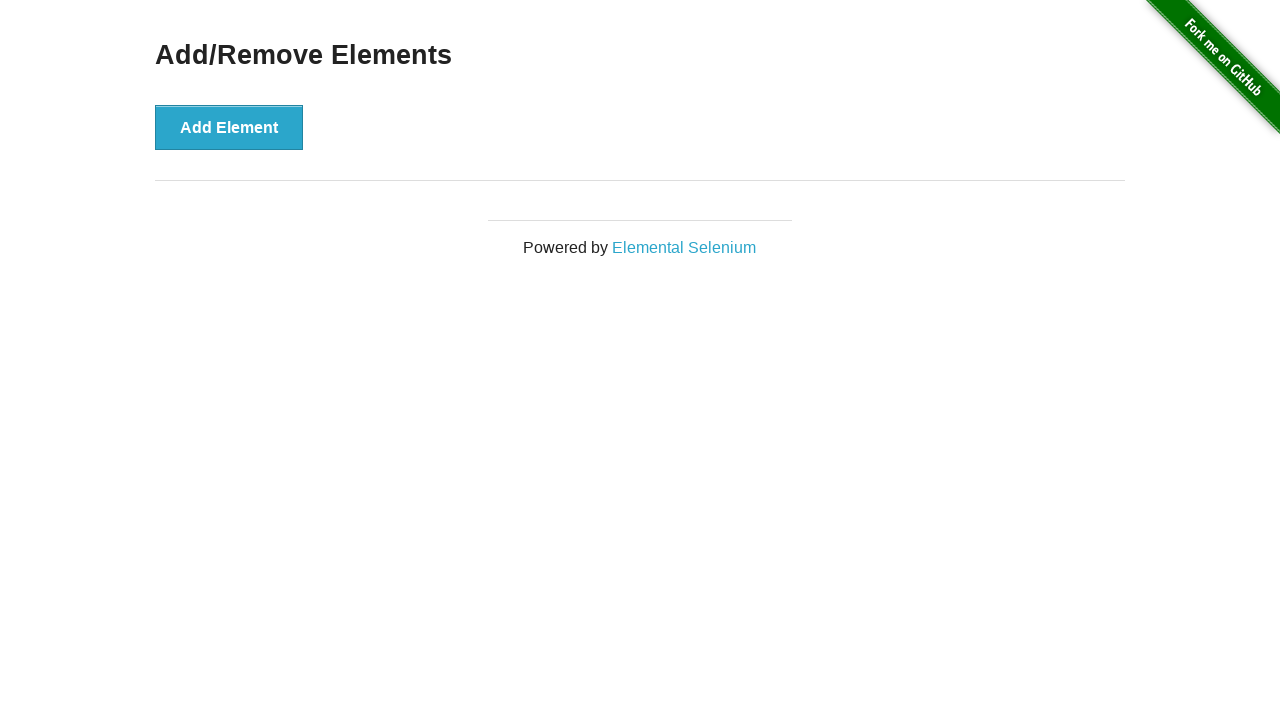

Clicked Add Element button (iteration 1/100) at (229, 127) on button:has-text('Add Element')
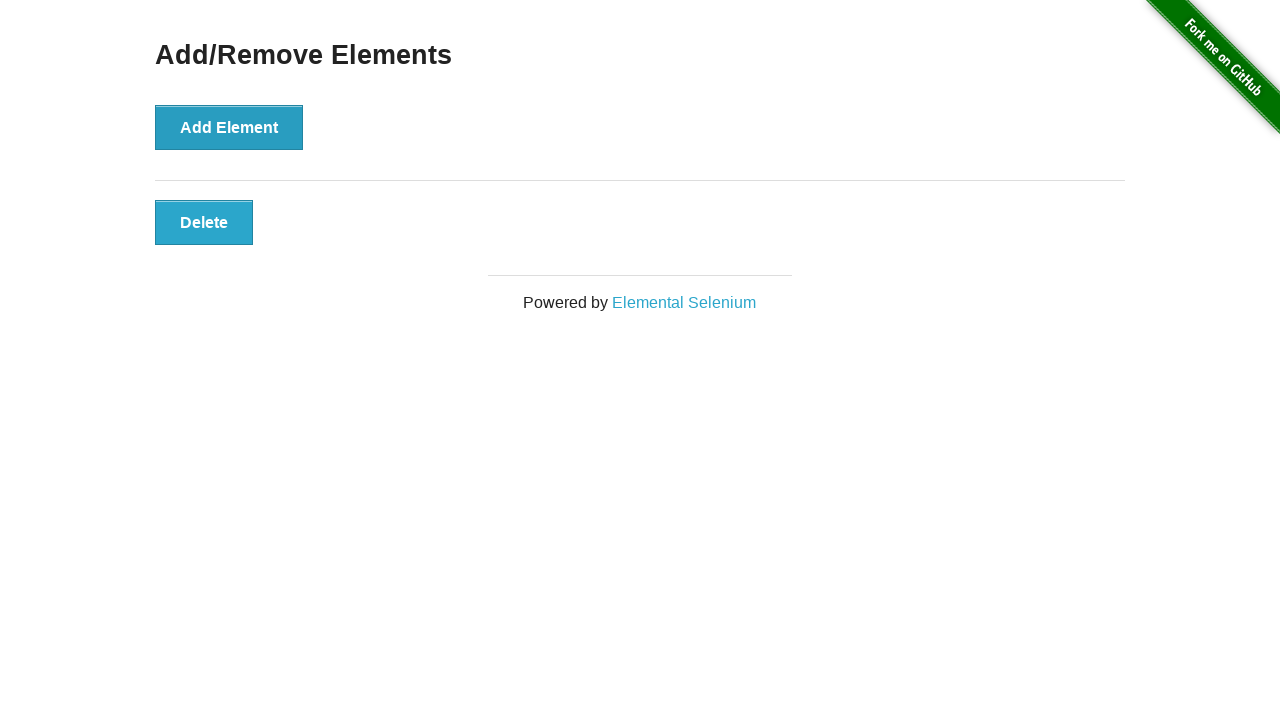

Clicked Add Element button (iteration 2/100) at (229, 127) on button:has-text('Add Element')
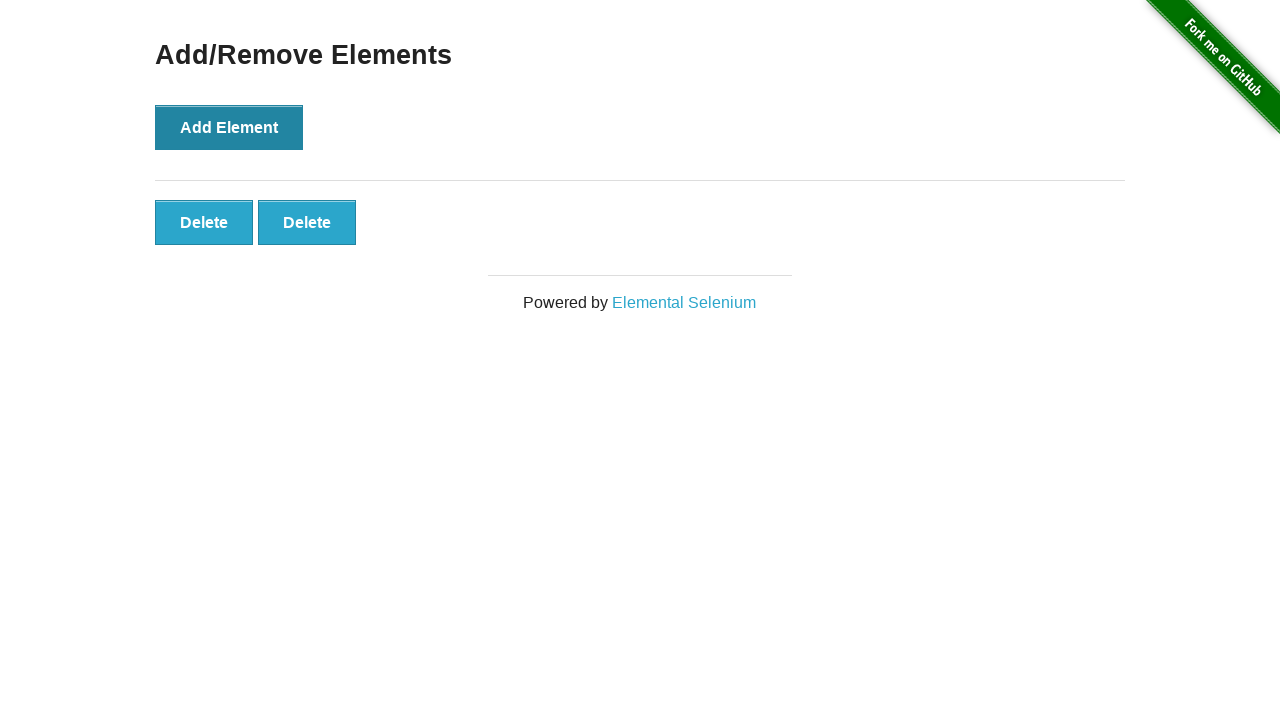

Clicked Add Element button (iteration 3/100) at (229, 127) on button:has-text('Add Element')
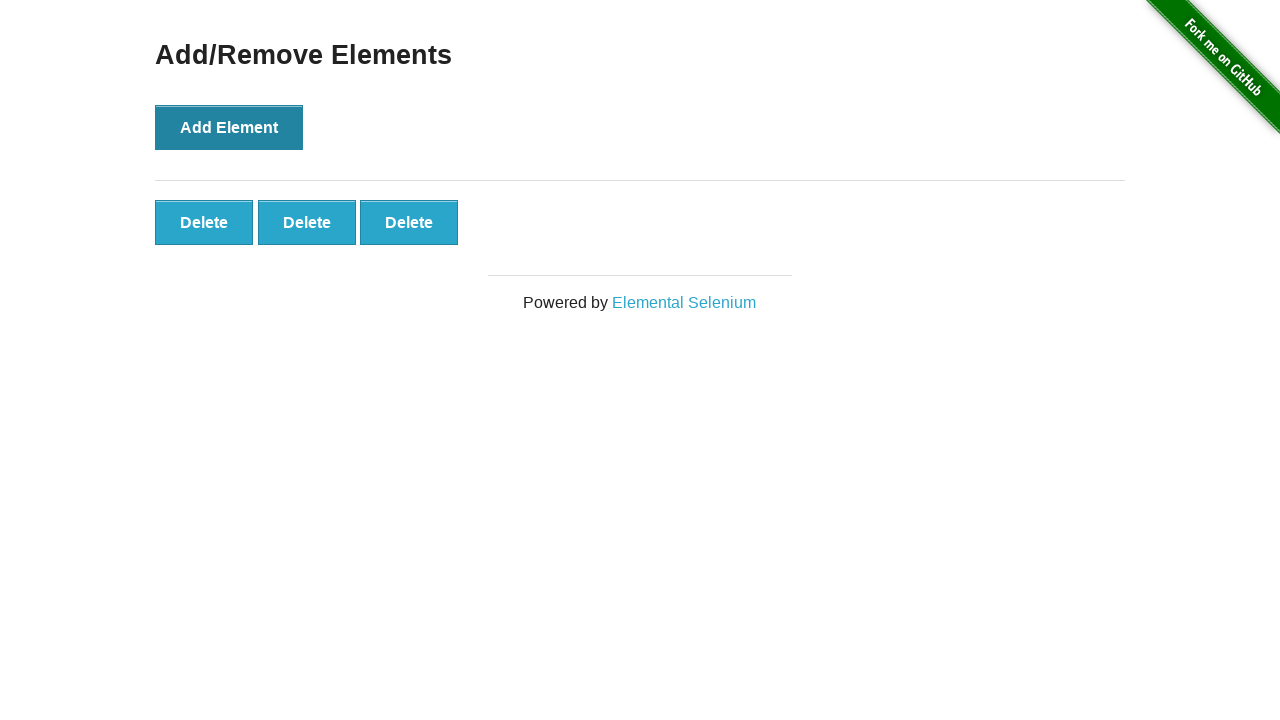

Clicked Add Element button (iteration 4/100) at (229, 127) on button:has-text('Add Element')
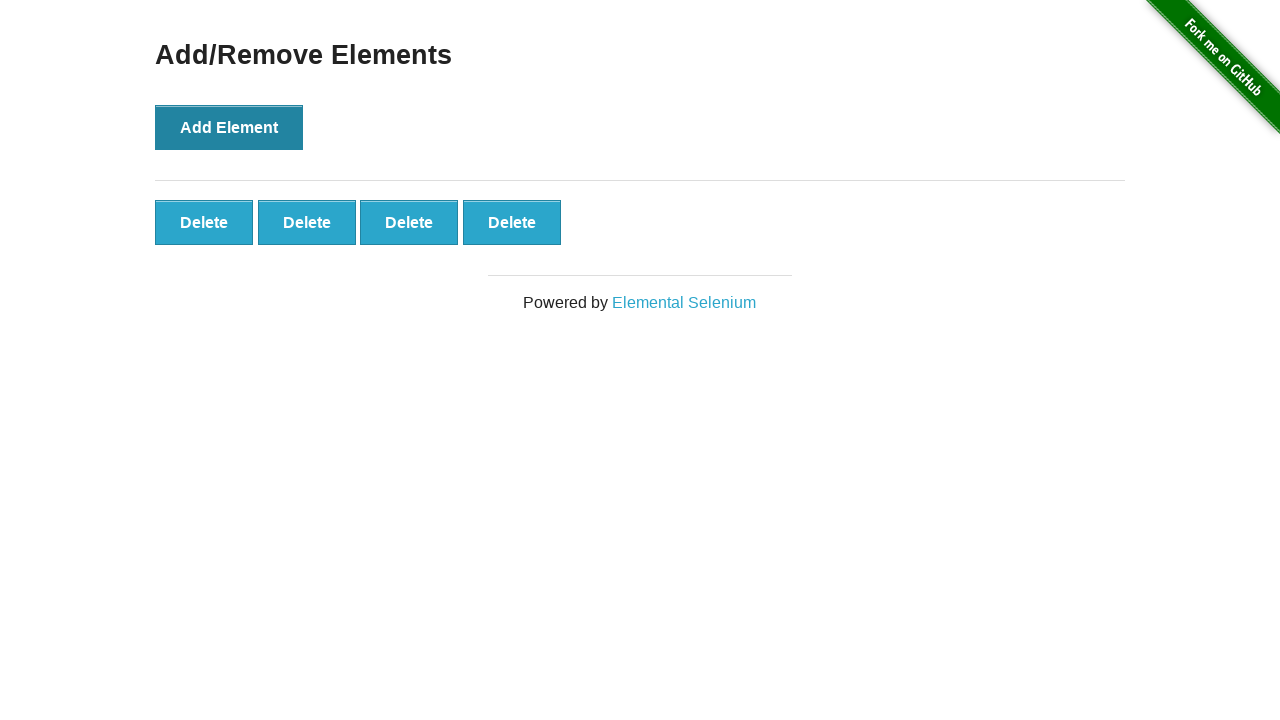

Clicked Add Element button (iteration 5/100) at (229, 127) on button:has-text('Add Element')
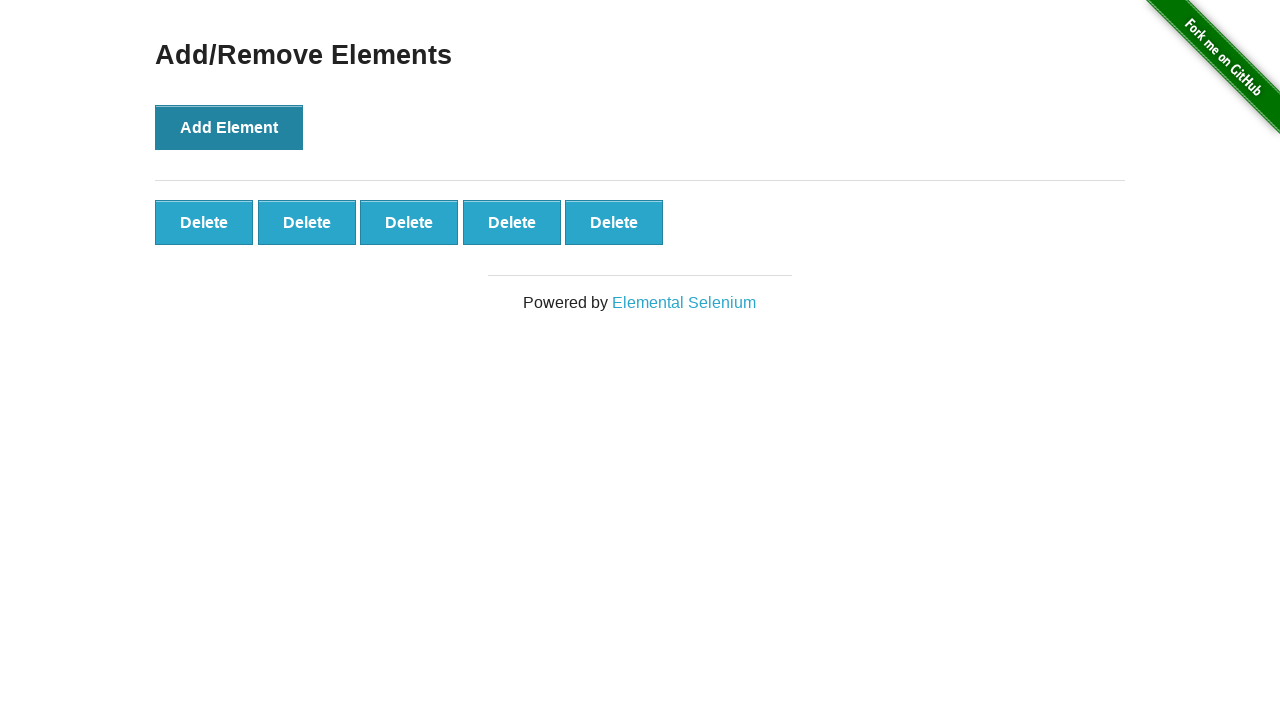

Clicked Add Element button (iteration 6/100) at (229, 127) on button:has-text('Add Element')
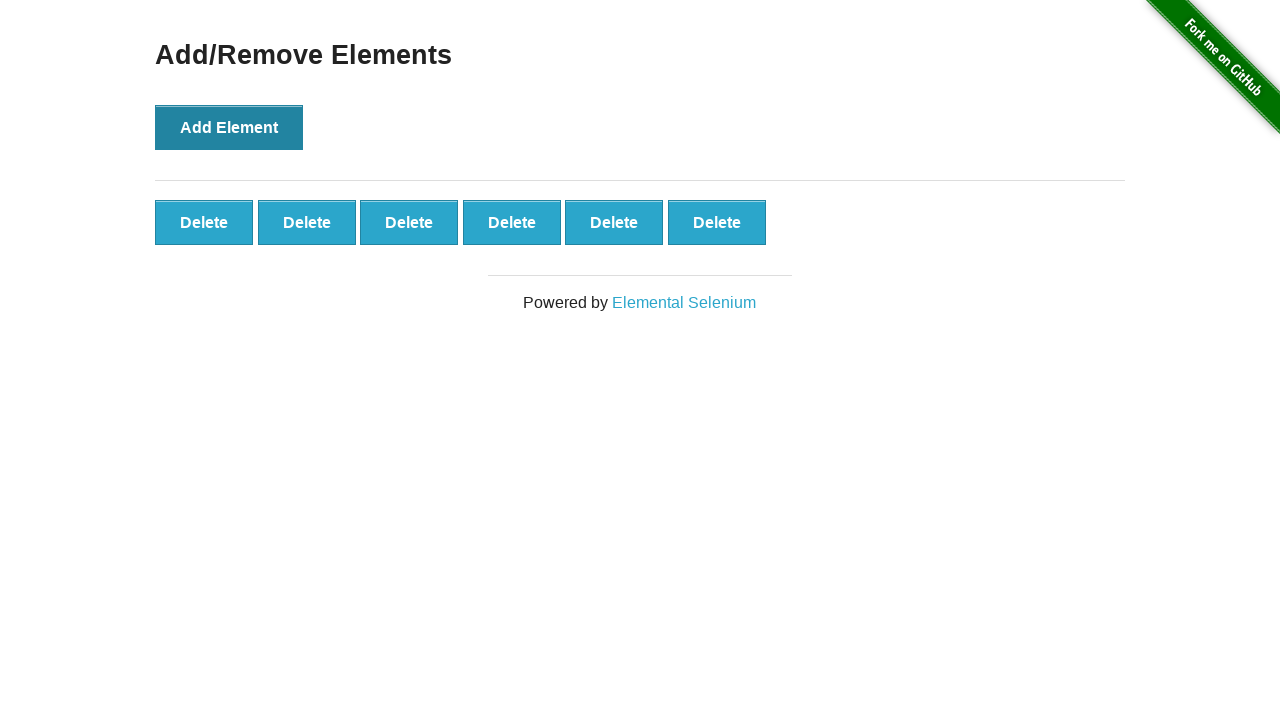

Clicked Add Element button (iteration 7/100) at (229, 127) on button:has-text('Add Element')
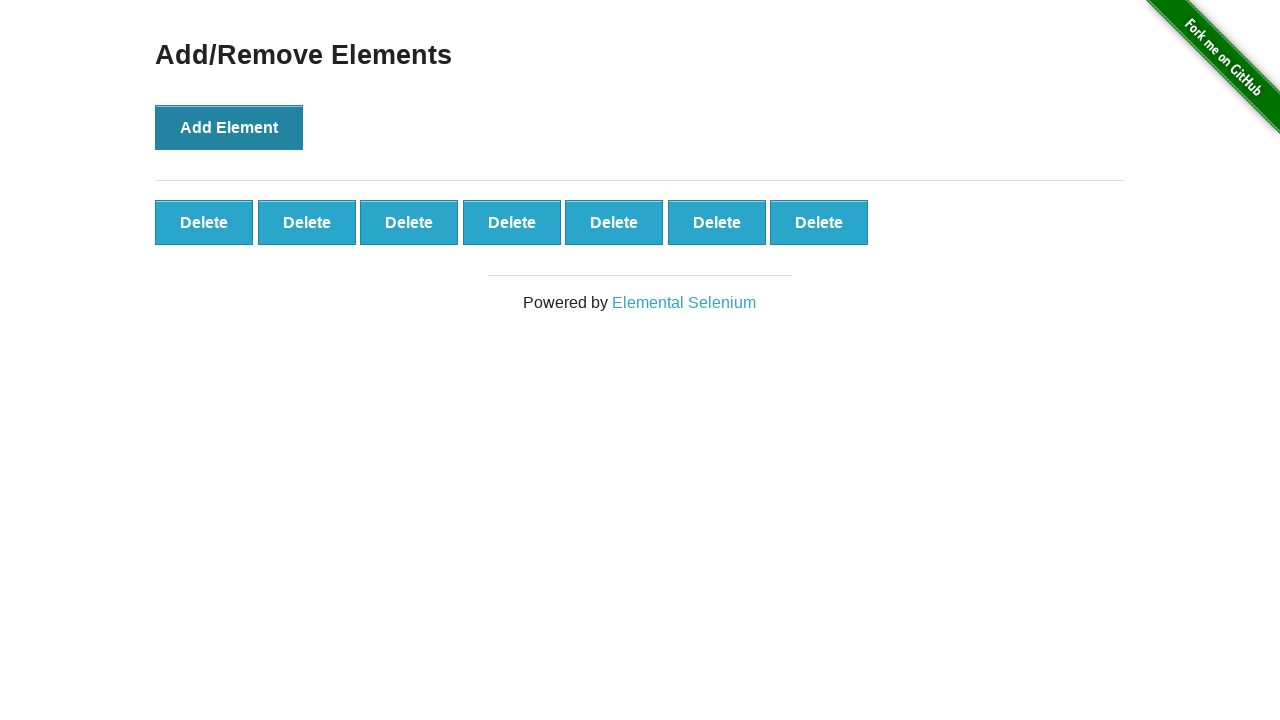

Clicked Add Element button (iteration 8/100) at (229, 127) on button:has-text('Add Element')
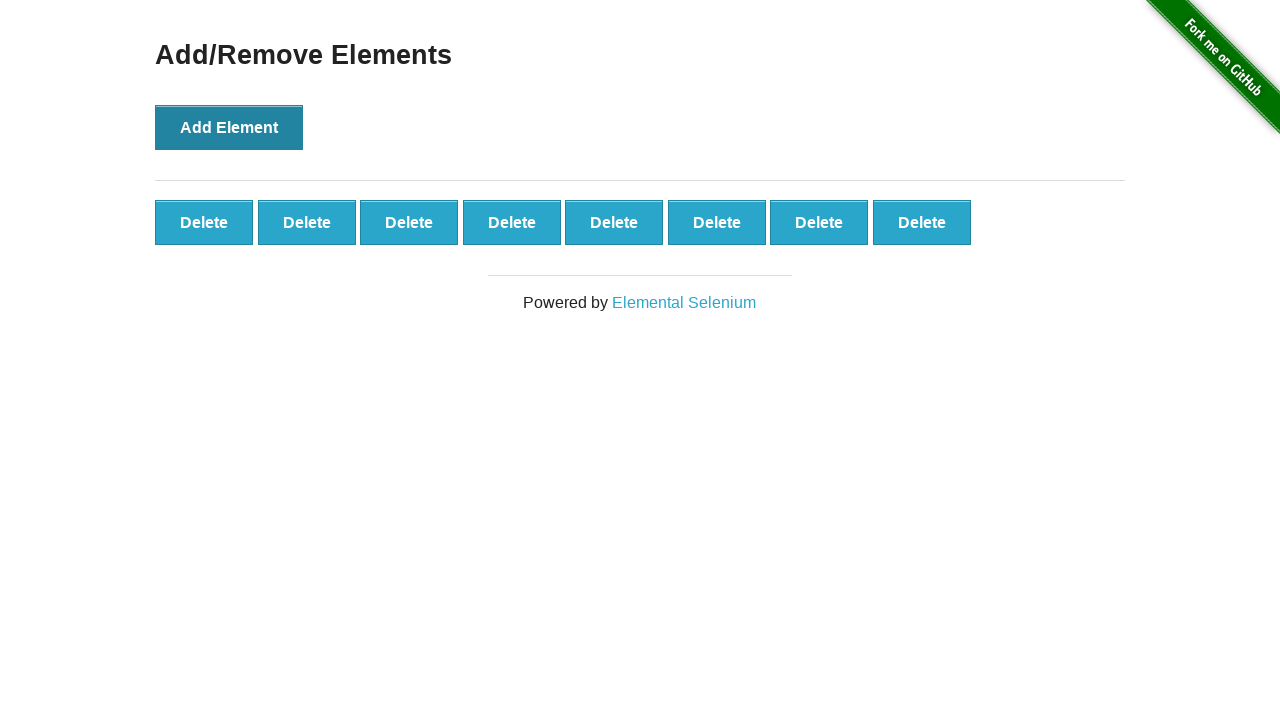

Clicked Add Element button (iteration 9/100) at (229, 127) on button:has-text('Add Element')
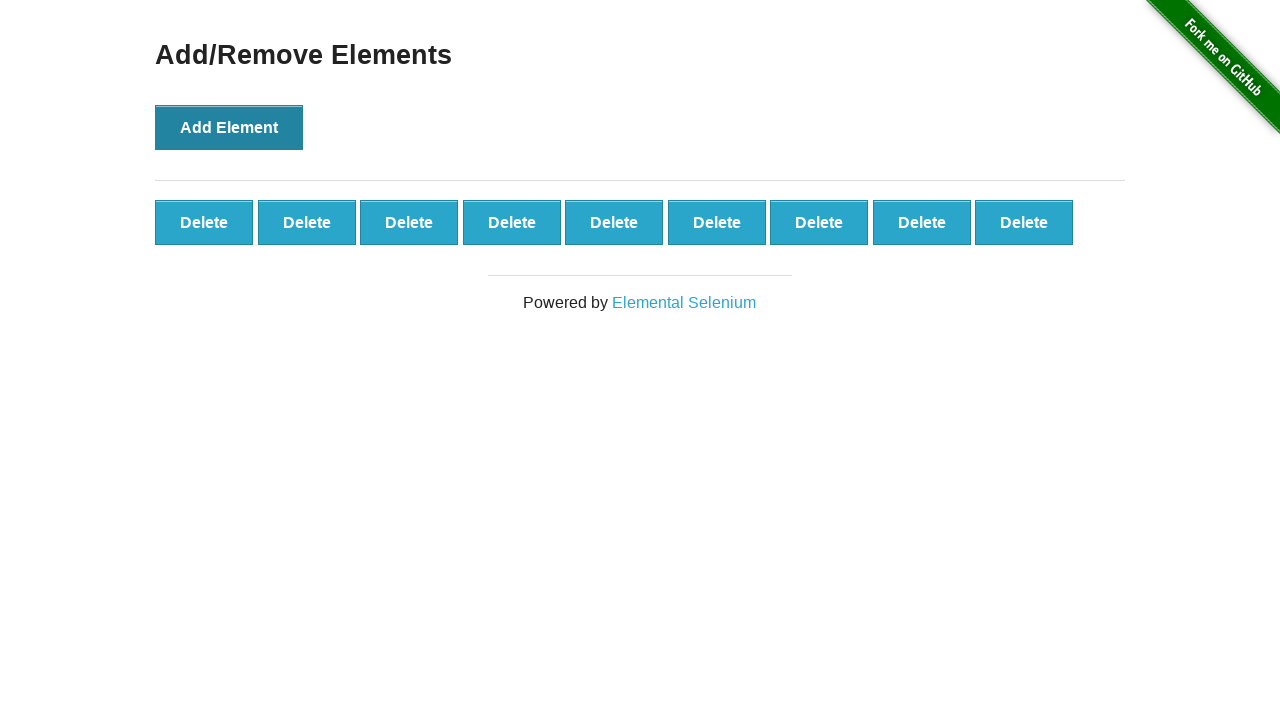

Clicked Add Element button (iteration 10/100) at (229, 127) on button:has-text('Add Element')
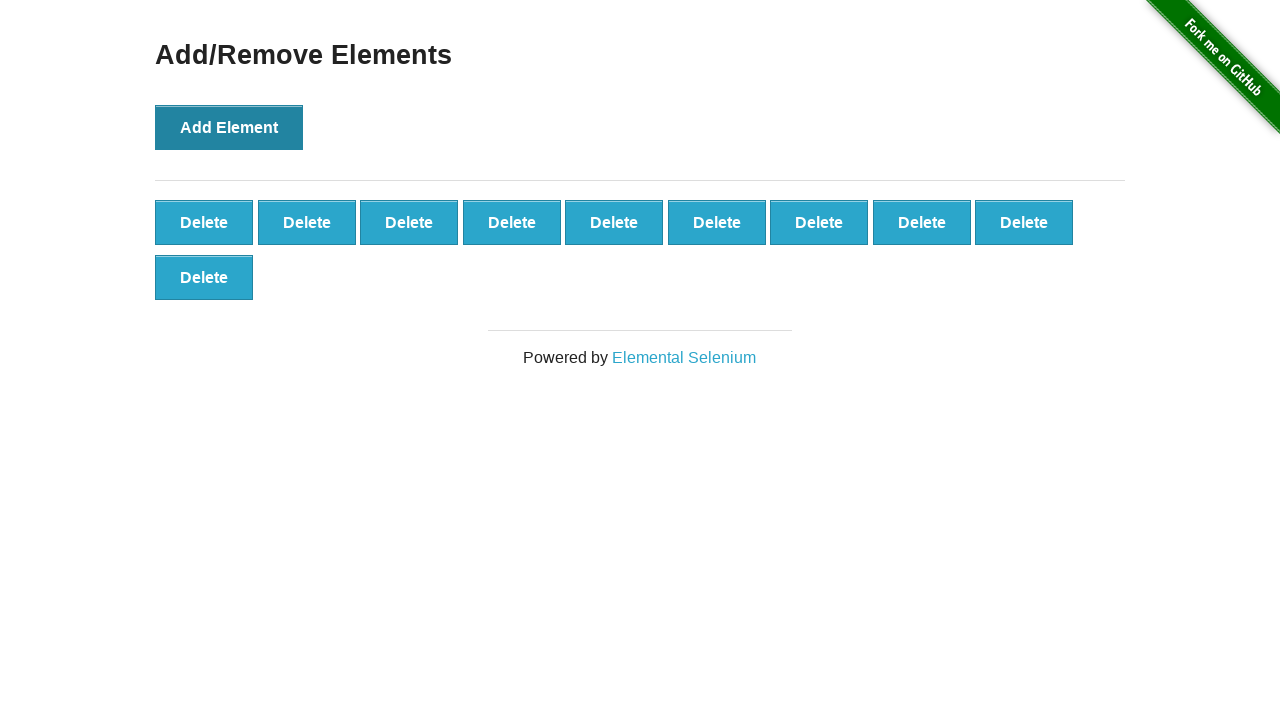

Clicked Add Element button (iteration 11/100) at (229, 127) on button:has-text('Add Element')
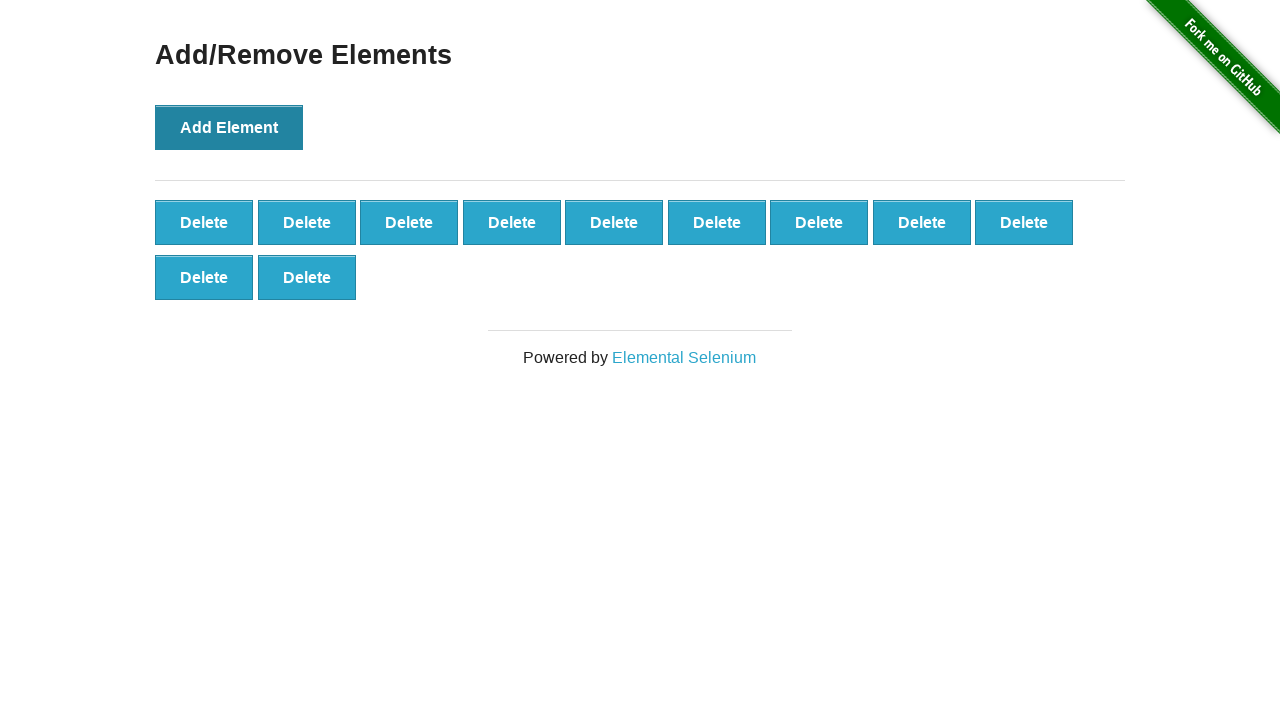

Clicked Add Element button (iteration 12/100) at (229, 127) on button:has-text('Add Element')
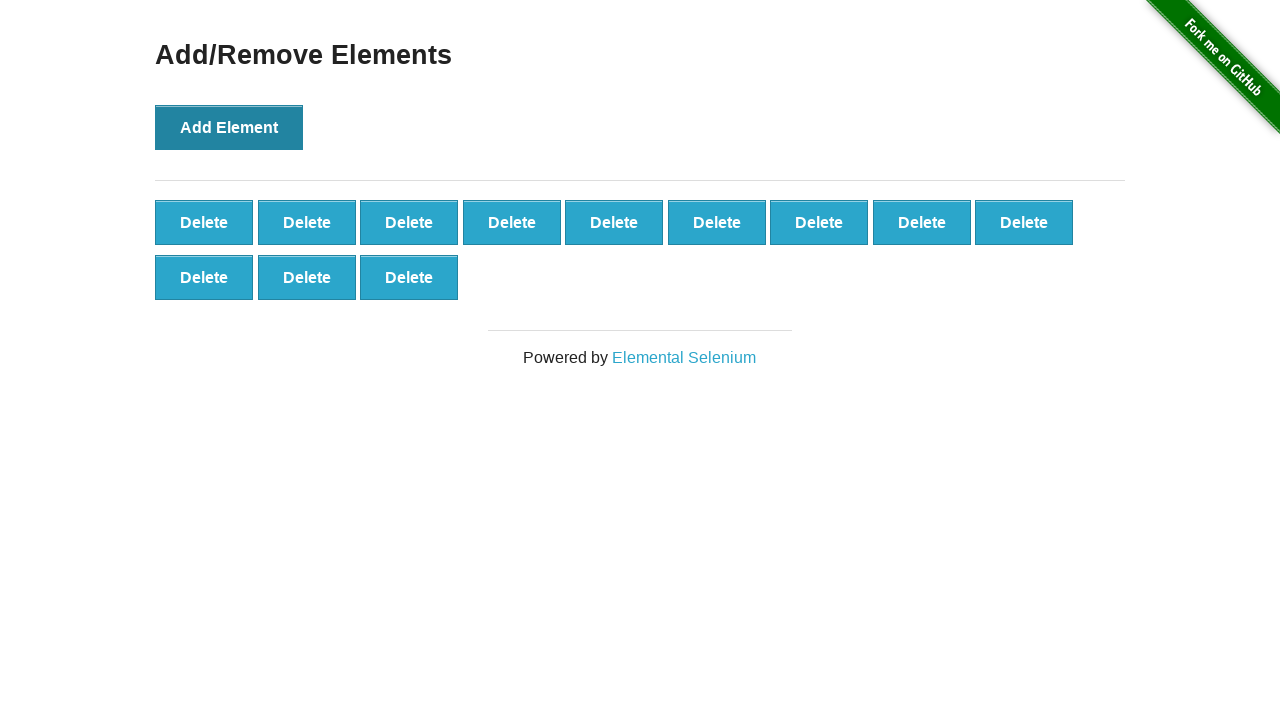

Clicked Add Element button (iteration 13/100) at (229, 127) on button:has-text('Add Element')
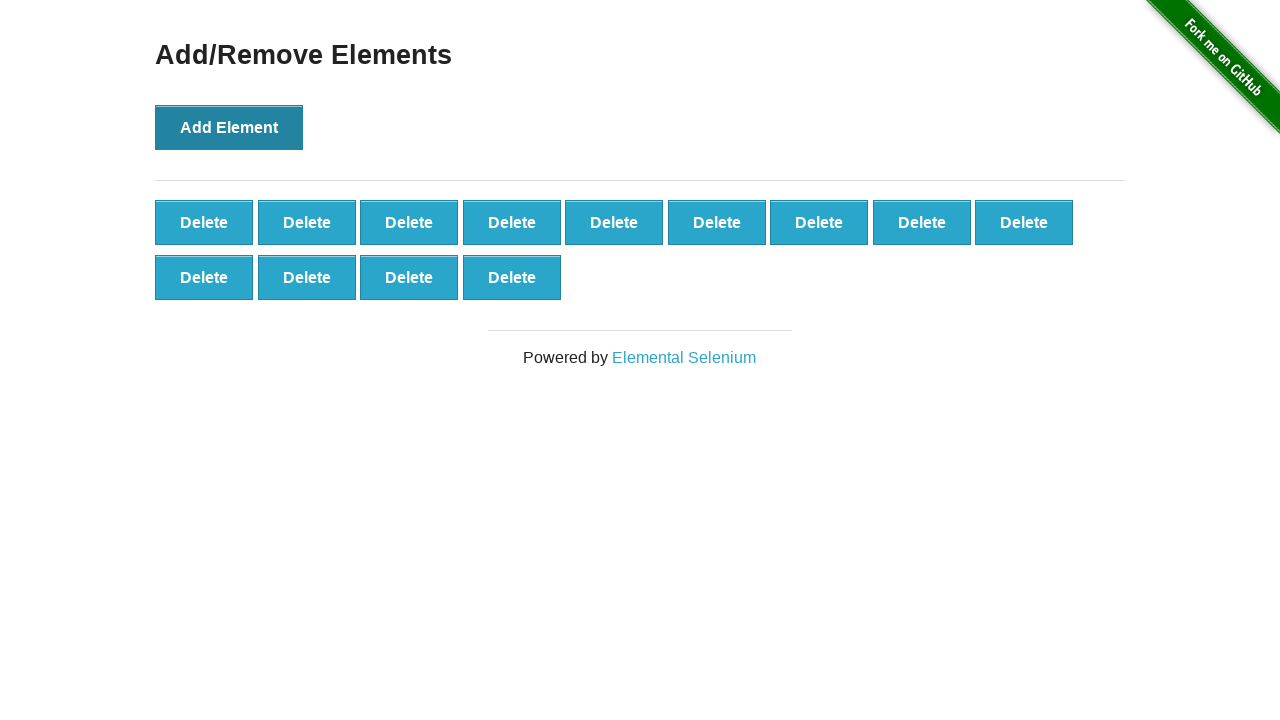

Clicked Add Element button (iteration 14/100) at (229, 127) on button:has-text('Add Element')
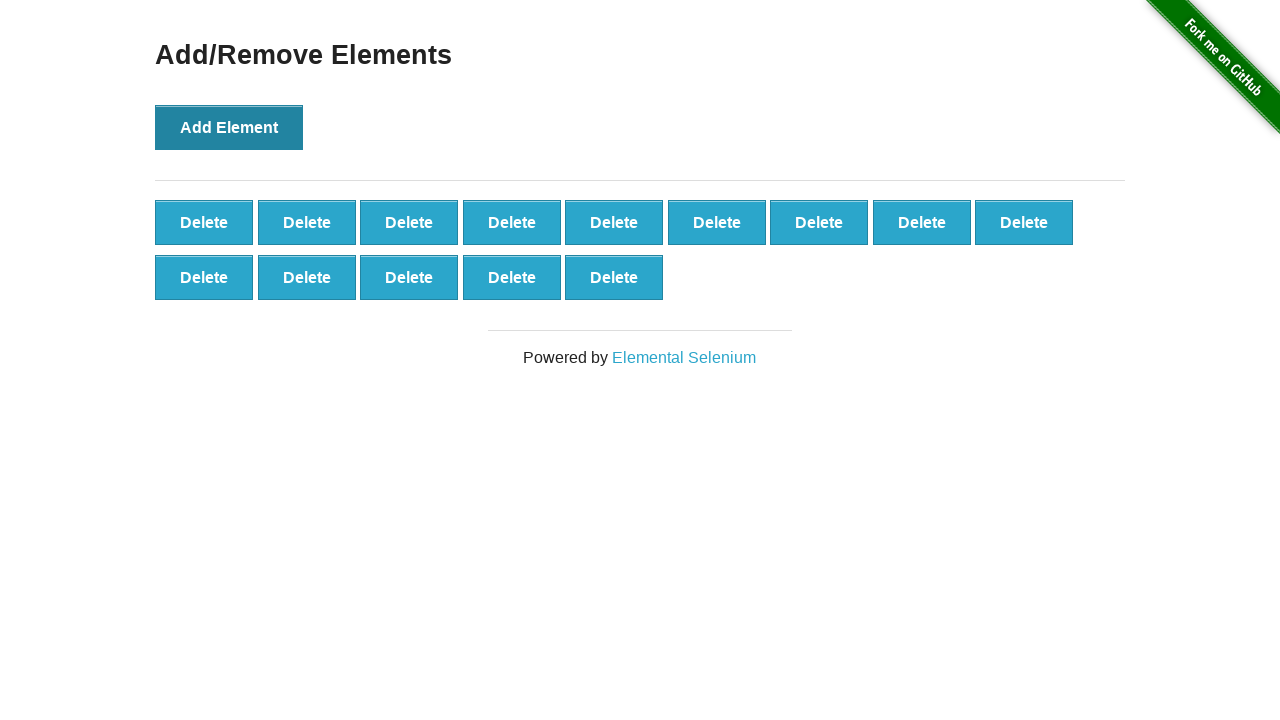

Clicked Add Element button (iteration 15/100) at (229, 127) on button:has-text('Add Element')
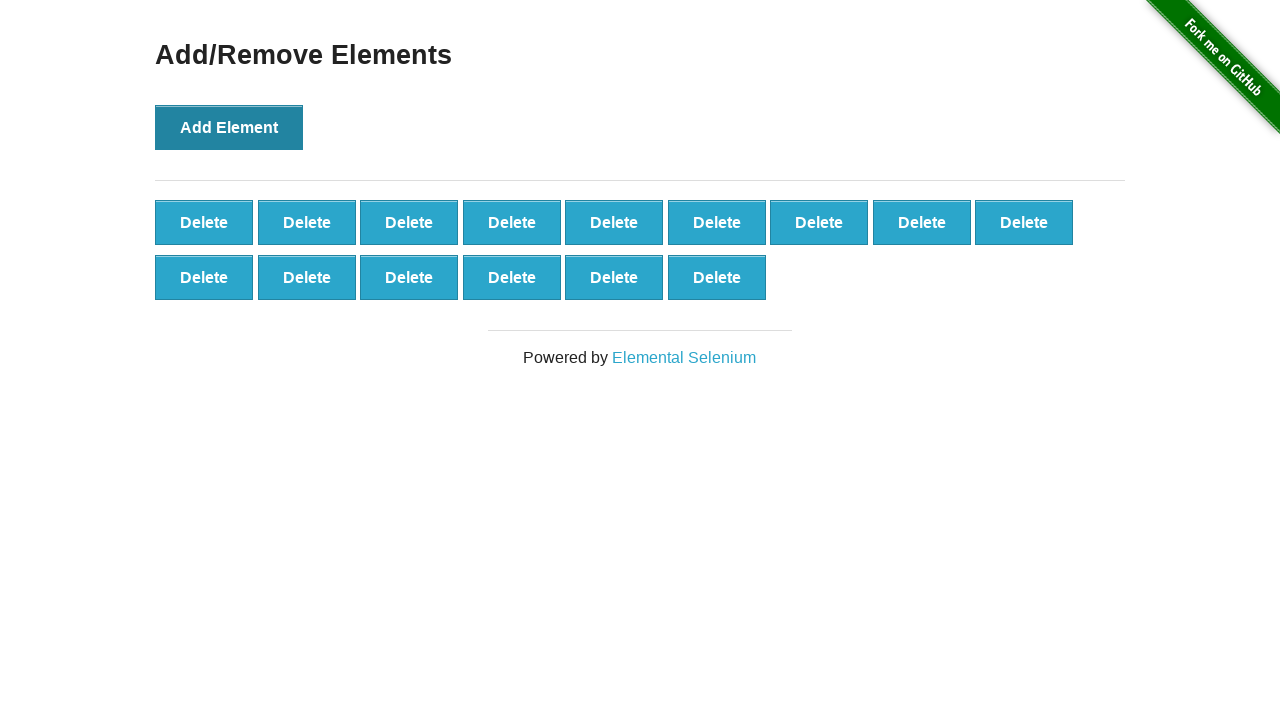

Clicked Add Element button (iteration 16/100) at (229, 127) on button:has-text('Add Element')
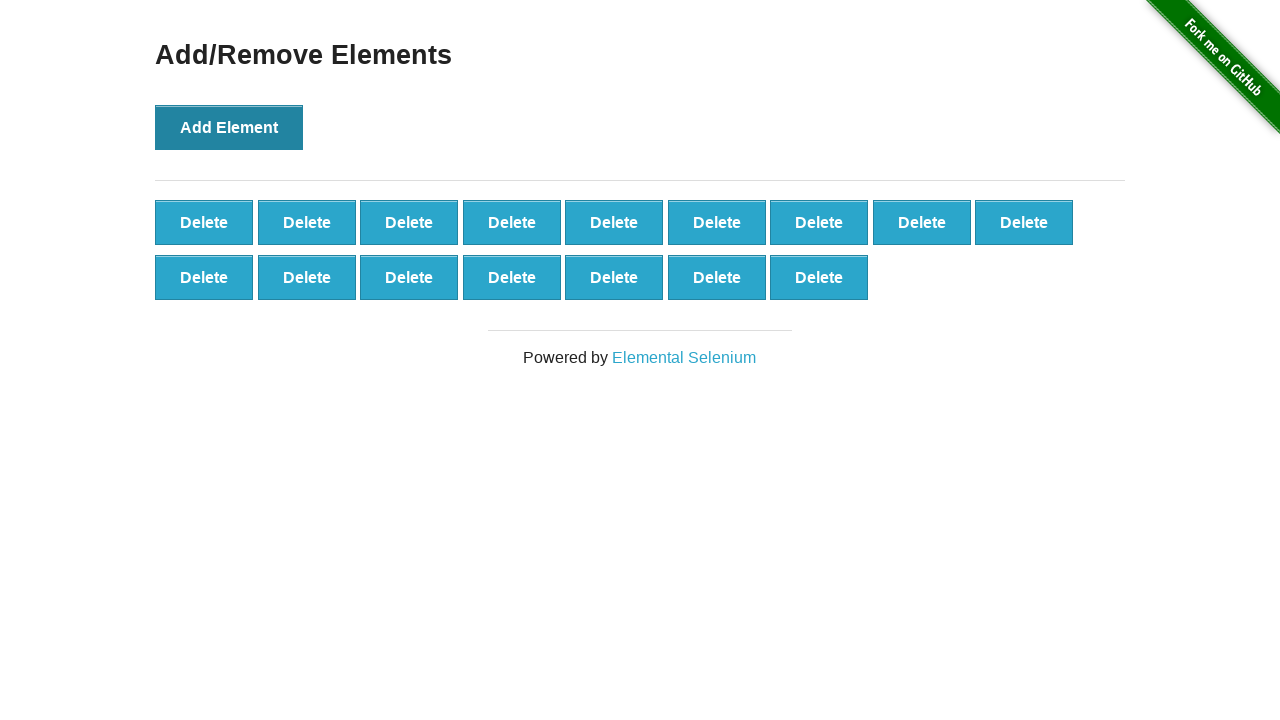

Clicked Add Element button (iteration 17/100) at (229, 127) on button:has-text('Add Element')
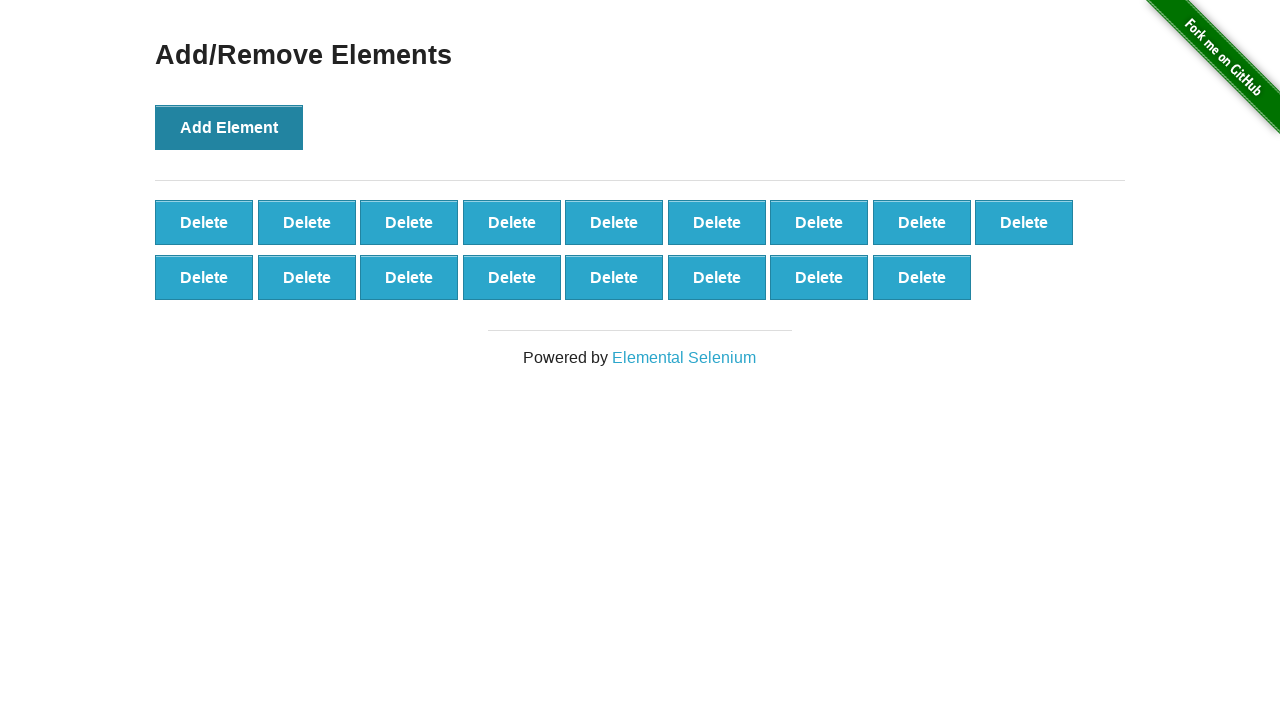

Clicked Add Element button (iteration 18/100) at (229, 127) on button:has-text('Add Element')
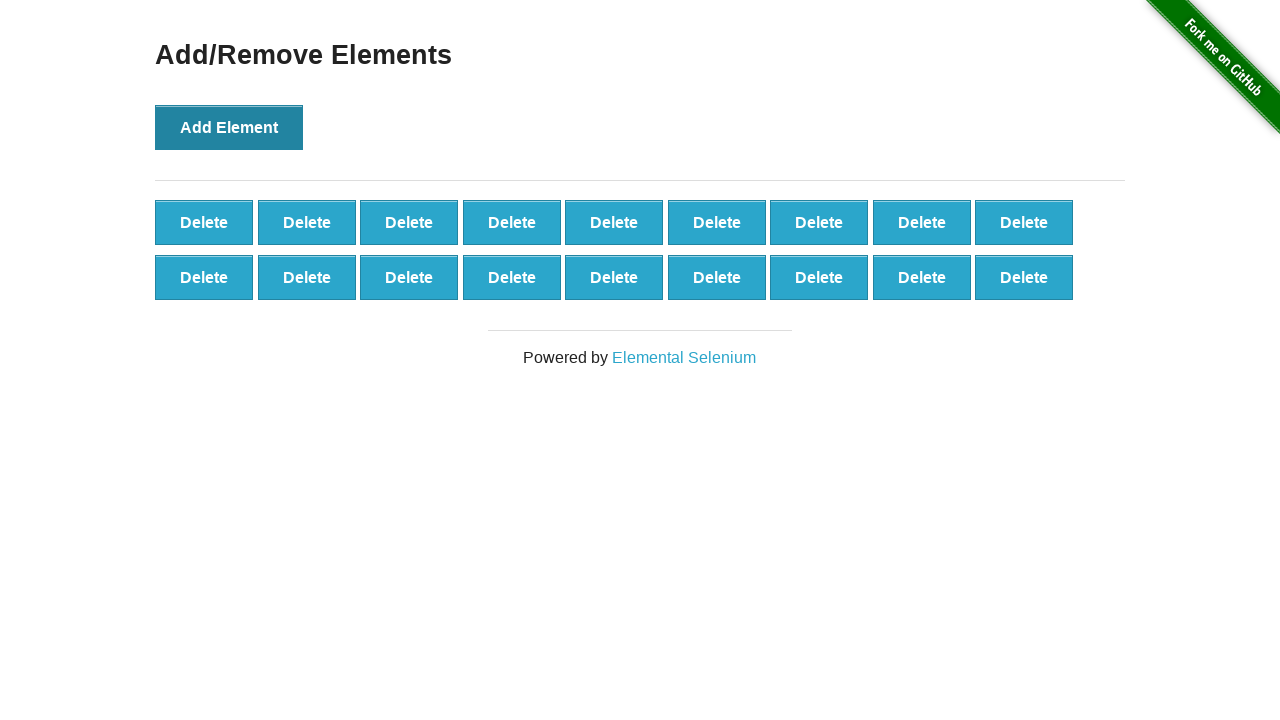

Clicked Add Element button (iteration 19/100) at (229, 127) on button:has-text('Add Element')
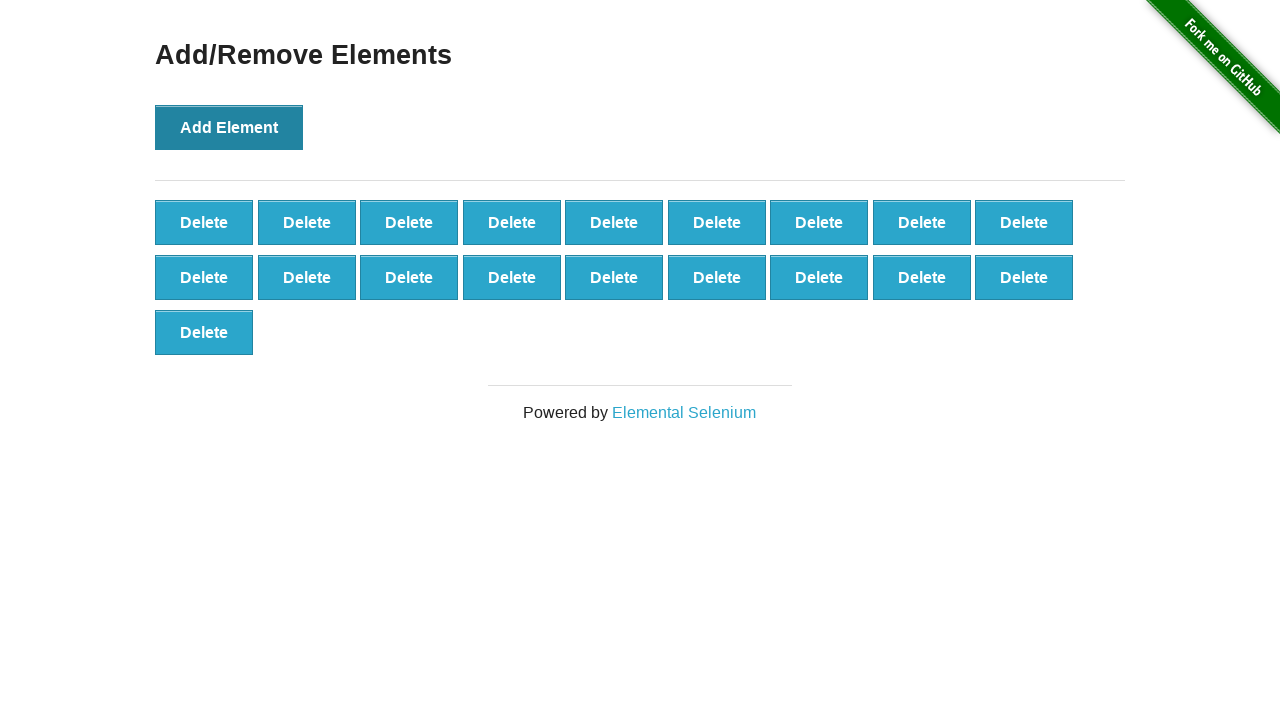

Clicked Add Element button (iteration 20/100) at (229, 127) on button:has-text('Add Element')
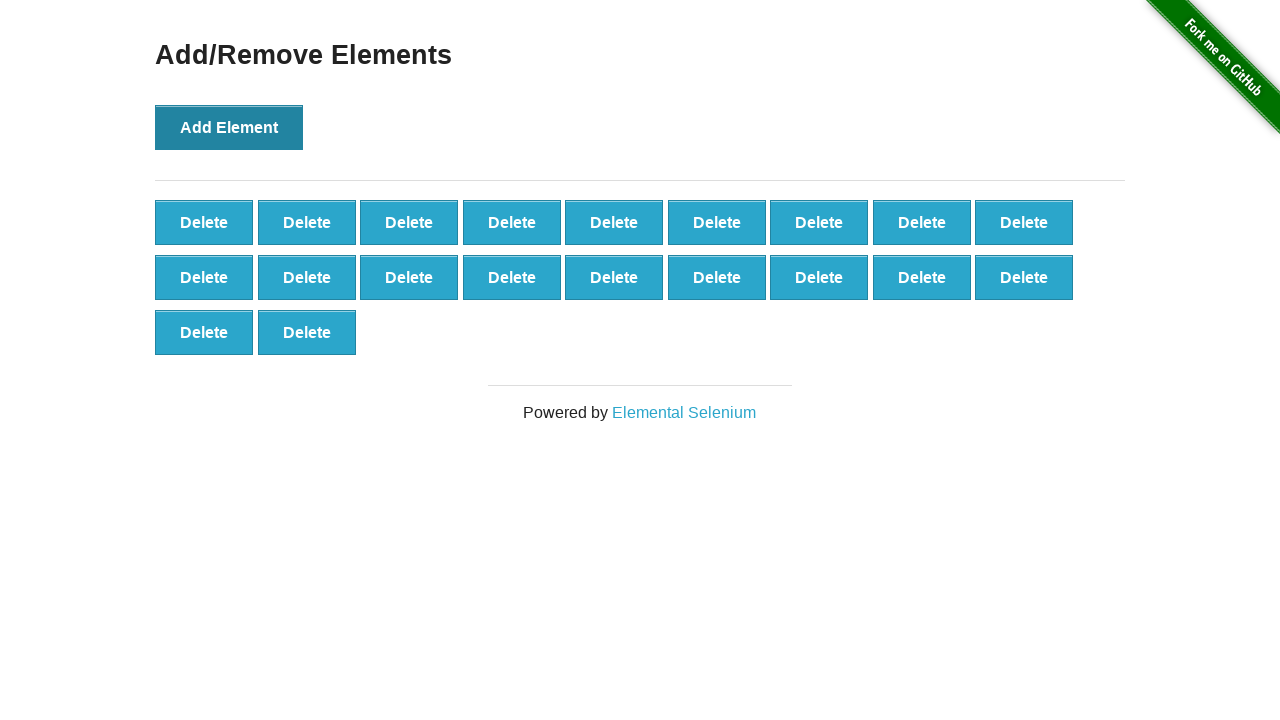

Clicked Add Element button (iteration 21/100) at (229, 127) on button:has-text('Add Element')
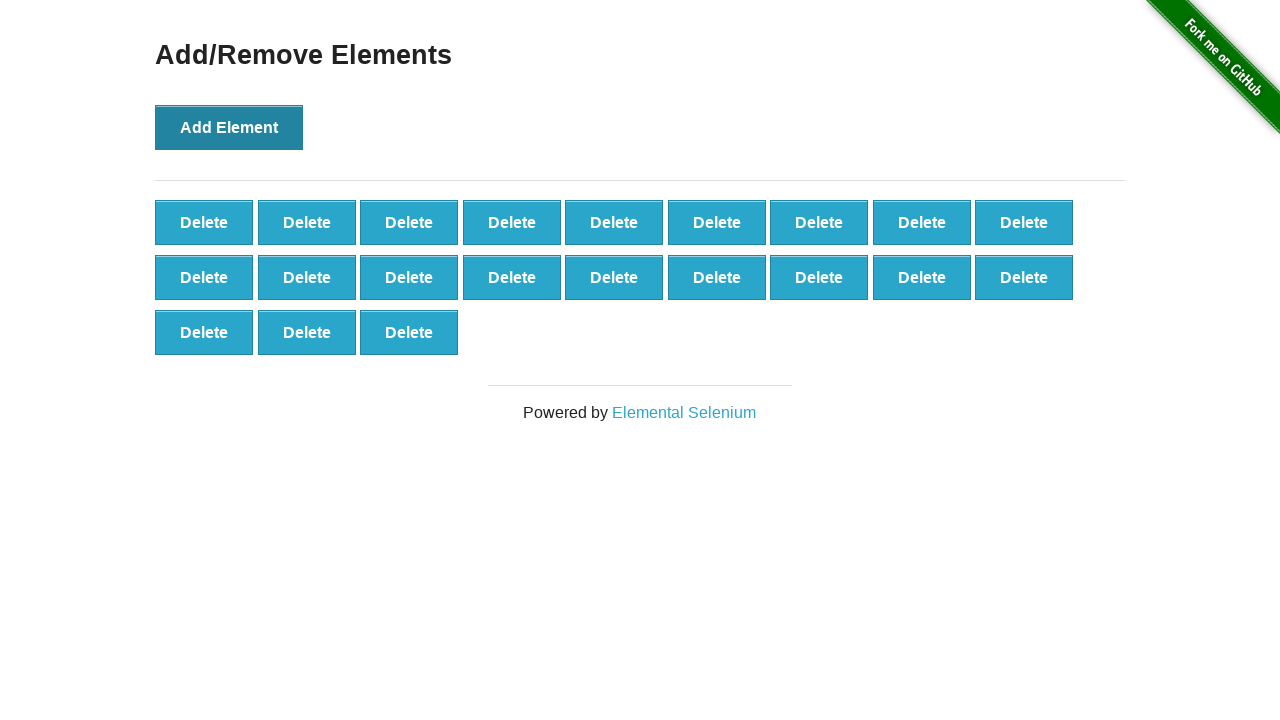

Clicked Add Element button (iteration 22/100) at (229, 127) on button:has-text('Add Element')
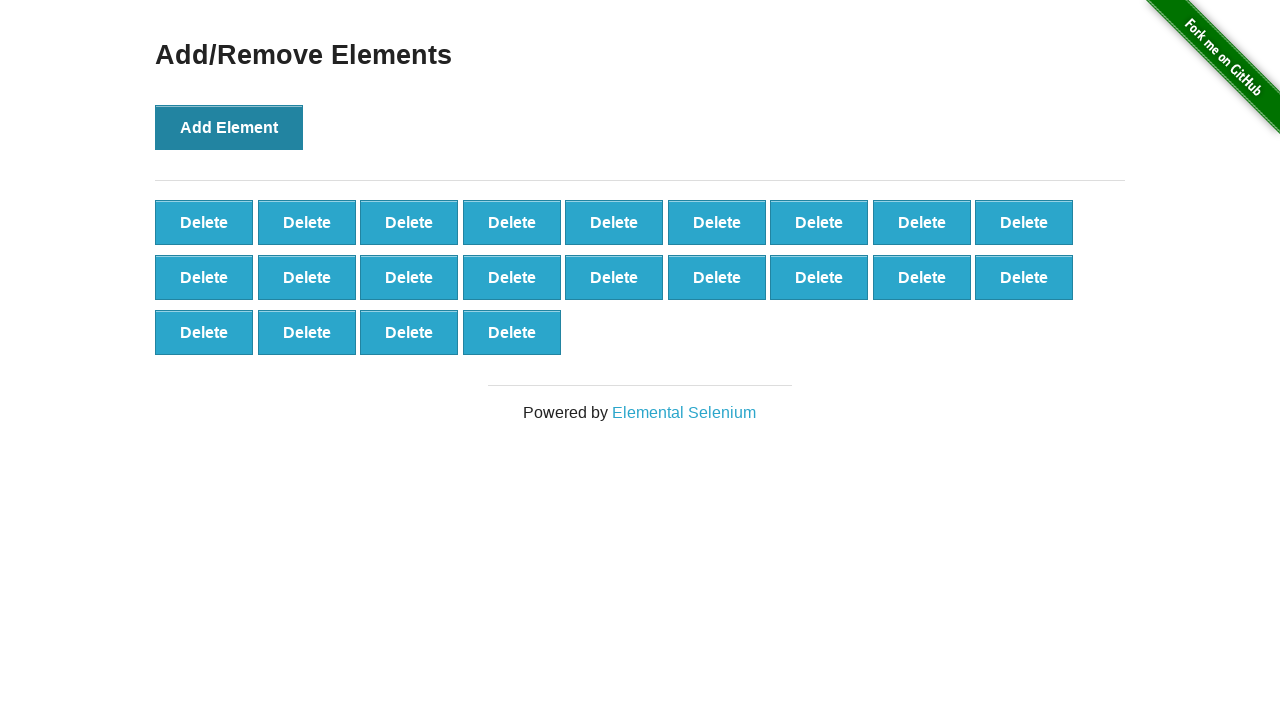

Clicked Add Element button (iteration 23/100) at (229, 127) on button:has-text('Add Element')
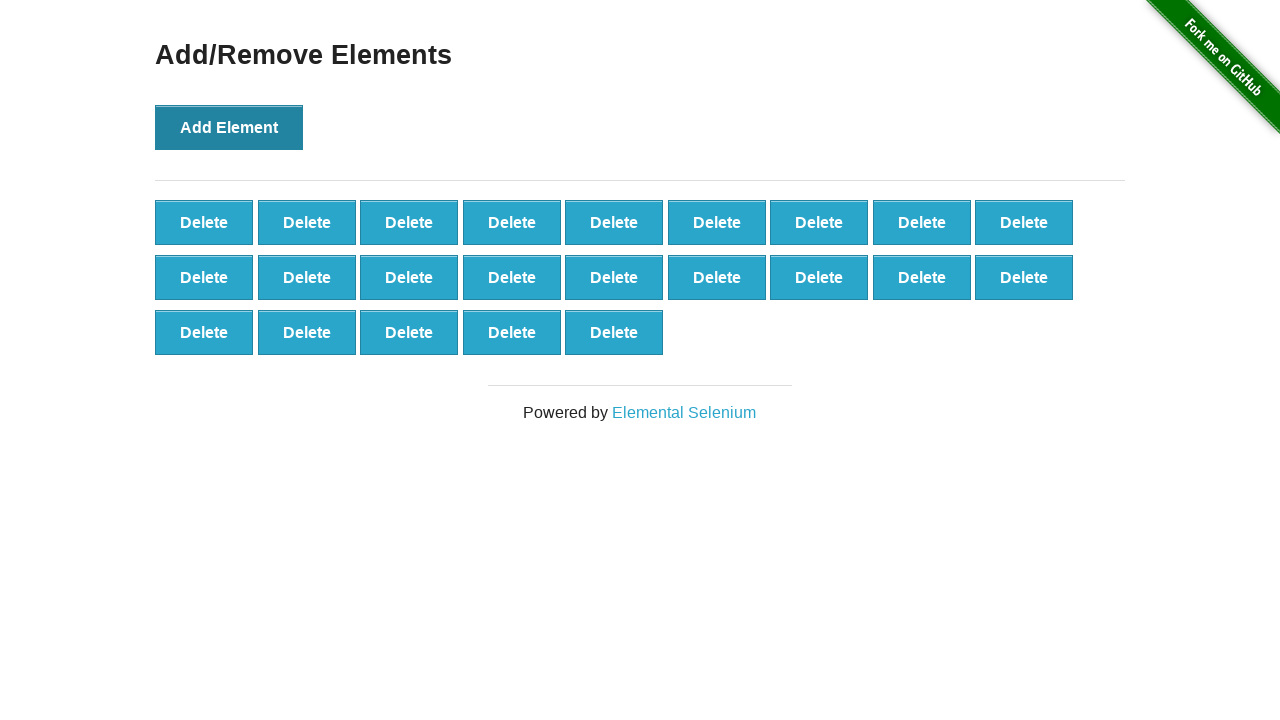

Clicked Add Element button (iteration 24/100) at (229, 127) on button:has-text('Add Element')
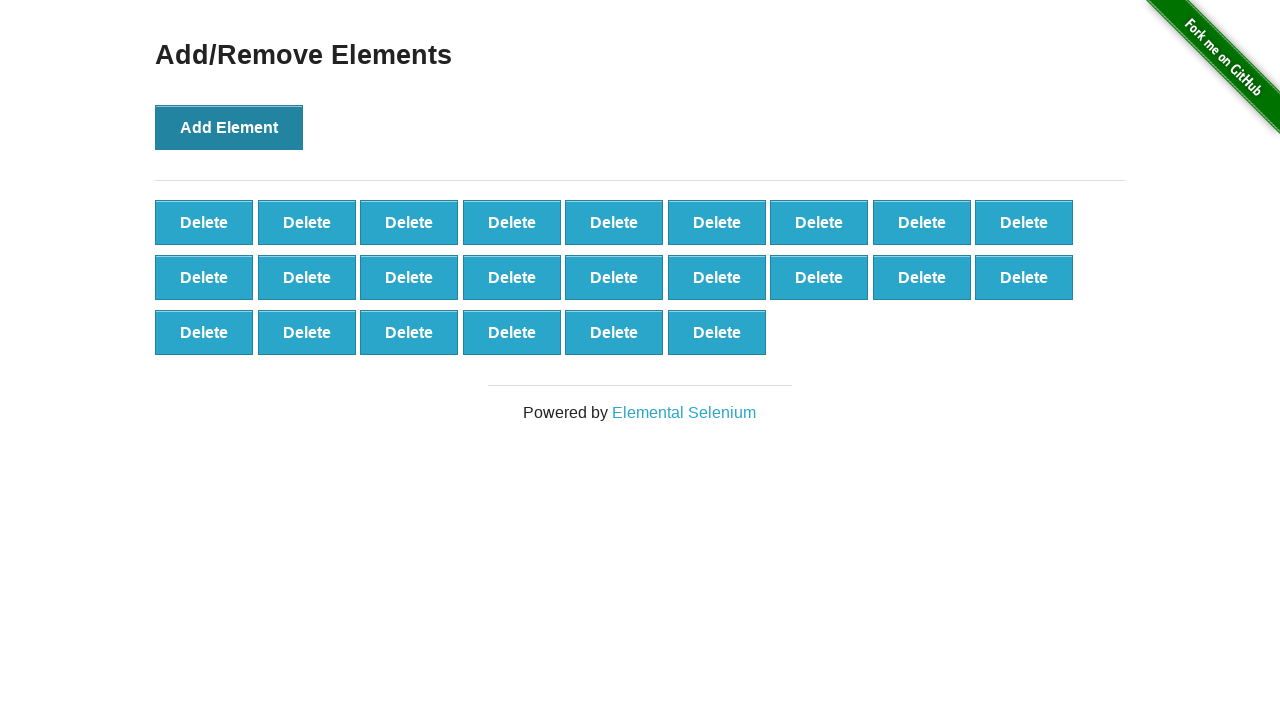

Clicked Add Element button (iteration 25/100) at (229, 127) on button:has-text('Add Element')
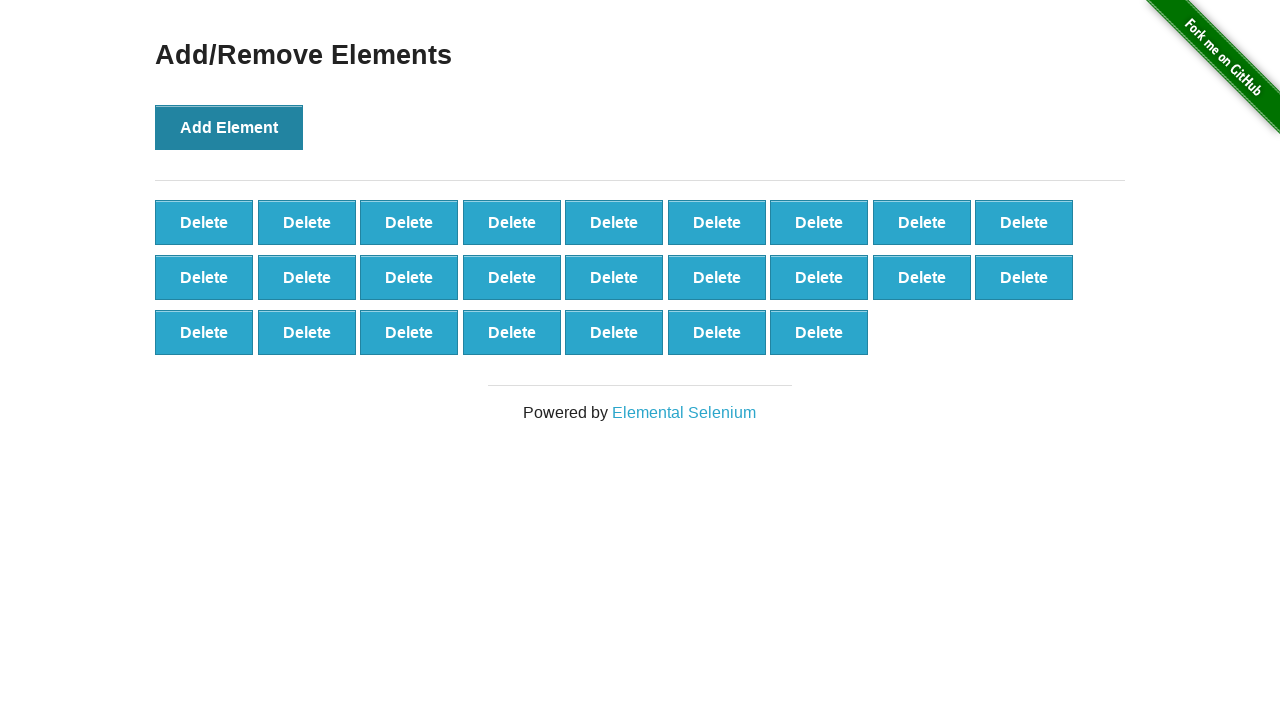

Clicked Add Element button (iteration 26/100) at (229, 127) on button:has-text('Add Element')
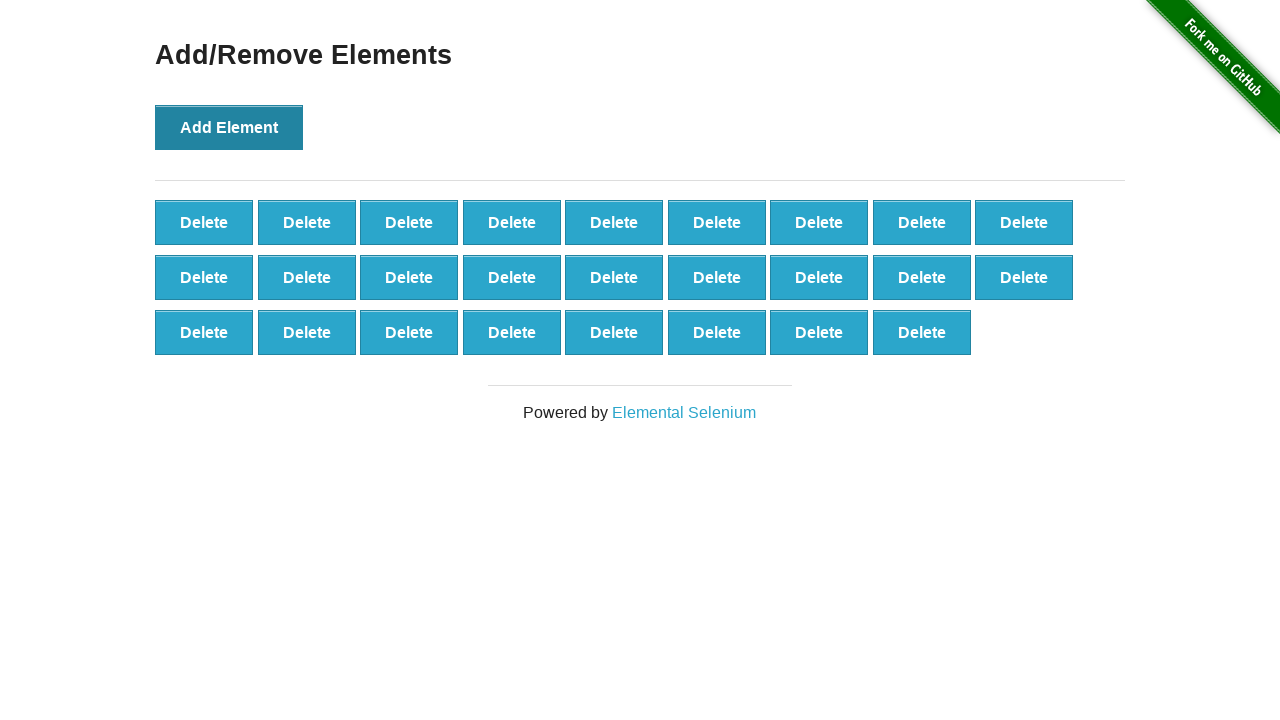

Clicked Add Element button (iteration 27/100) at (229, 127) on button:has-text('Add Element')
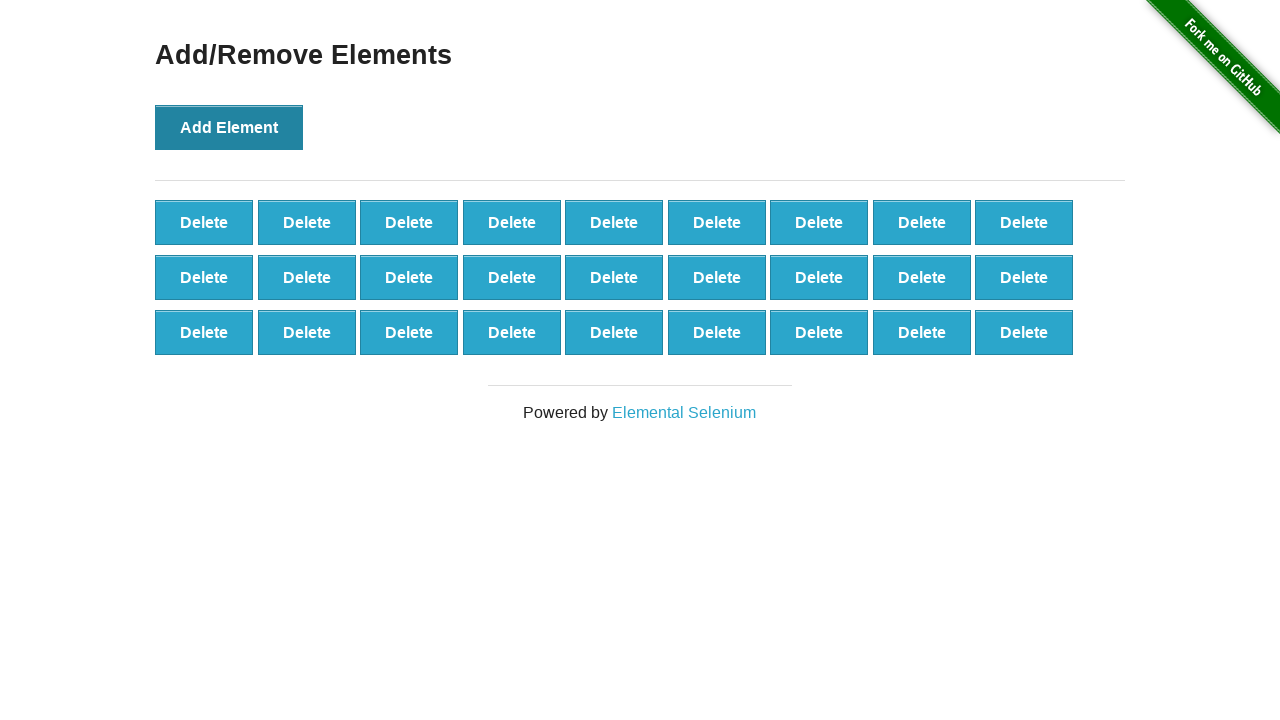

Clicked Add Element button (iteration 28/100) at (229, 127) on button:has-text('Add Element')
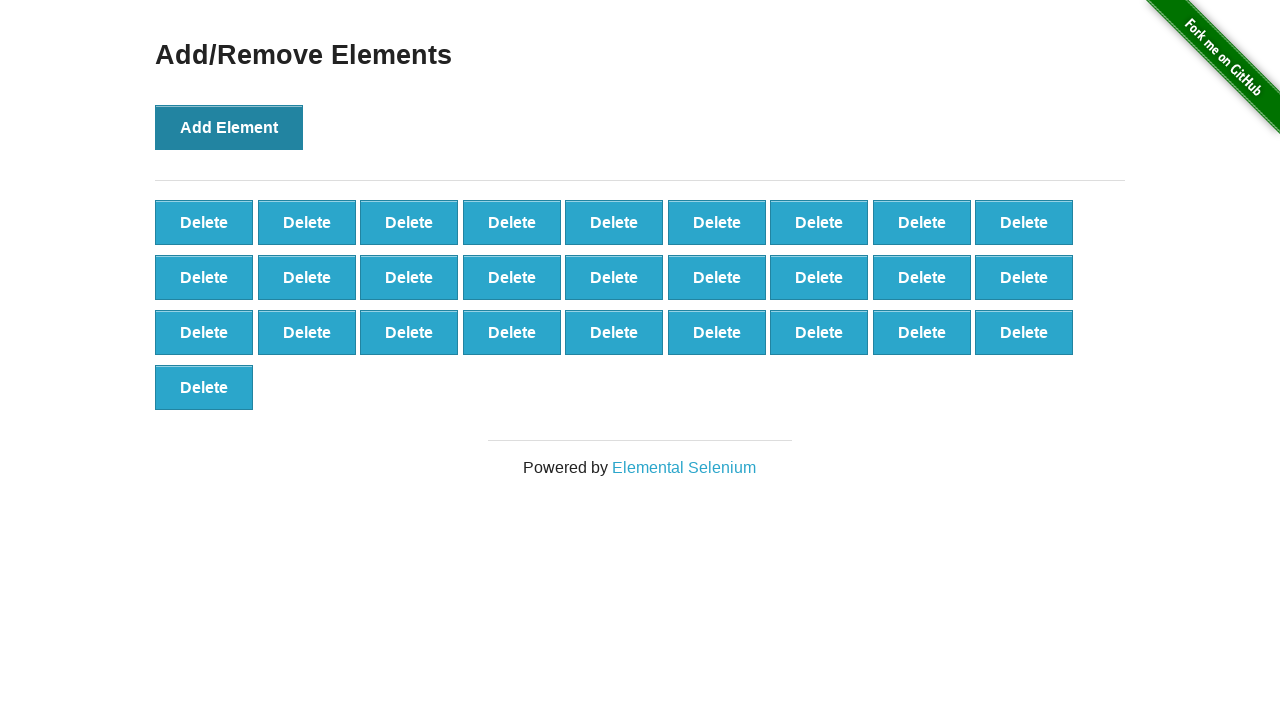

Clicked Add Element button (iteration 29/100) at (229, 127) on button:has-text('Add Element')
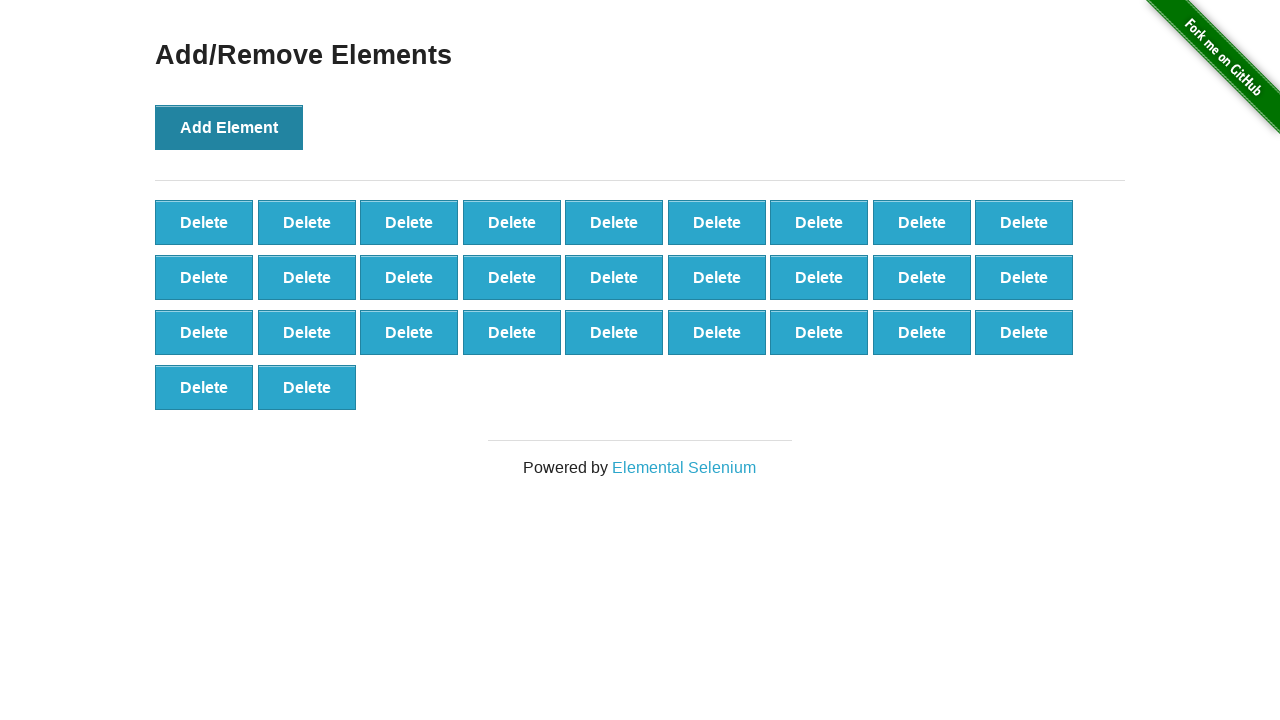

Clicked Add Element button (iteration 30/100) at (229, 127) on button:has-text('Add Element')
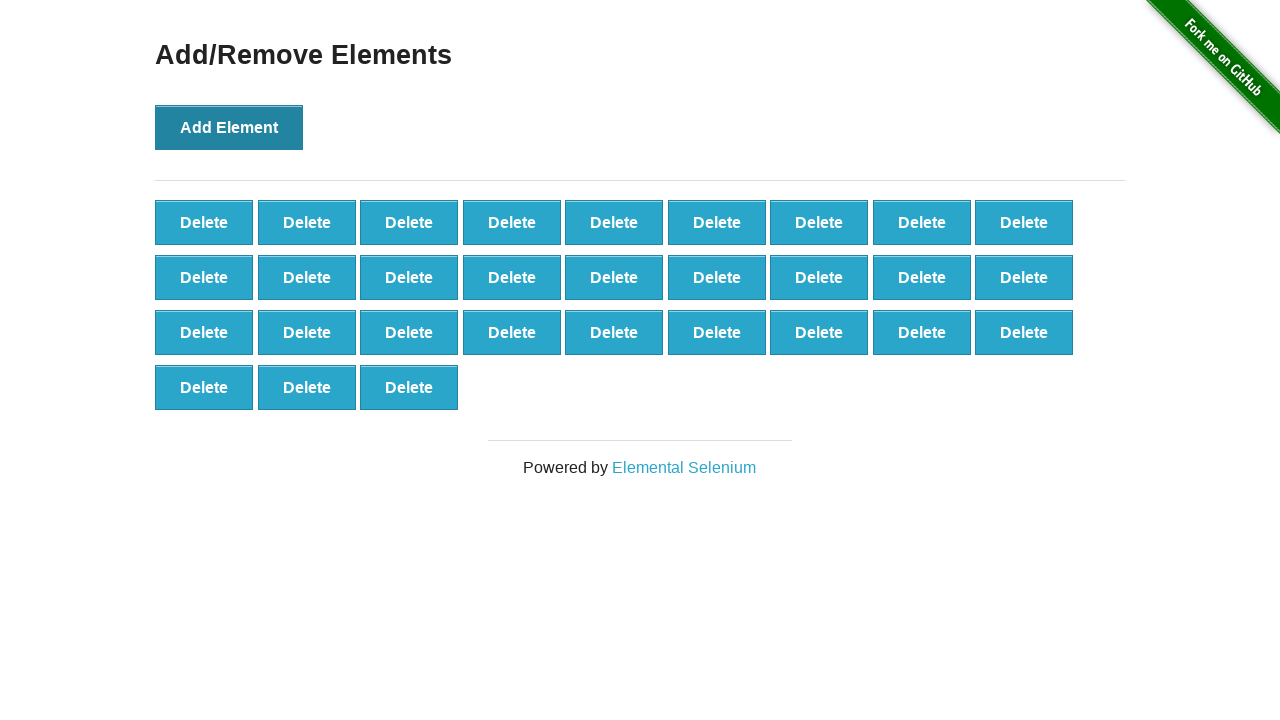

Clicked Add Element button (iteration 31/100) at (229, 127) on button:has-text('Add Element')
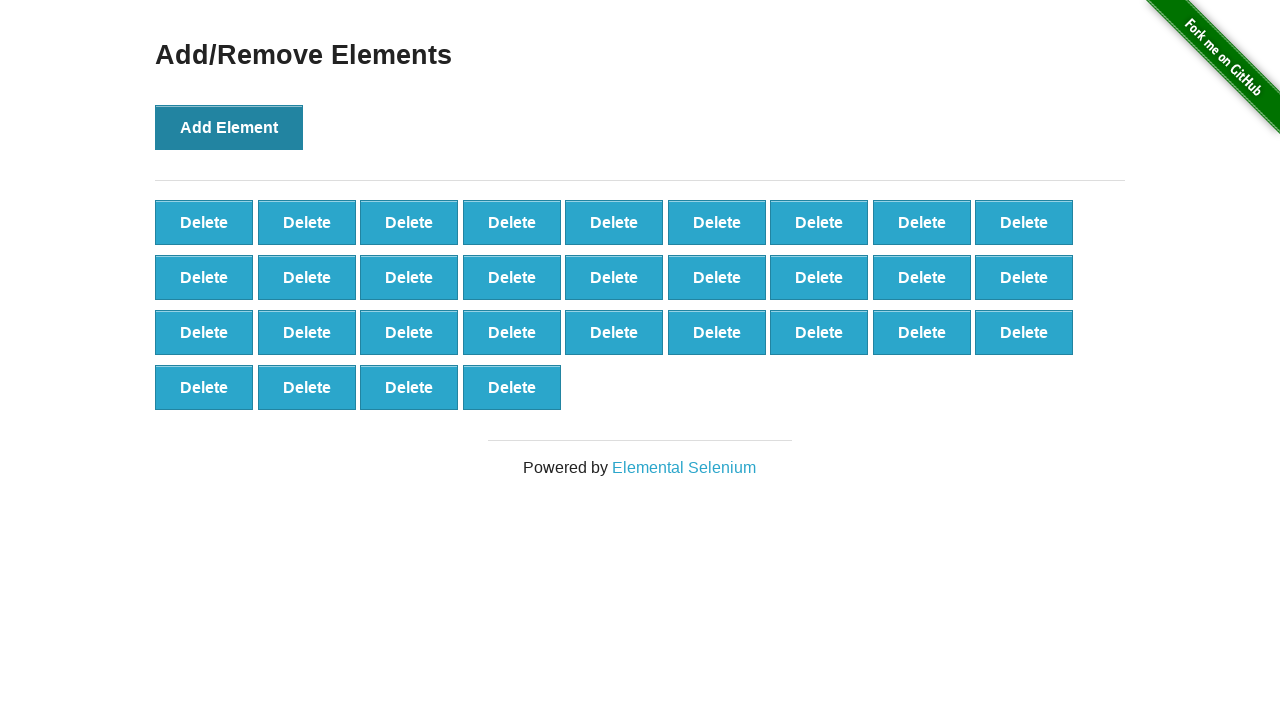

Clicked Add Element button (iteration 32/100) at (229, 127) on button:has-text('Add Element')
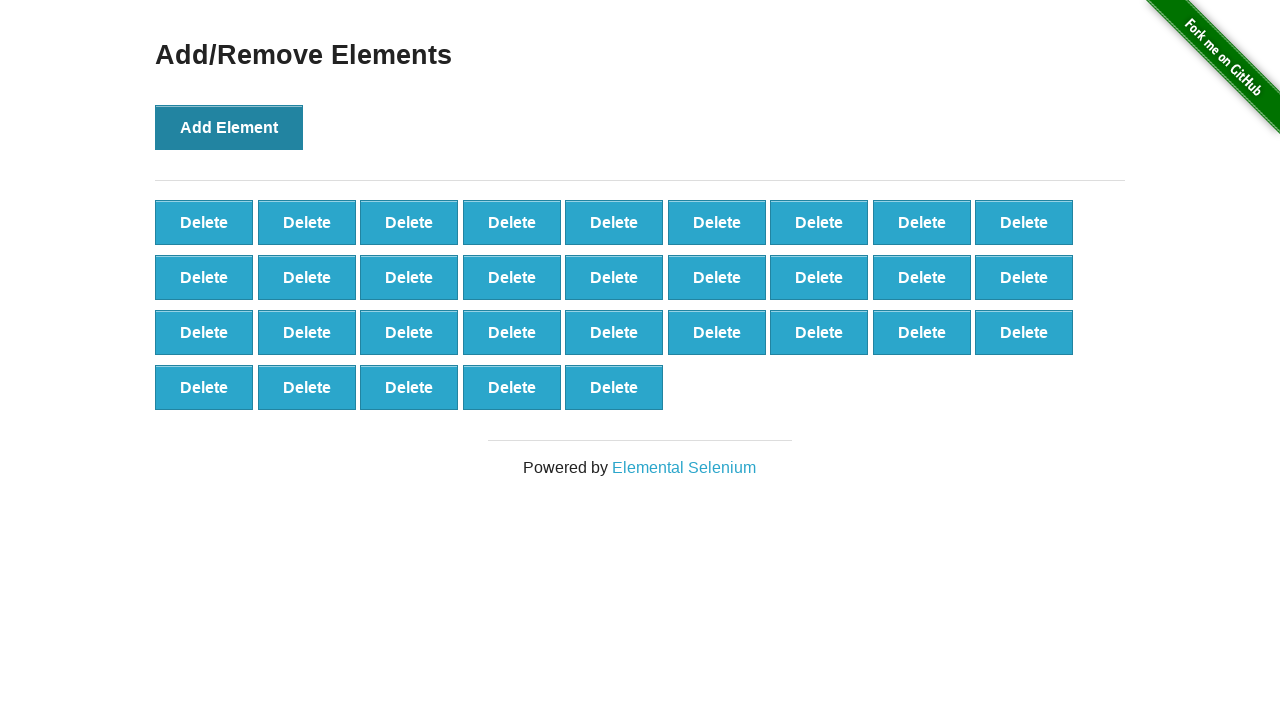

Clicked Add Element button (iteration 33/100) at (229, 127) on button:has-text('Add Element')
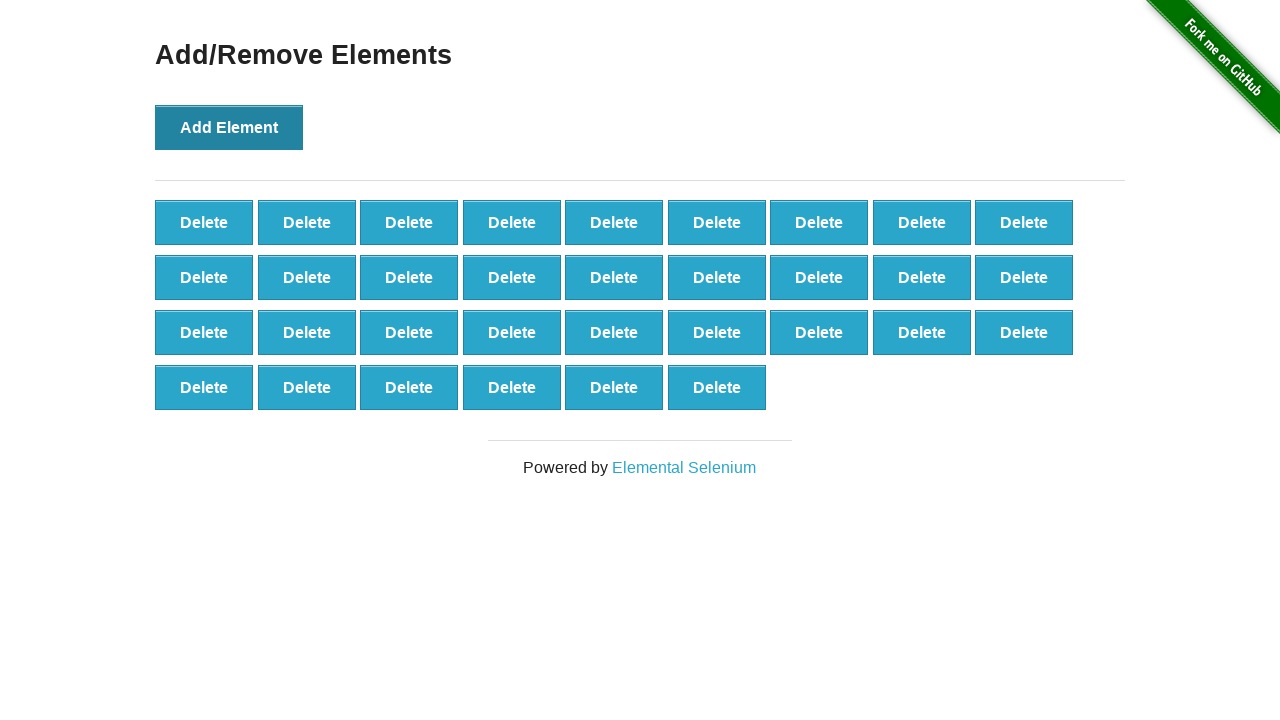

Clicked Add Element button (iteration 34/100) at (229, 127) on button:has-text('Add Element')
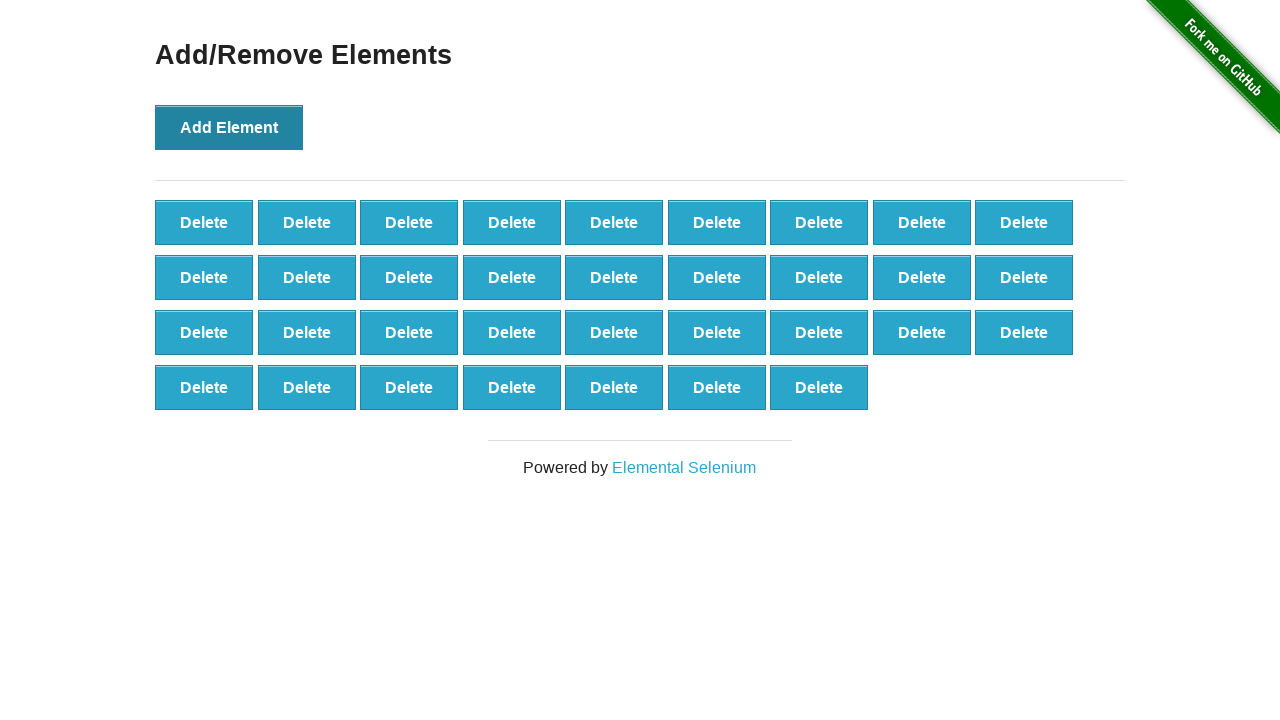

Clicked Add Element button (iteration 35/100) at (229, 127) on button:has-text('Add Element')
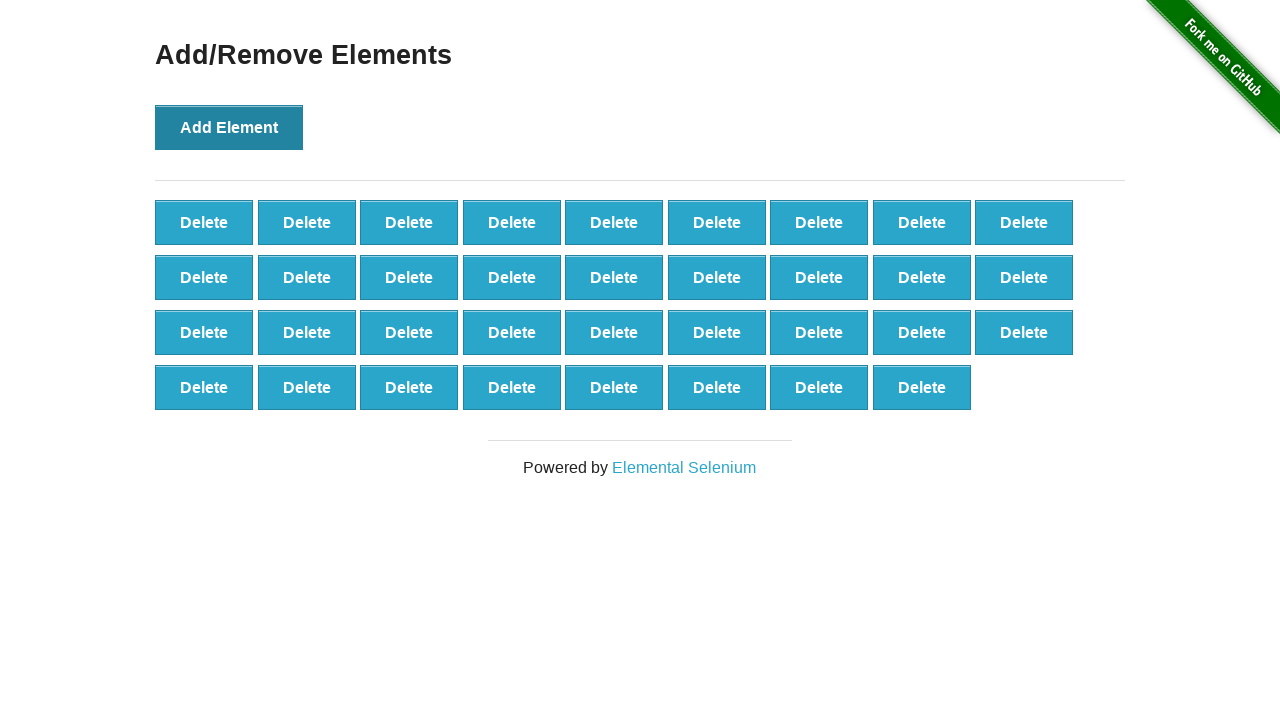

Clicked Add Element button (iteration 36/100) at (229, 127) on button:has-text('Add Element')
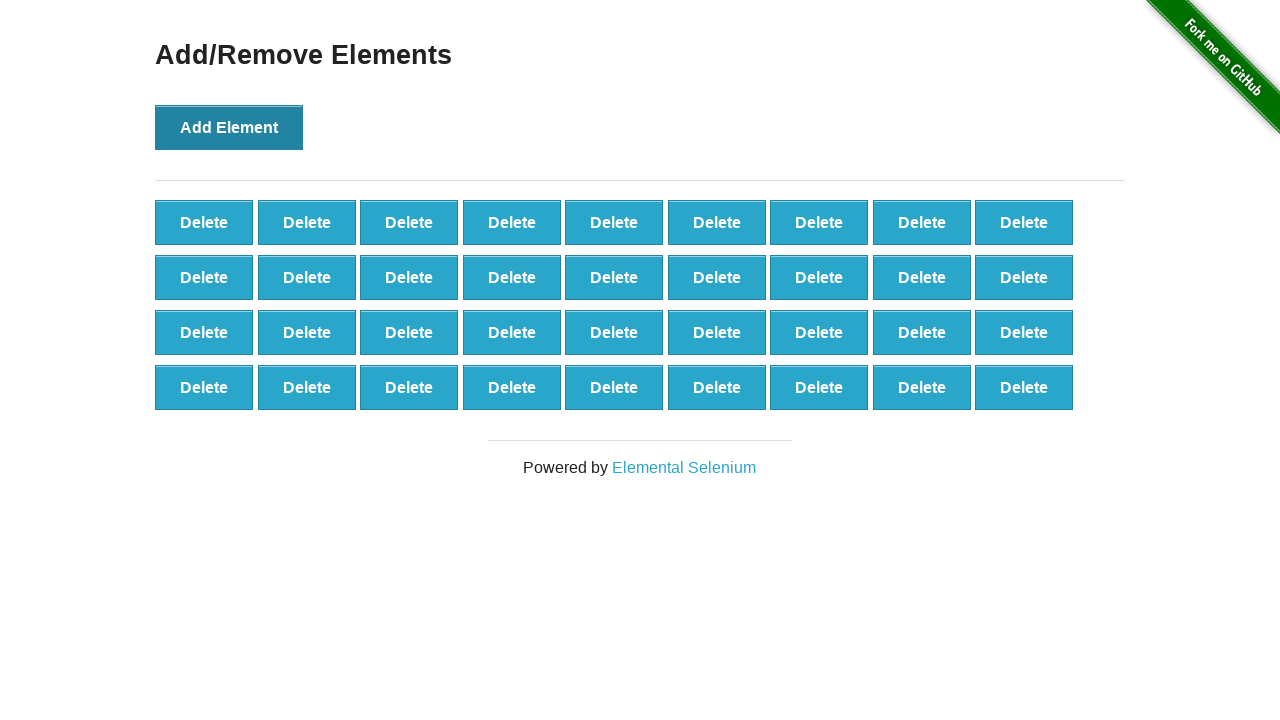

Clicked Add Element button (iteration 37/100) at (229, 127) on button:has-text('Add Element')
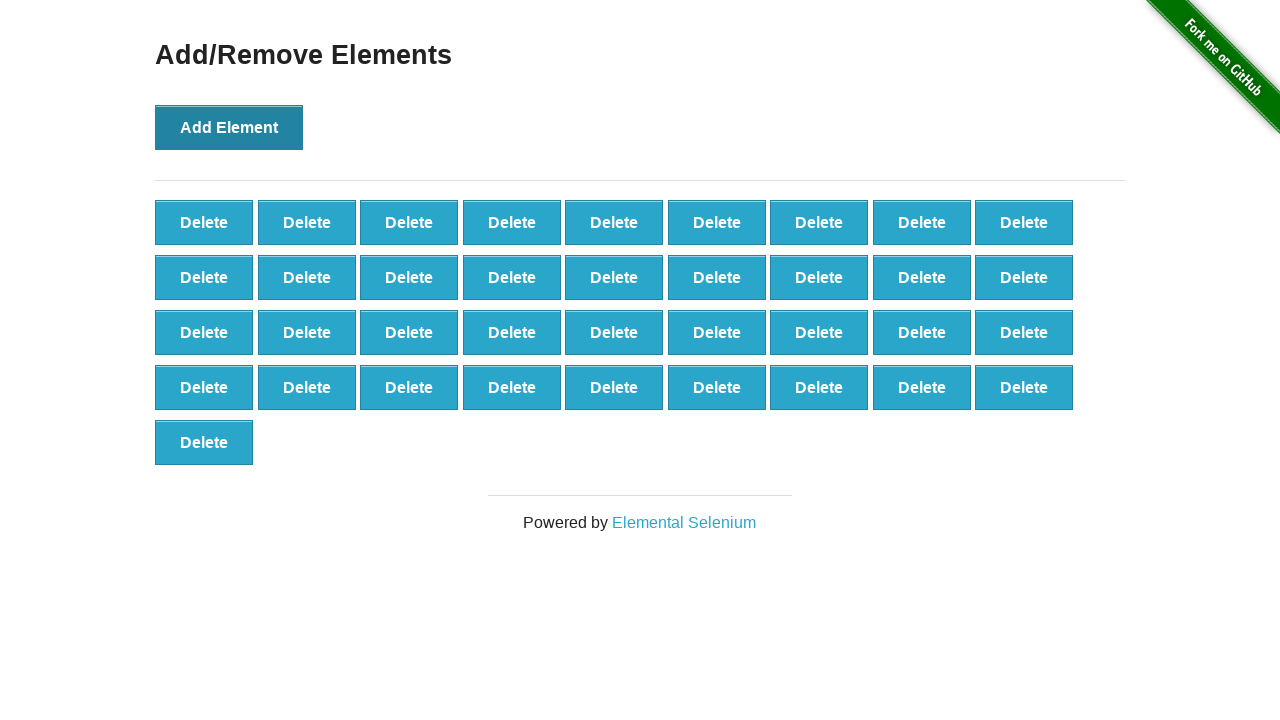

Clicked Add Element button (iteration 38/100) at (229, 127) on button:has-text('Add Element')
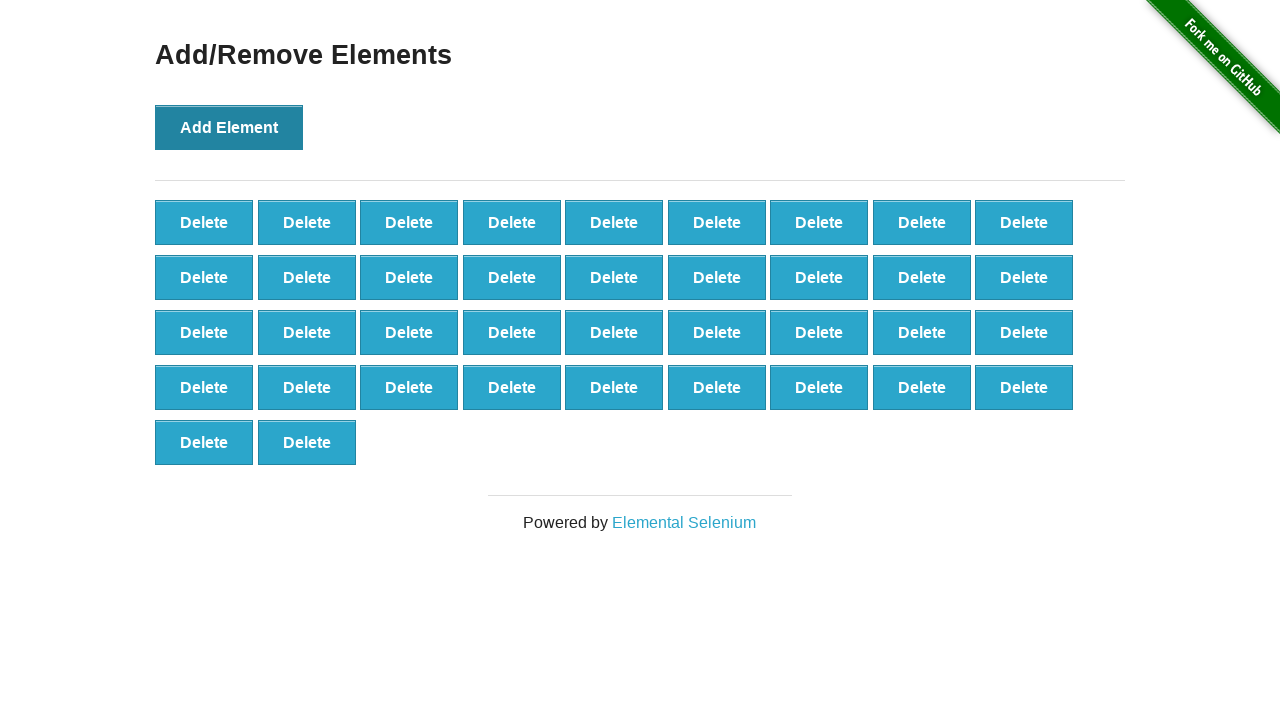

Clicked Add Element button (iteration 39/100) at (229, 127) on button:has-text('Add Element')
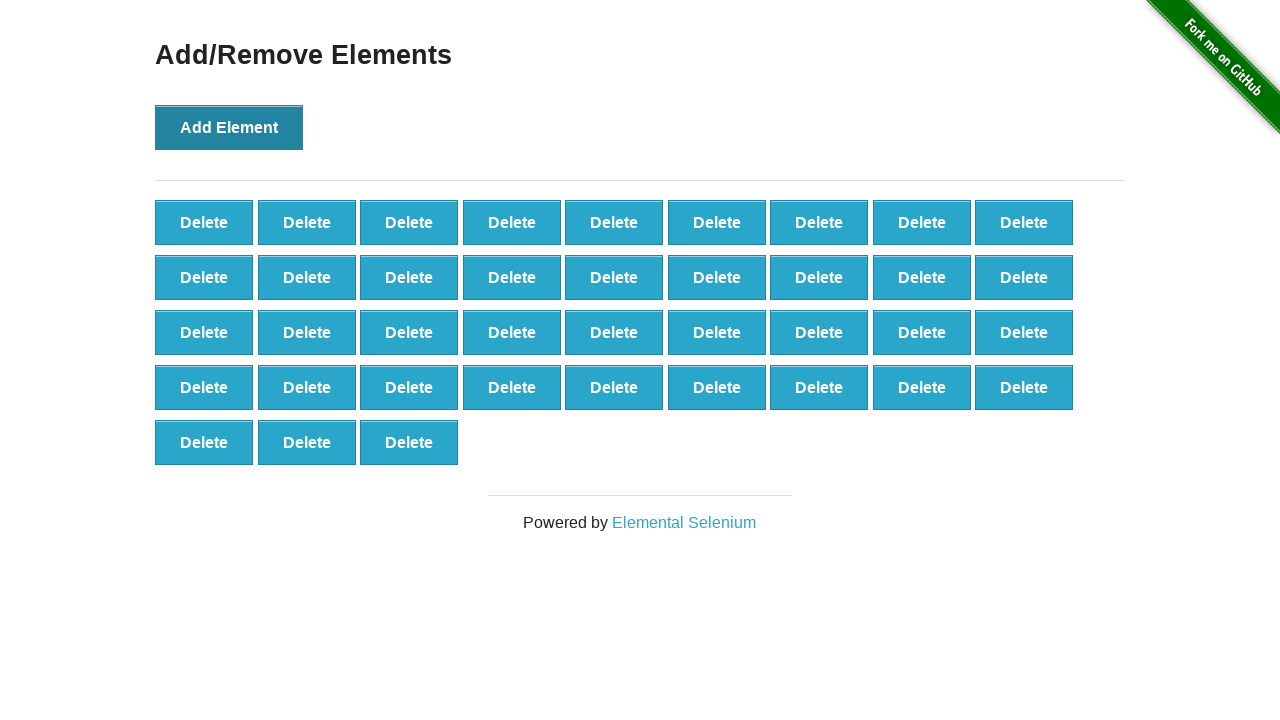

Clicked Add Element button (iteration 40/100) at (229, 127) on button:has-text('Add Element')
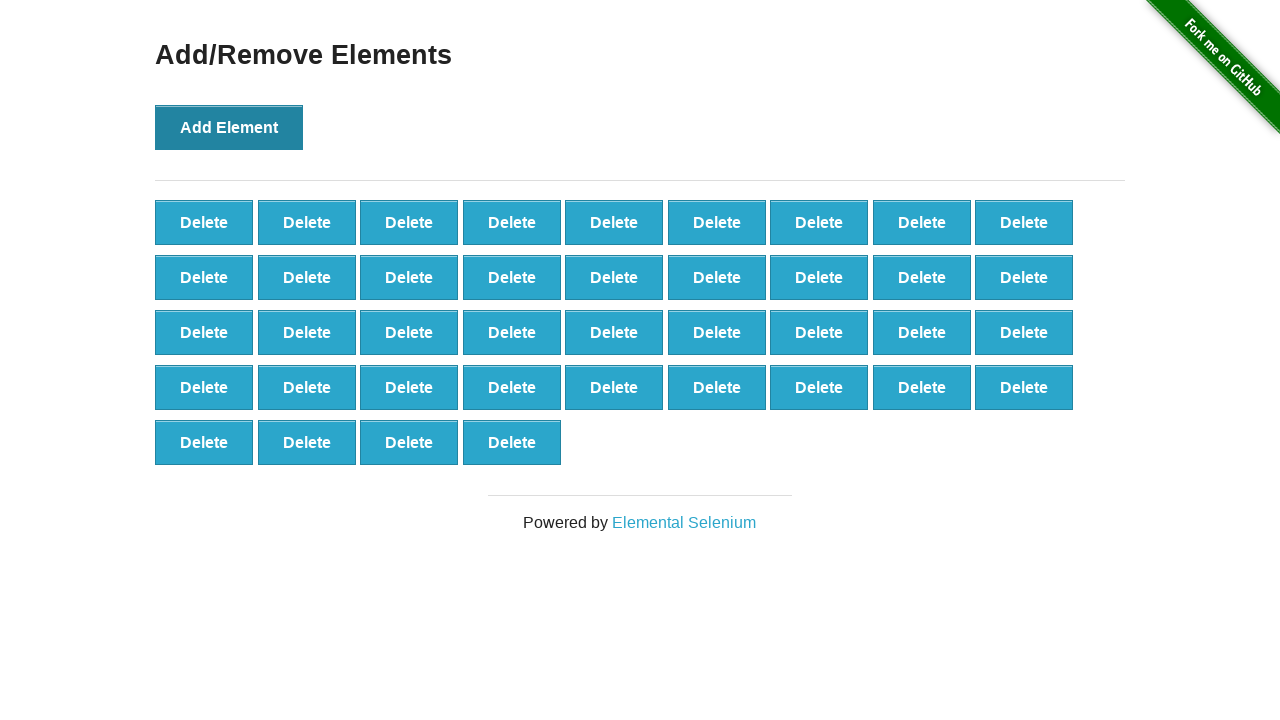

Clicked Add Element button (iteration 41/100) at (229, 127) on button:has-text('Add Element')
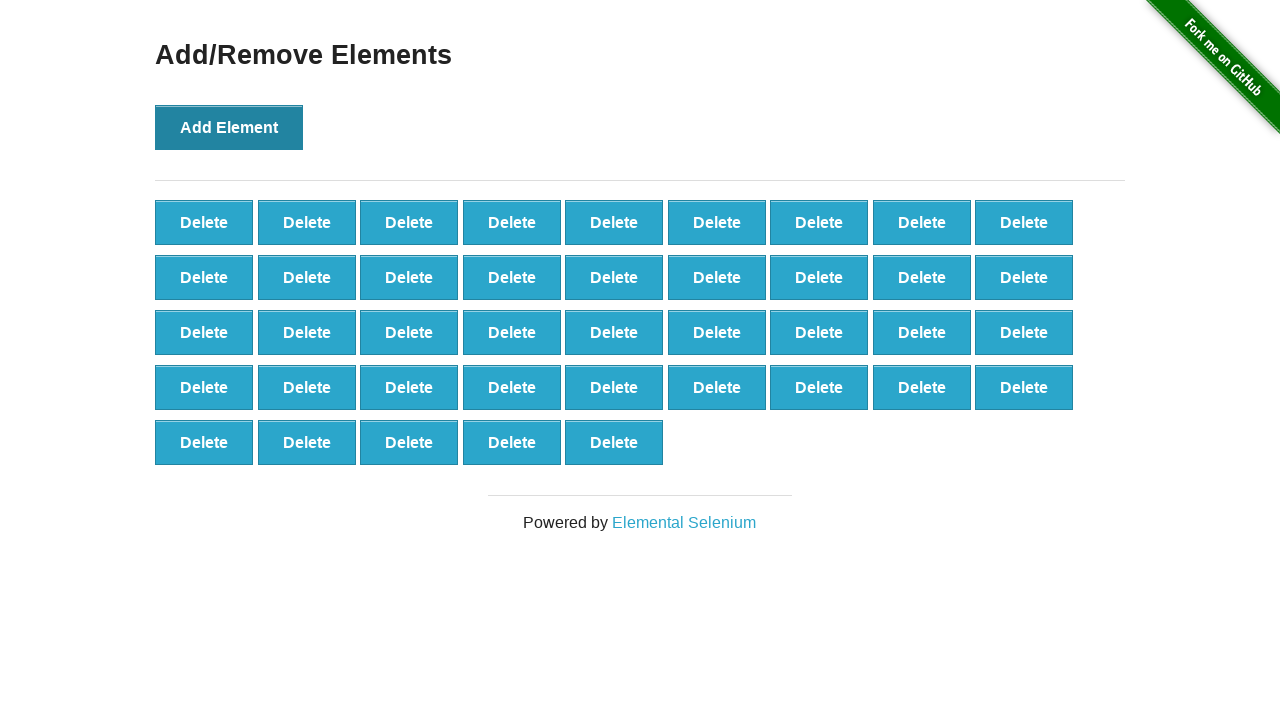

Clicked Add Element button (iteration 42/100) at (229, 127) on button:has-text('Add Element')
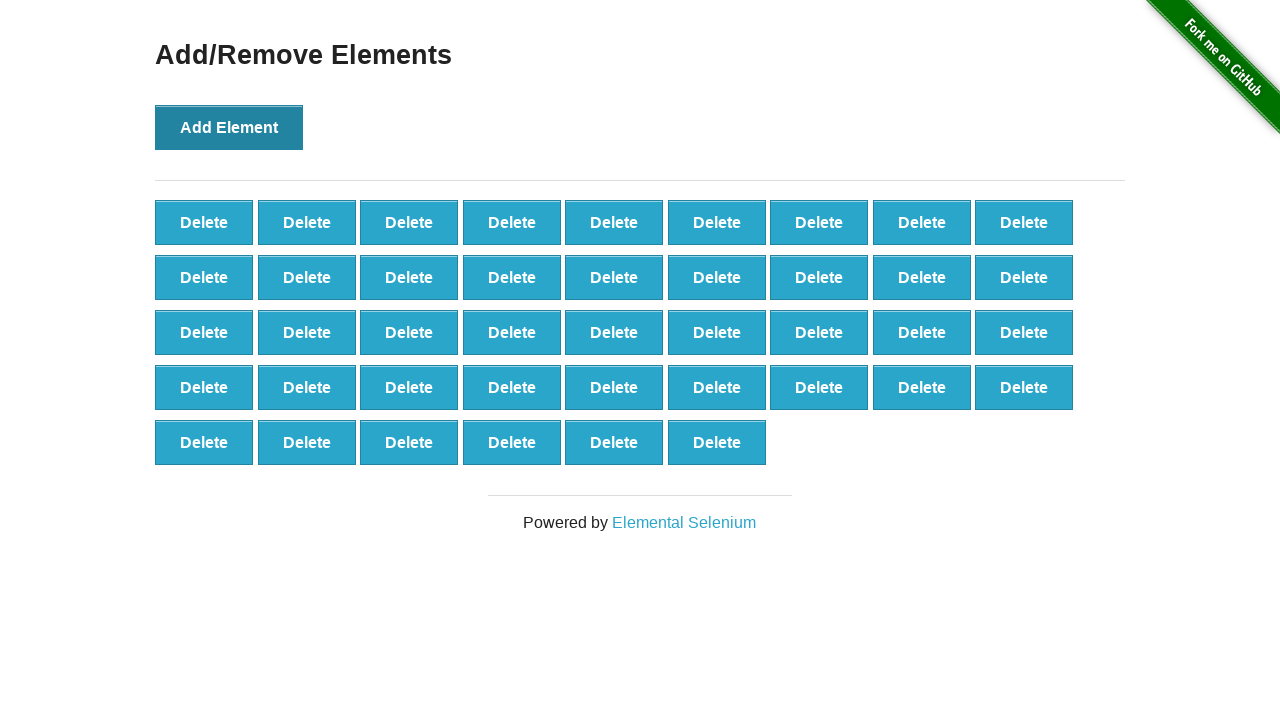

Clicked Add Element button (iteration 43/100) at (229, 127) on button:has-text('Add Element')
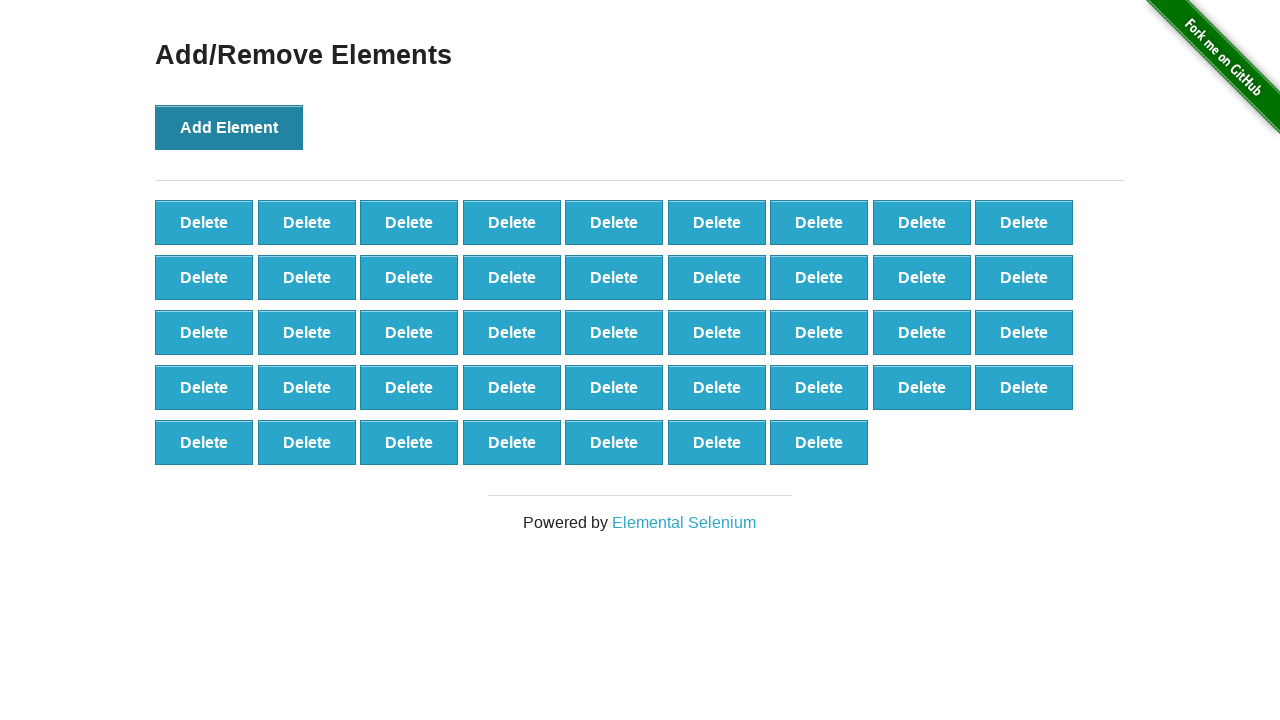

Clicked Add Element button (iteration 44/100) at (229, 127) on button:has-text('Add Element')
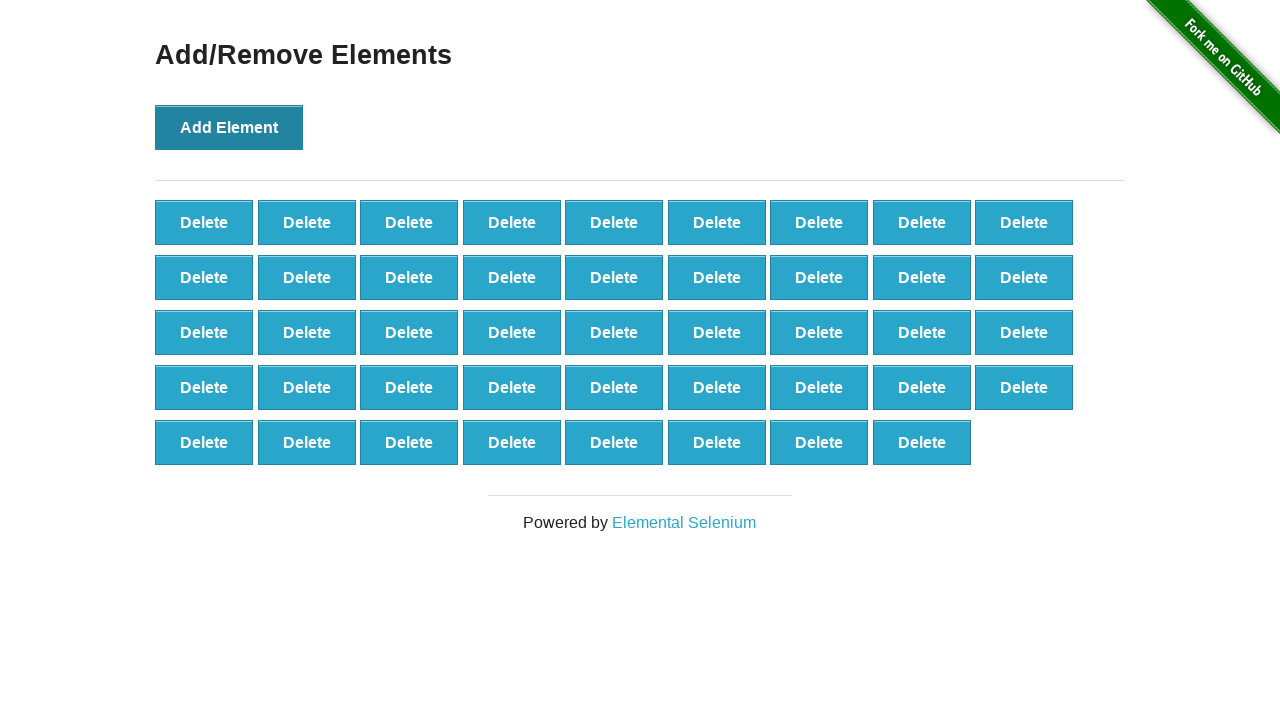

Clicked Add Element button (iteration 45/100) at (229, 127) on button:has-text('Add Element')
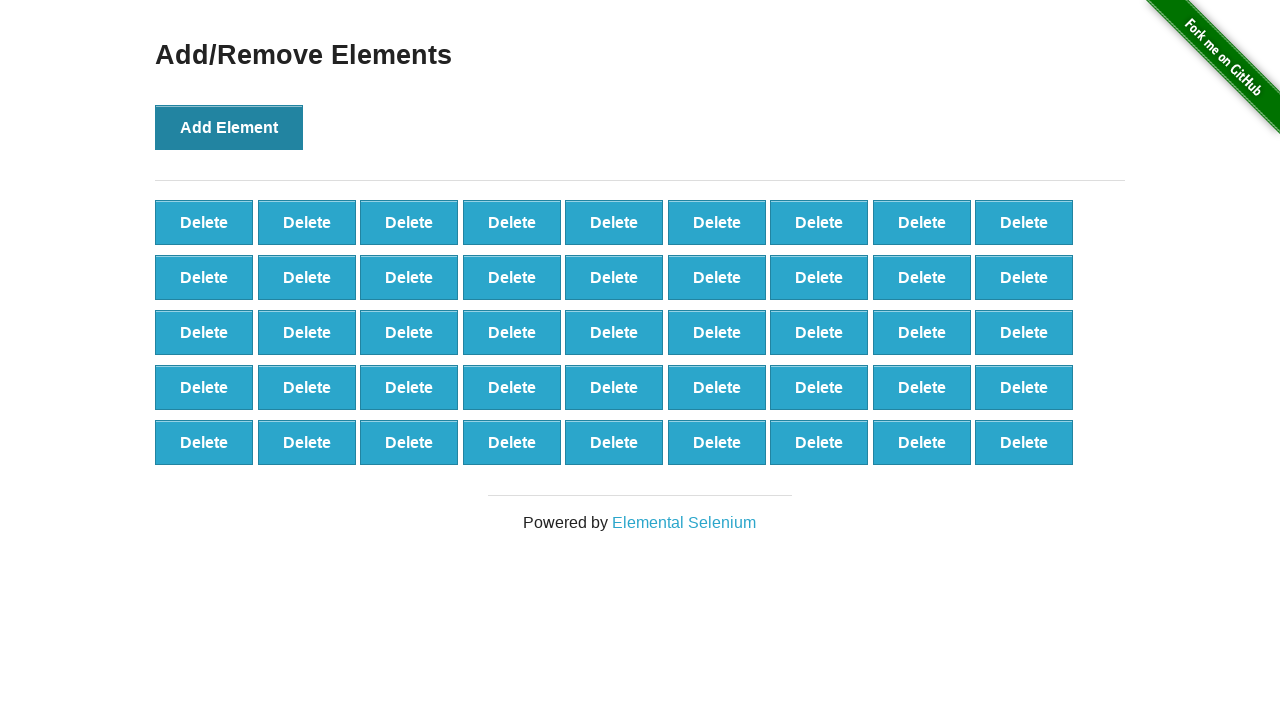

Clicked Add Element button (iteration 46/100) at (229, 127) on button:has-text('Add Element')
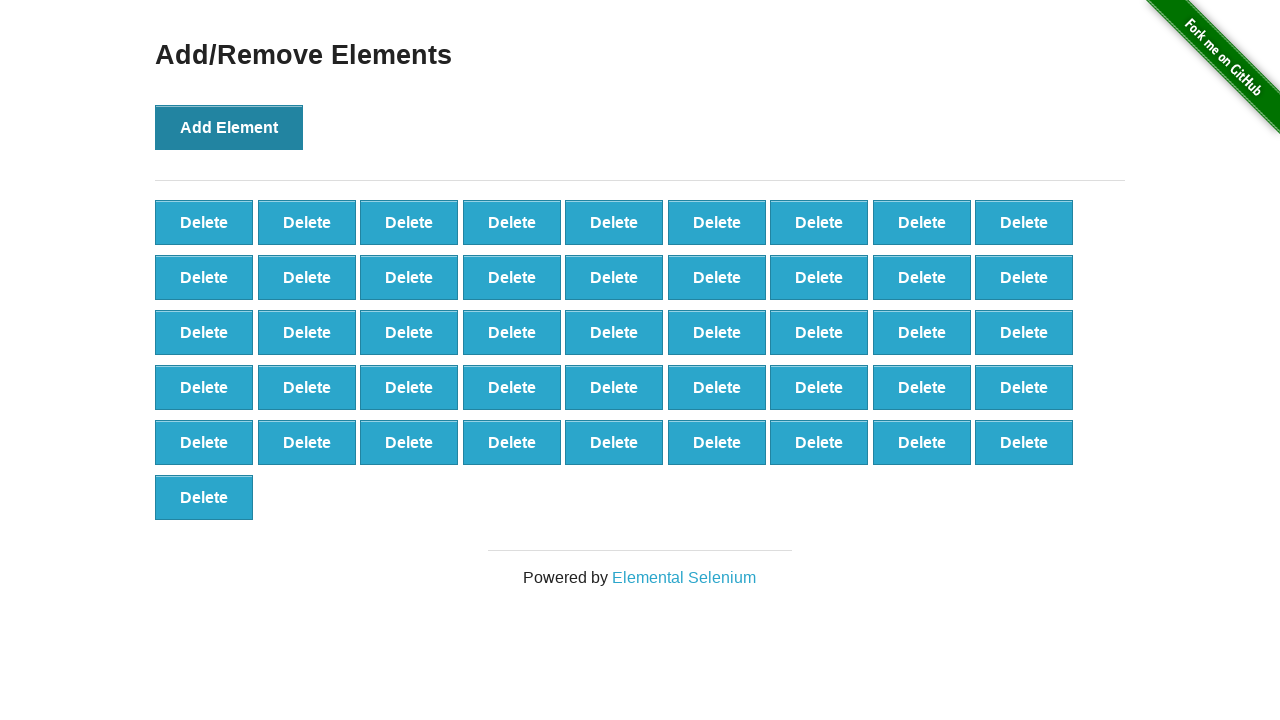

Clicked Add Element button (iteration 47/100) at (229, 127) on button:has-text('Add Element')
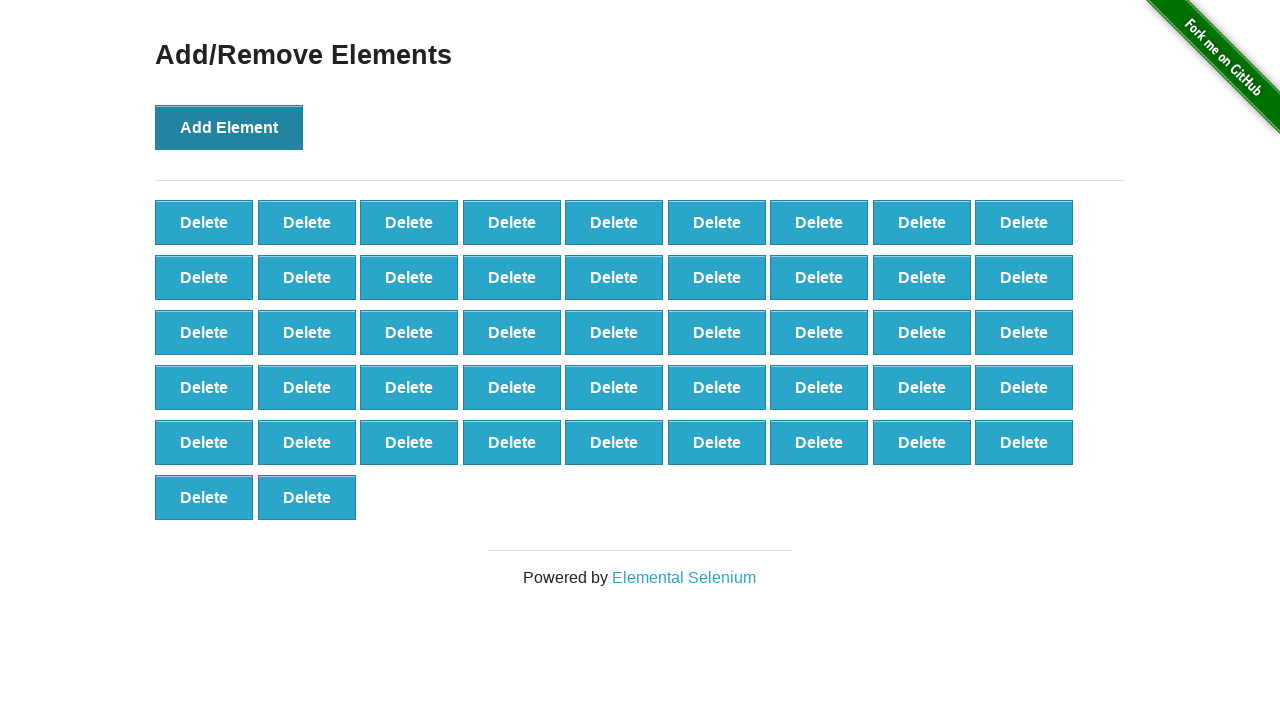

Clicked Add Element button (iteration 48/100) at (229, 127) on button:has-text('Add Element')
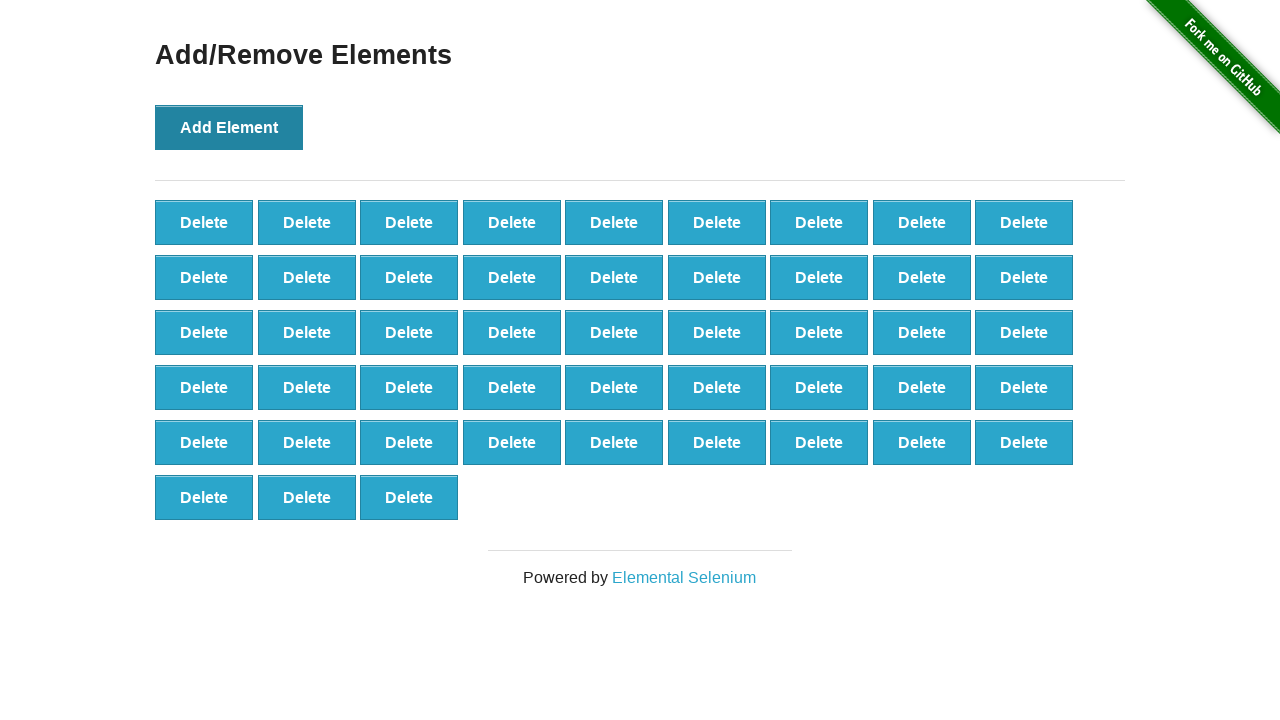

Clicked Add Element button (iteration 49/100) at (229, 127) on button:has-text('Add Element')
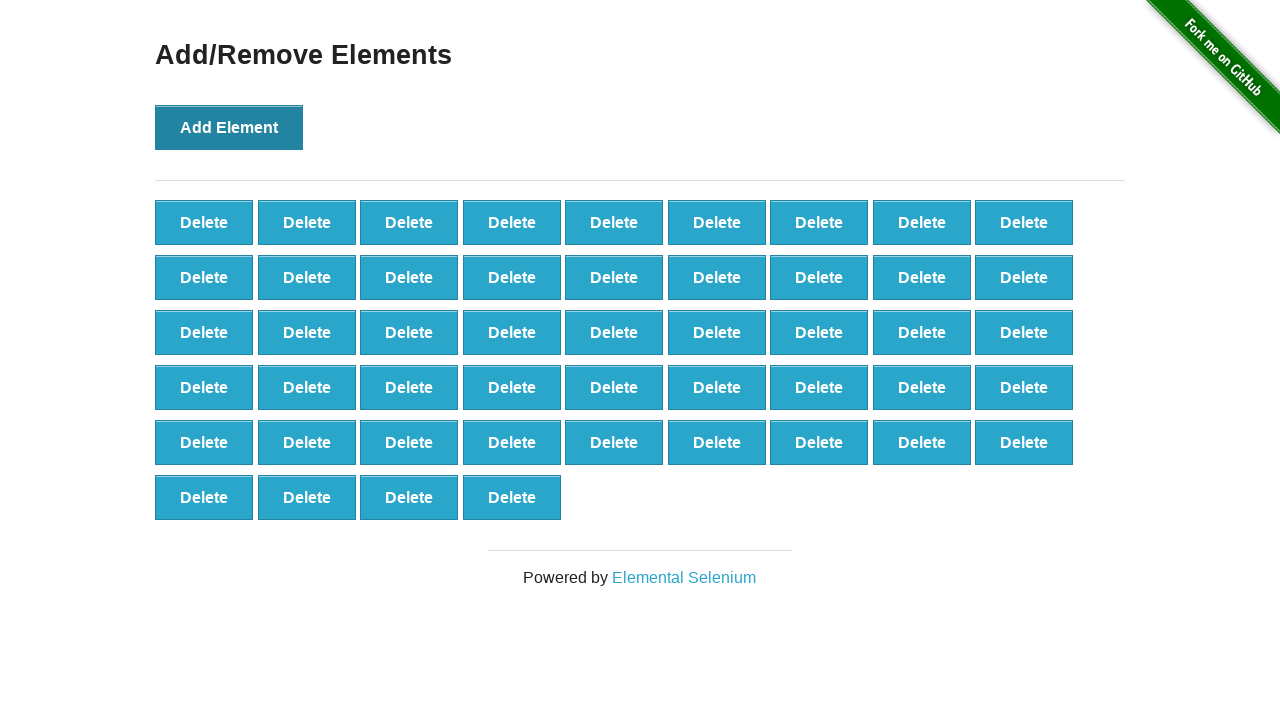

Clicked Add Element button (iteration 50/100) at (229, 127) on button:has-text('Add Element')
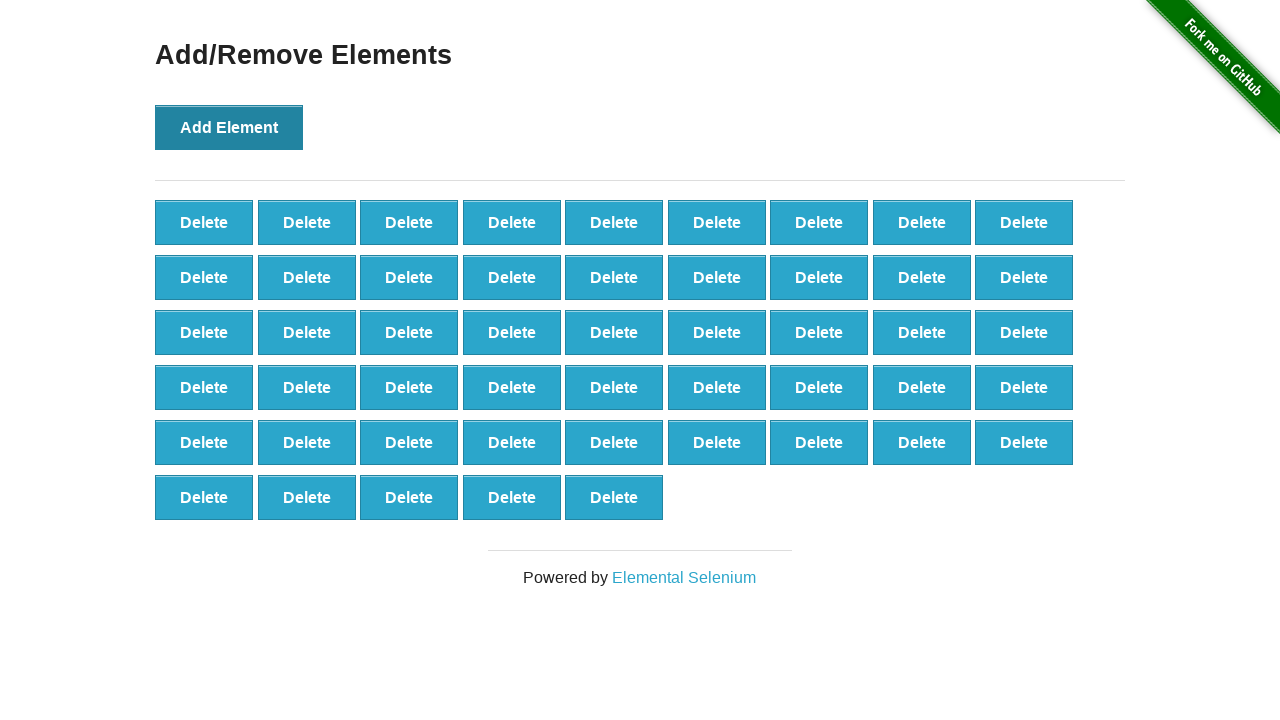

Clicked Add Element button (iteration 51/100) at (229, 127) on button:has-text('Add Element')
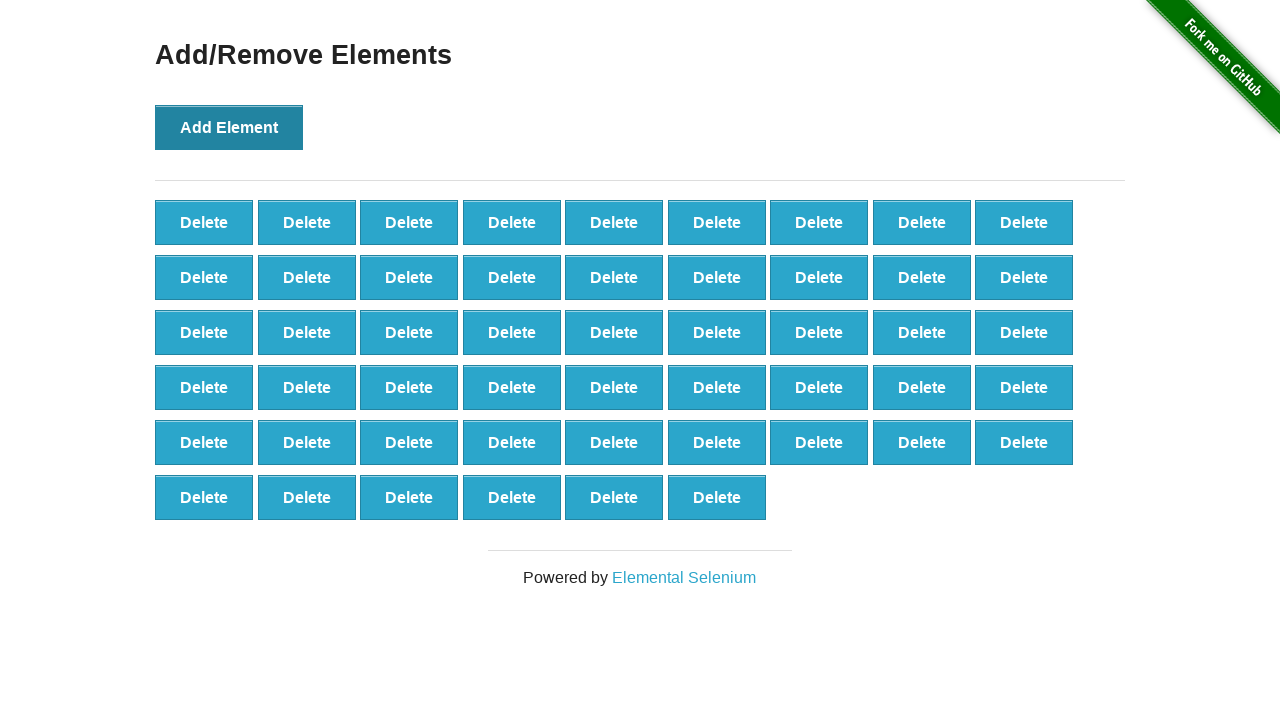

Clicked Add Element button (iteration 52/100) at (229, 127) on button:has-text('Add Element')
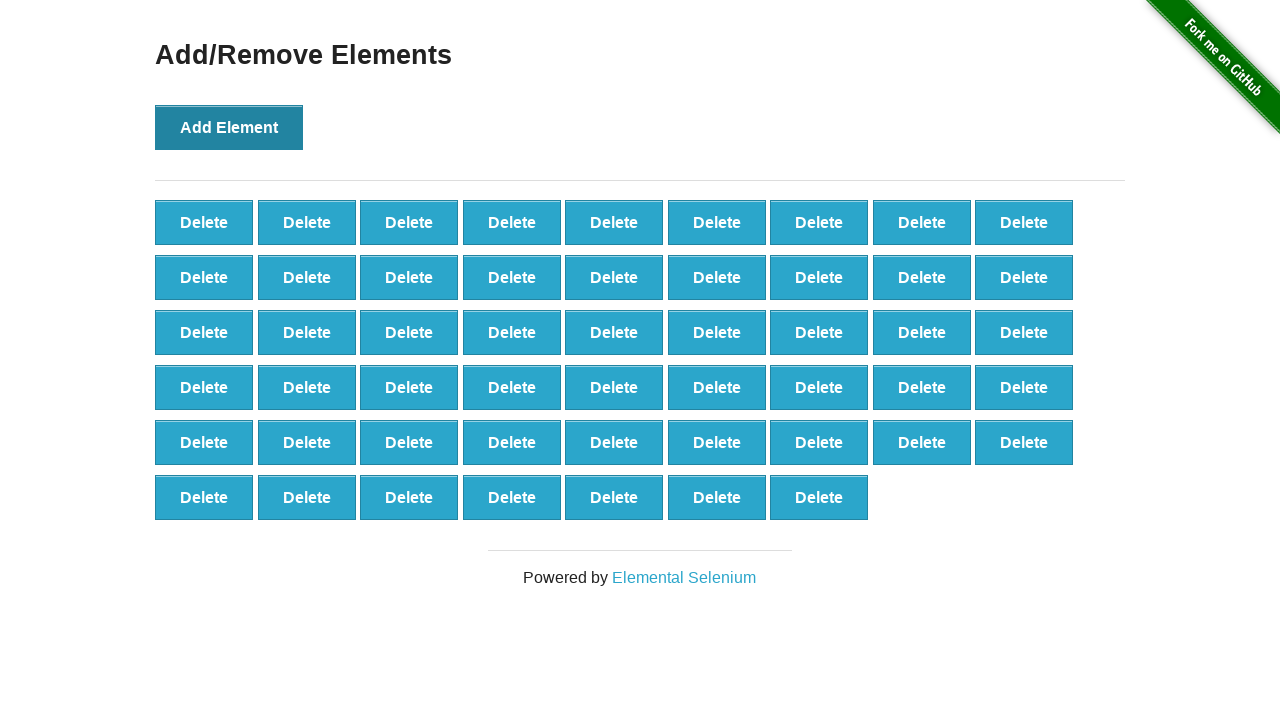

Clicked Add Element button (iteration 53/100) at (229, 127) on button:has-text('Add Element')
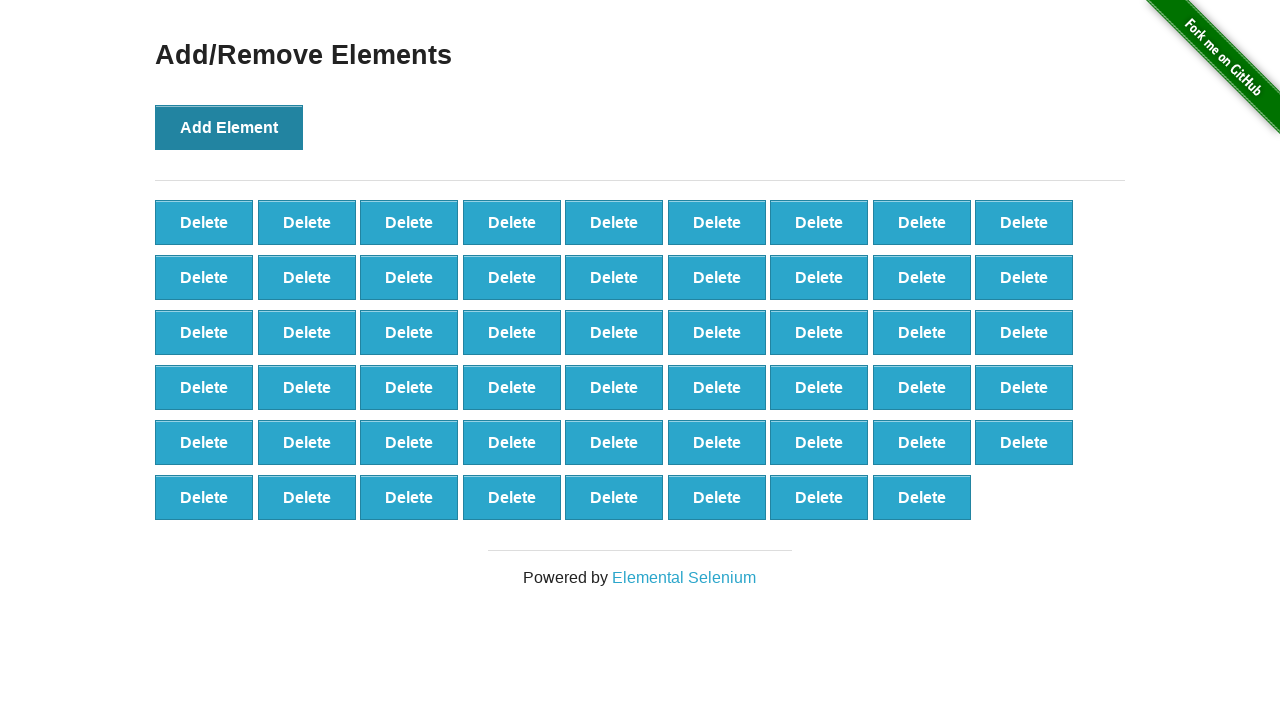

Clicked Add Element button (iteration 54/100) at (229, 127) on button:has-text('Add Element')
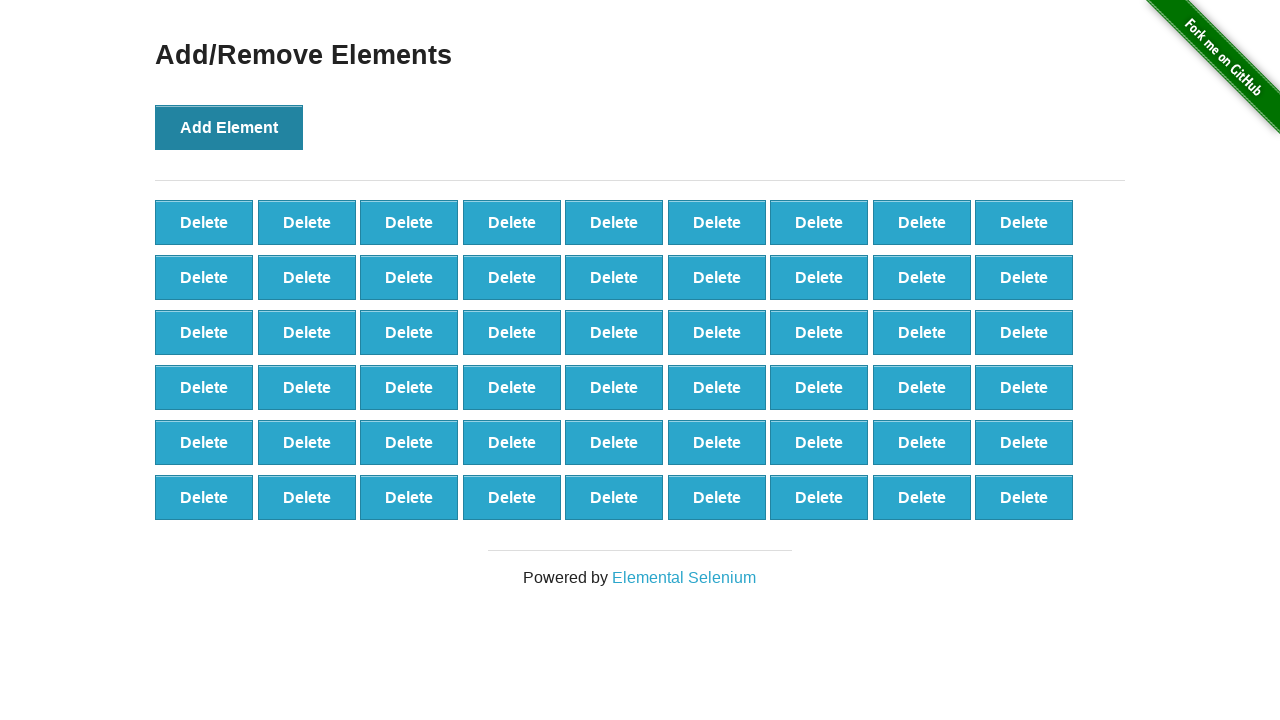

Clicked Add Element button (iteration 55/100) at (229, 127) on button:has-text('Add Element')
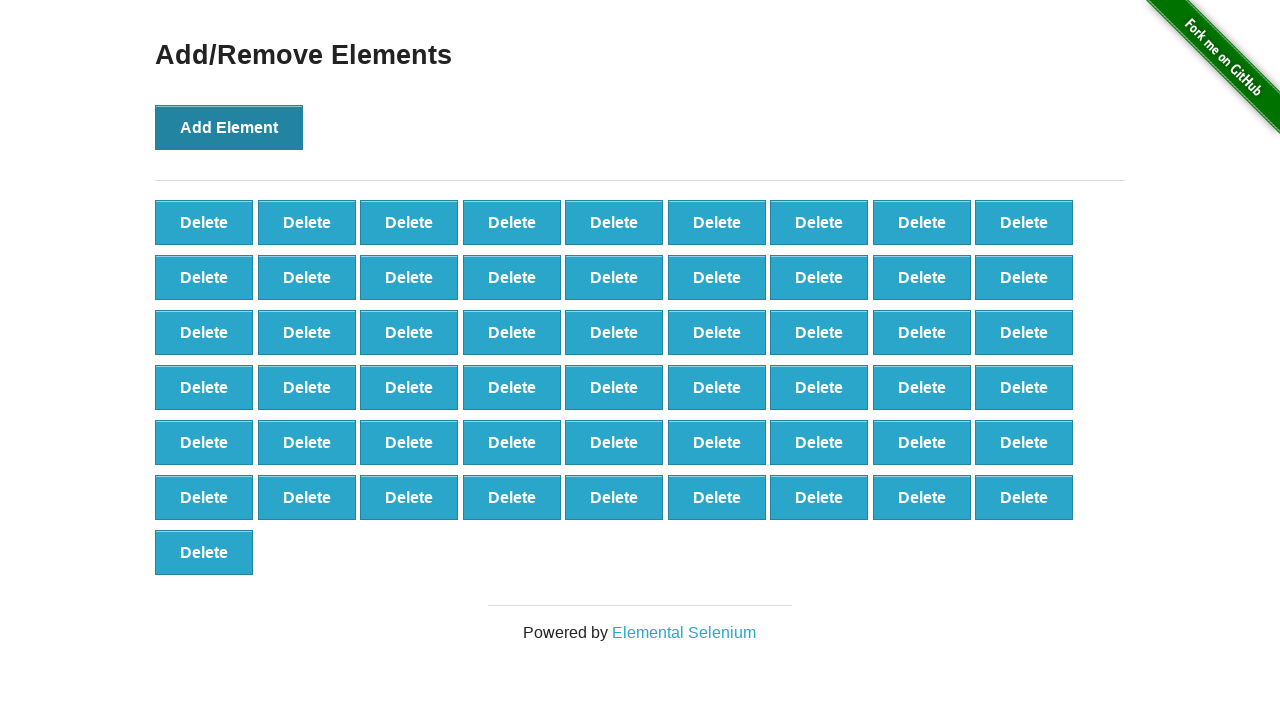

Clicked Add Element button (iteration 56/100) at (229, 127) on button:has-text('Add Element')
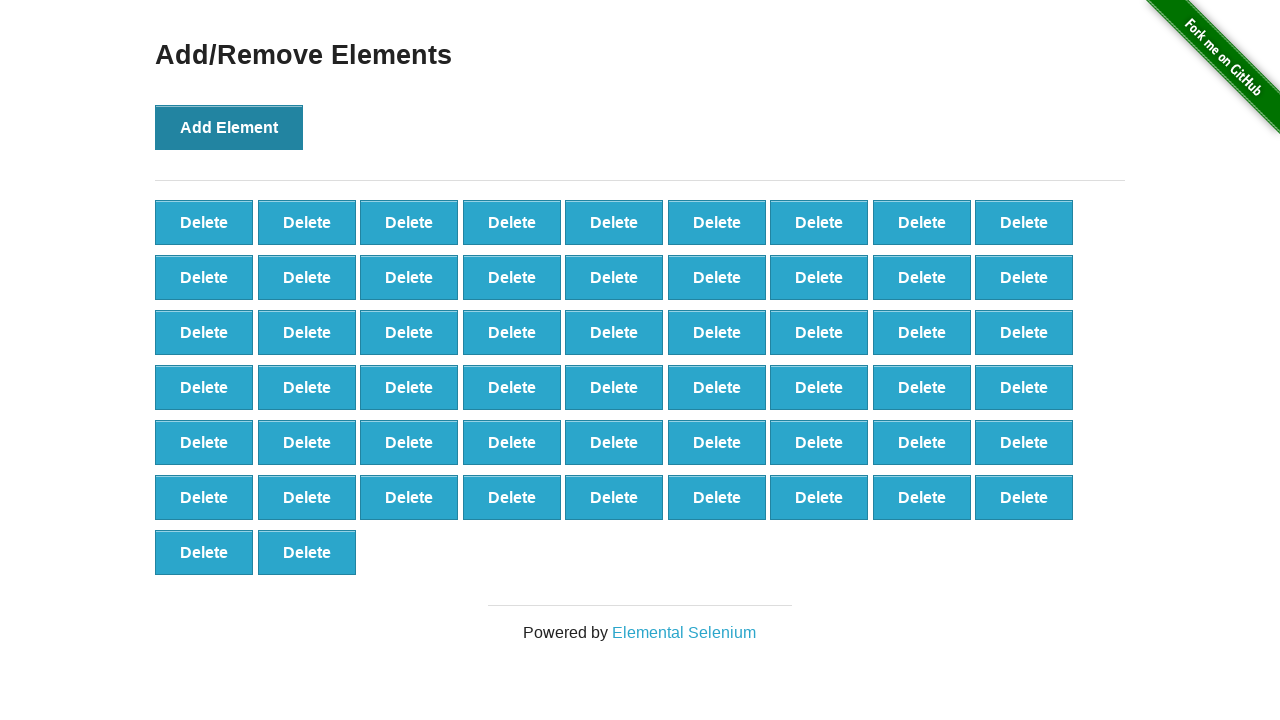

Clicked Add Element button (iteration 57/100) at (229, 127) on button:has-text('Add Element')
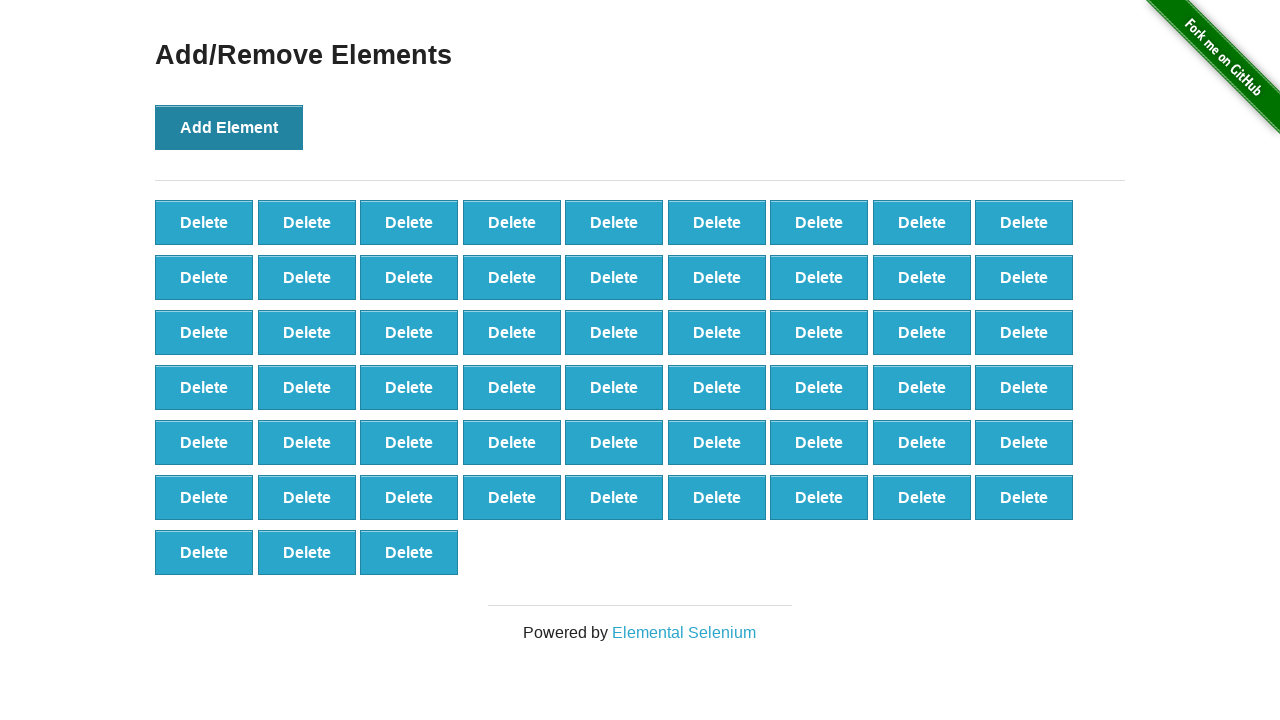

Clicked Add Element button (iteration 58/100) at (229, 127) on button:has-text('Add Element')
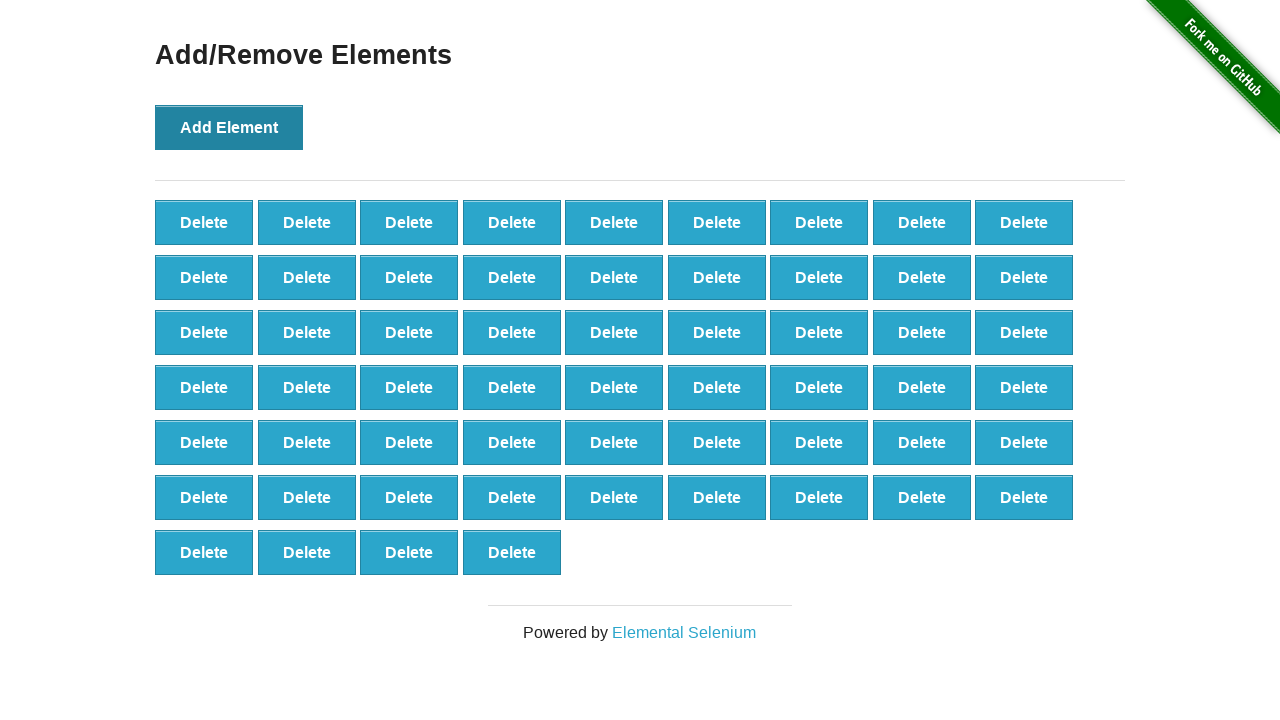

Clicked Add Element button (iteration 59/100) at (229, 127) on button:has-text('Add Element')
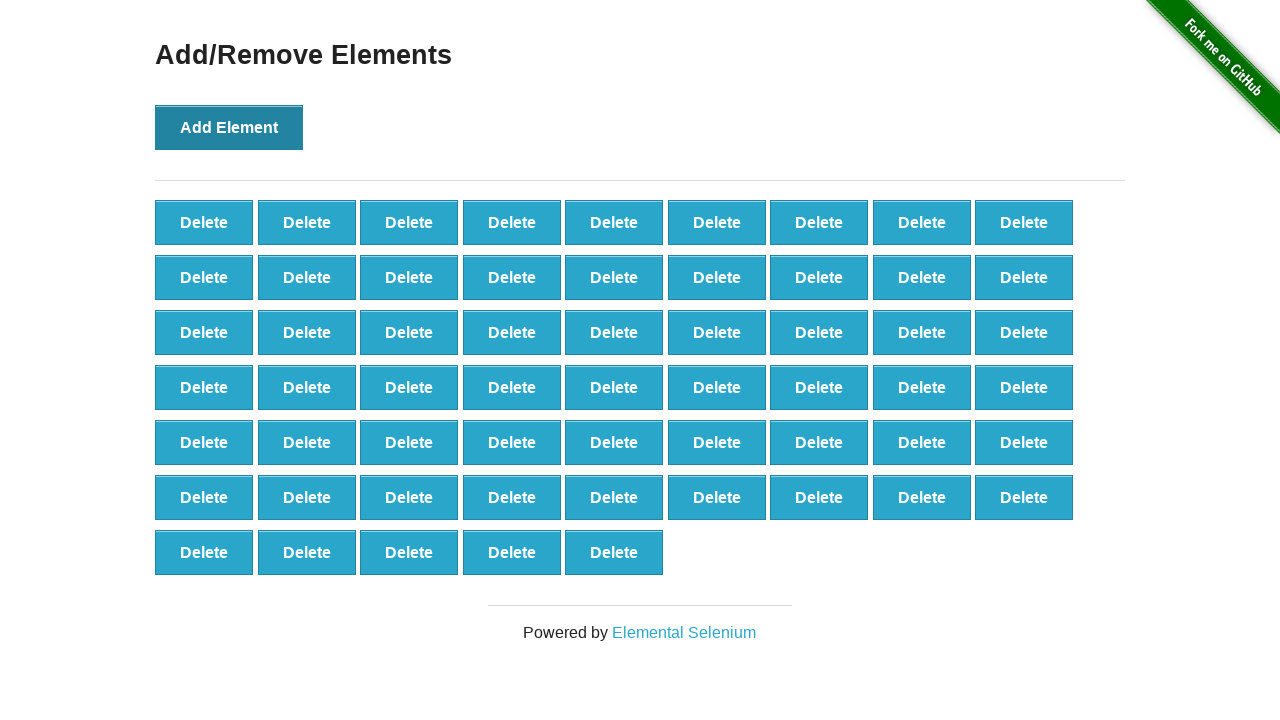

Clicked Add Element button (iteration 60/100) at (229, 127) on button:has-text('Add Element')
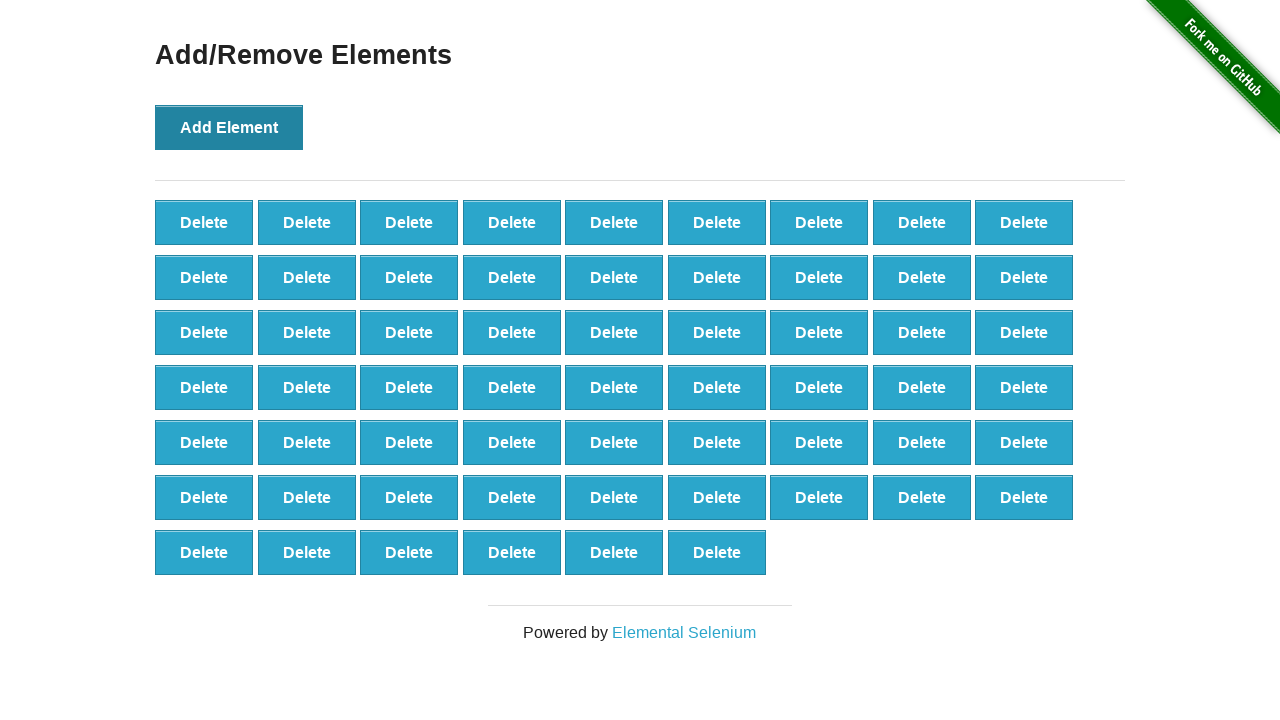

Clicked Add Element button (iteration 61/100) at (229, 127) on button:has-text('Add Element')
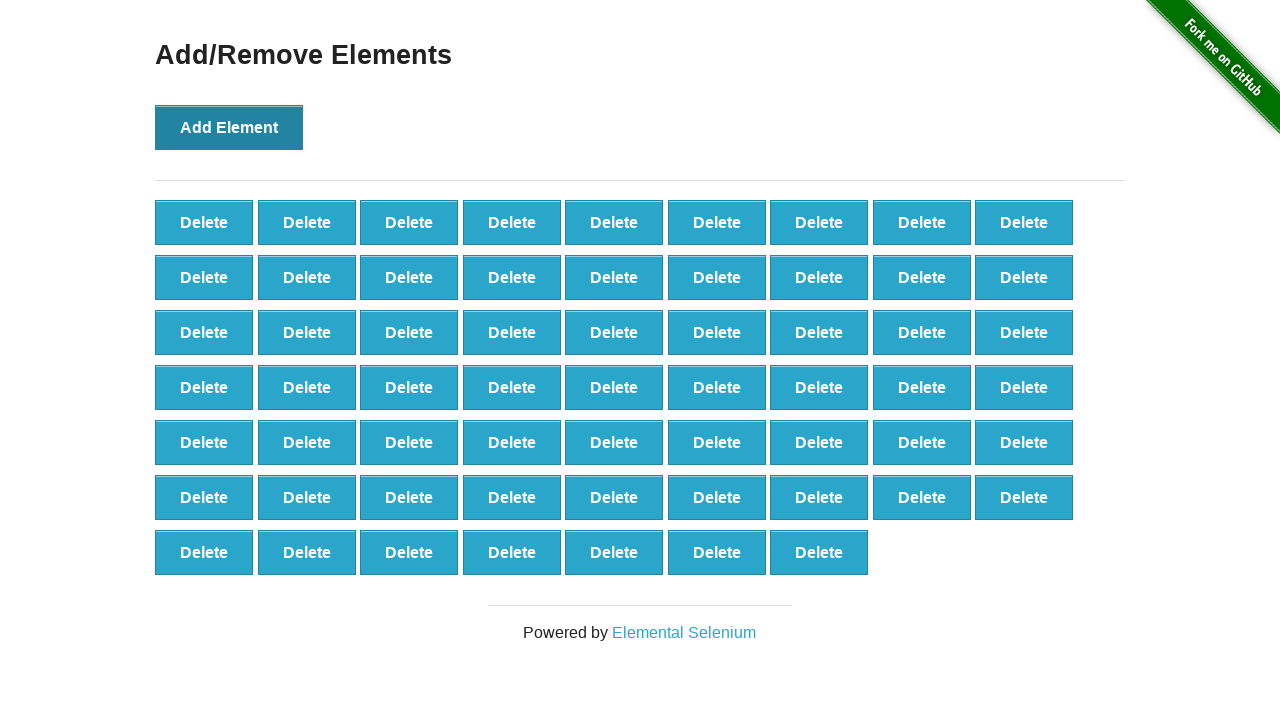

Clicked Add Element button (iteration 62/100) at (229, 127) on button:has-text('Add Element')
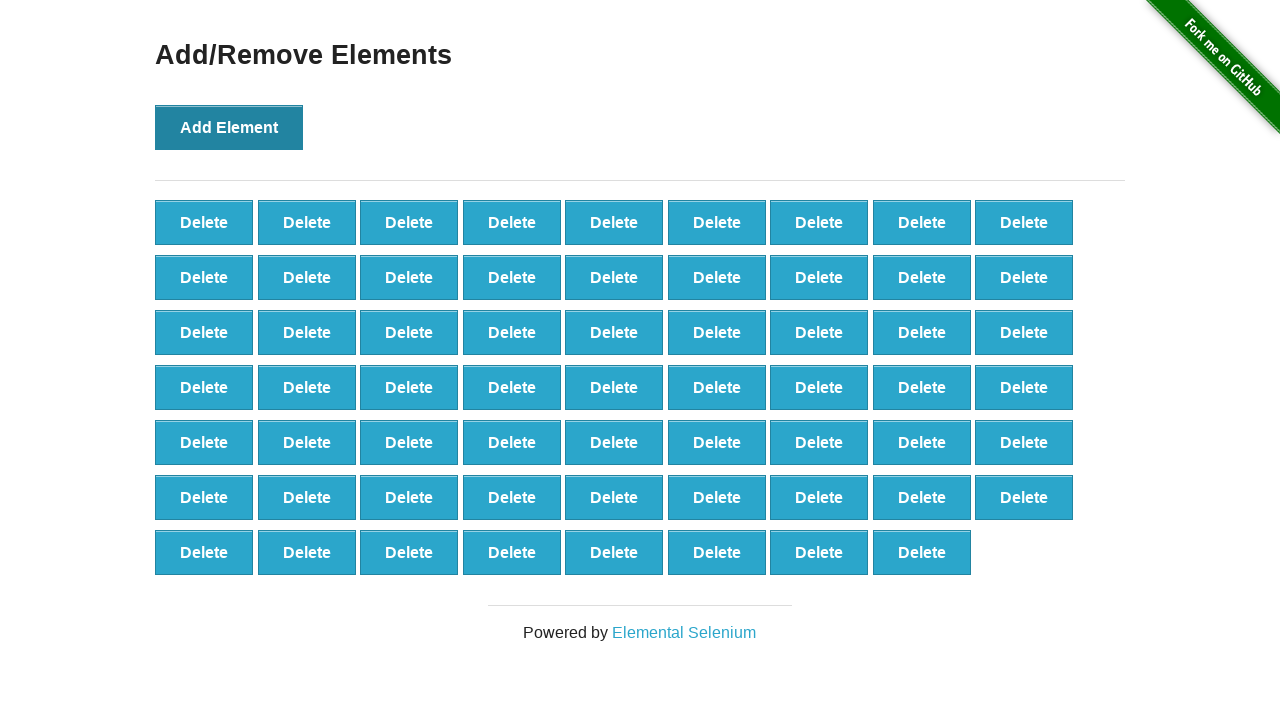

Clicked Add Element button (iteration 63/100) at (229, 127) on button:has-text('Add Element')
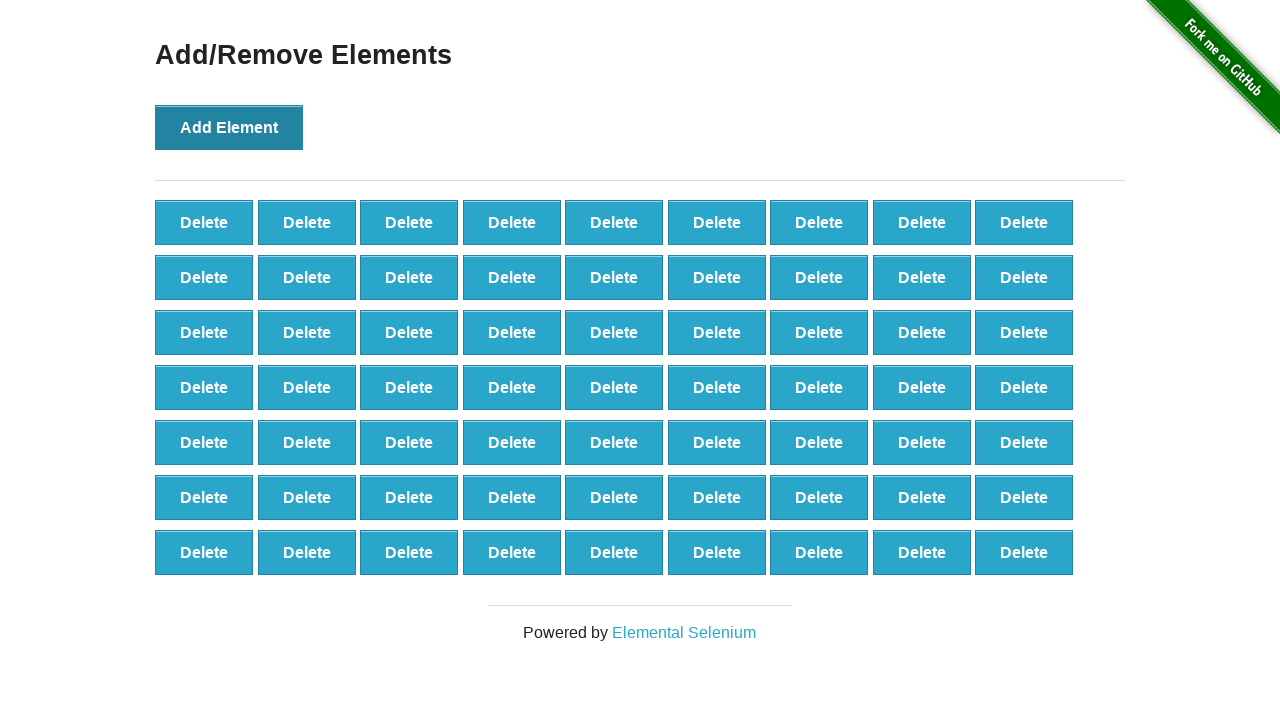

Clicked Add Element button (iteration 64/100) at (229, 127) on button:has-text('Add Element')
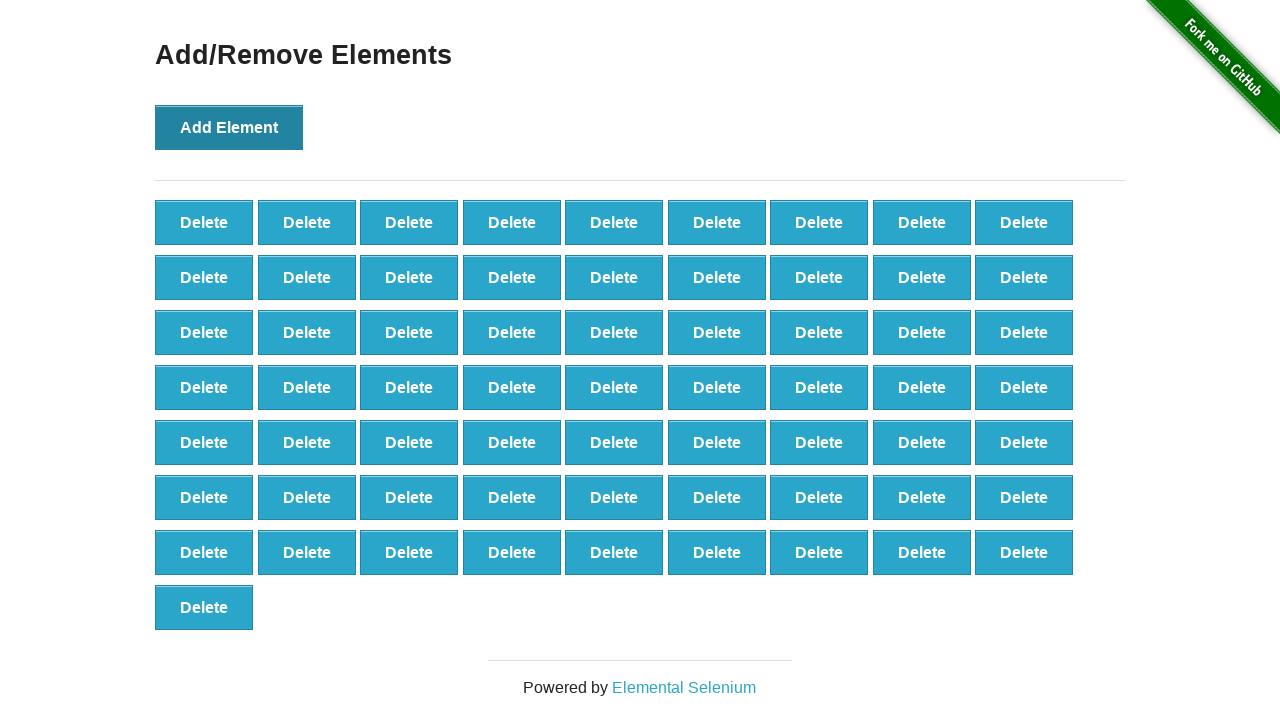

Clicked Add Element button (iteration 65/100) at (229, 127) on button:has-text('Add Element')
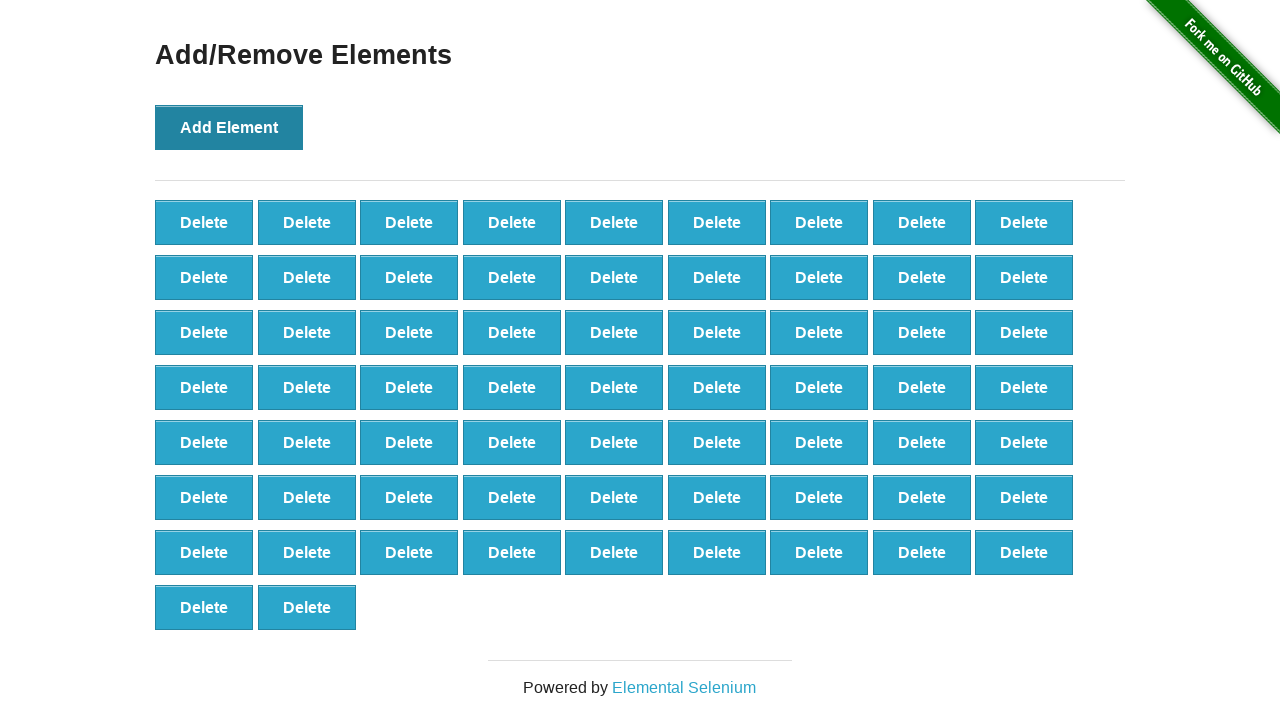

Clicked Add Element button (iteration 66/100) at (229, 127) on button:has-text('Add Element')
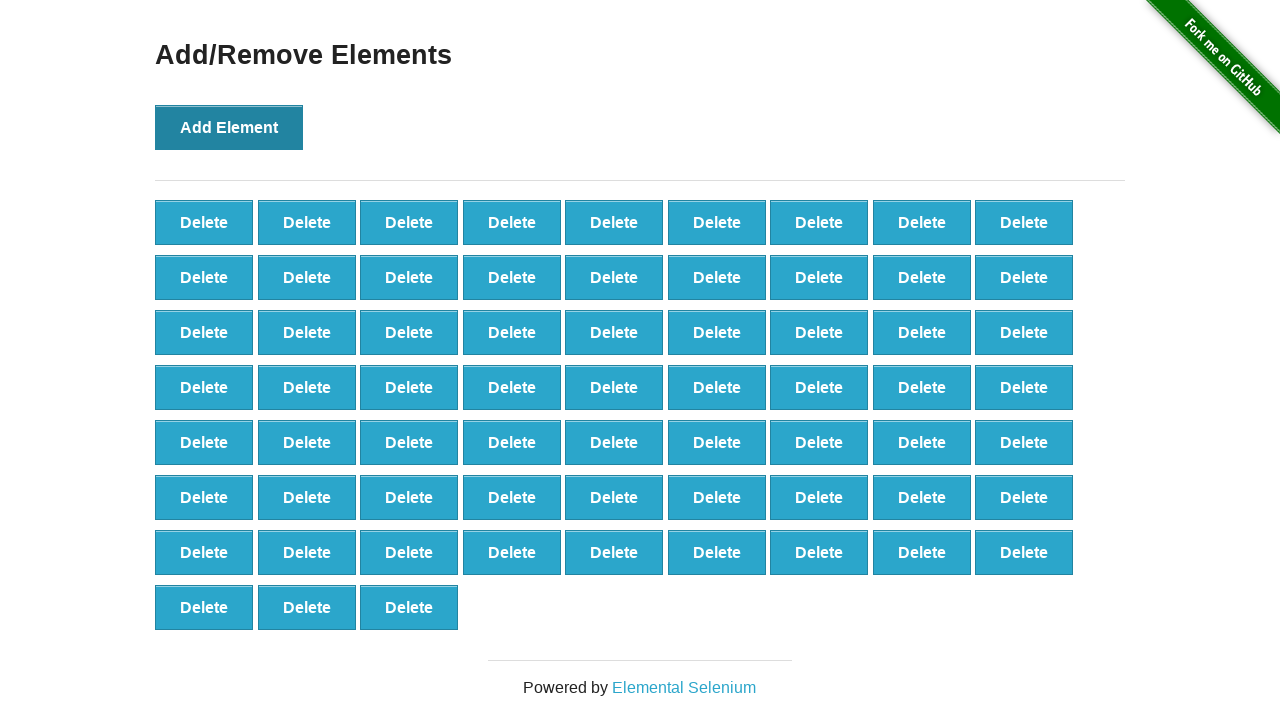

Clicked Add Element button (iteration 67/100) at (229, 127) on button:has-text('Add Element')
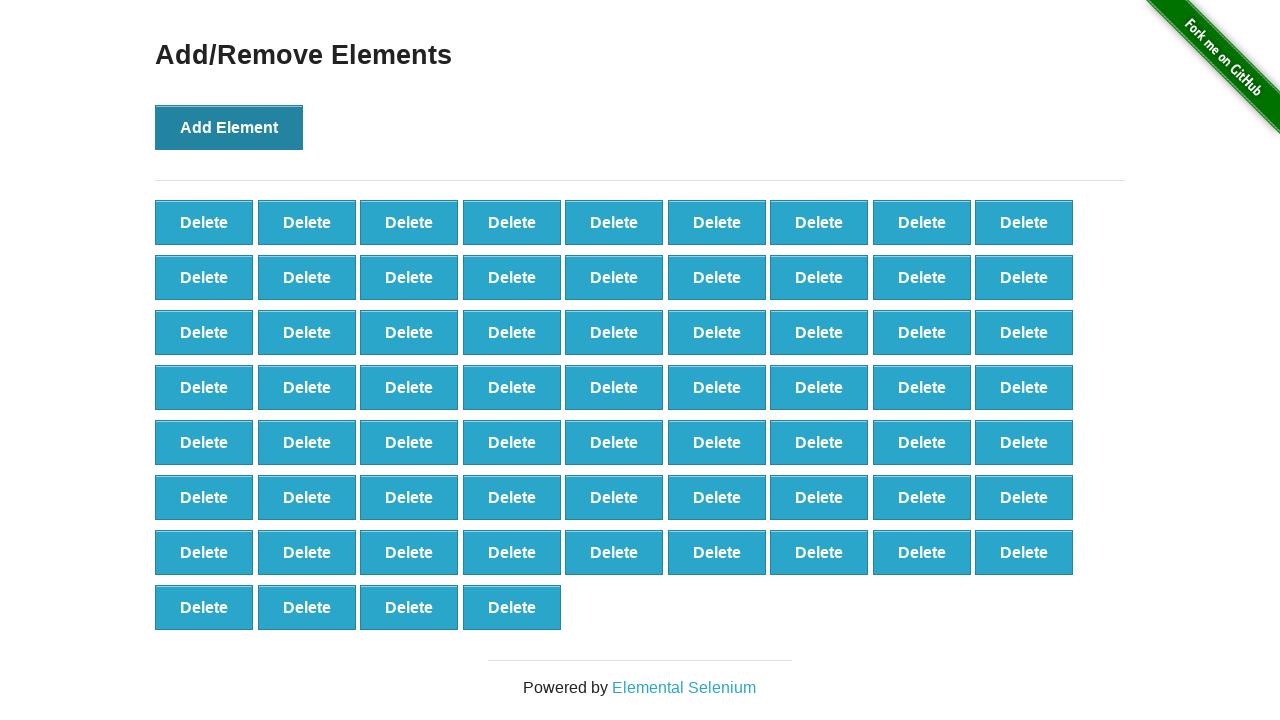

Clicked Add Element button (iteration 68/100) at (229, 127) on button:has-text('Add Element')
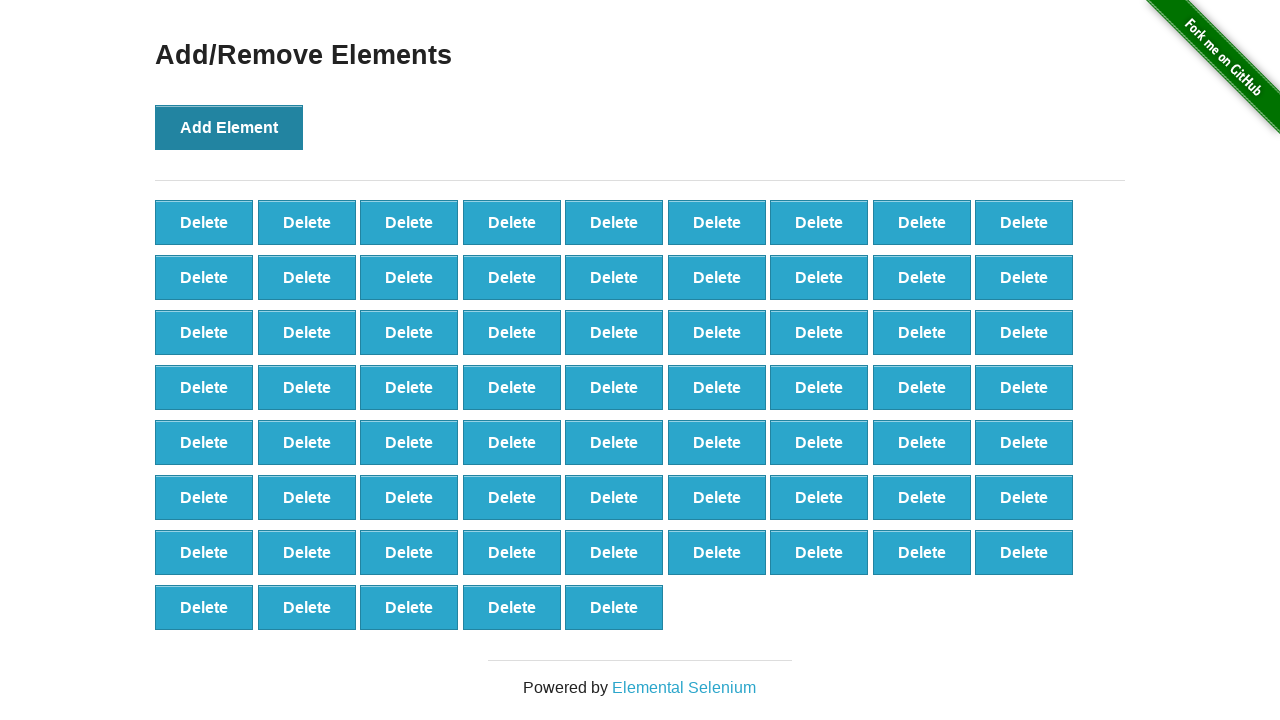

Clicked Add Element button (iteration 69/100) at (229, 127) on button:has-text('Add Element')
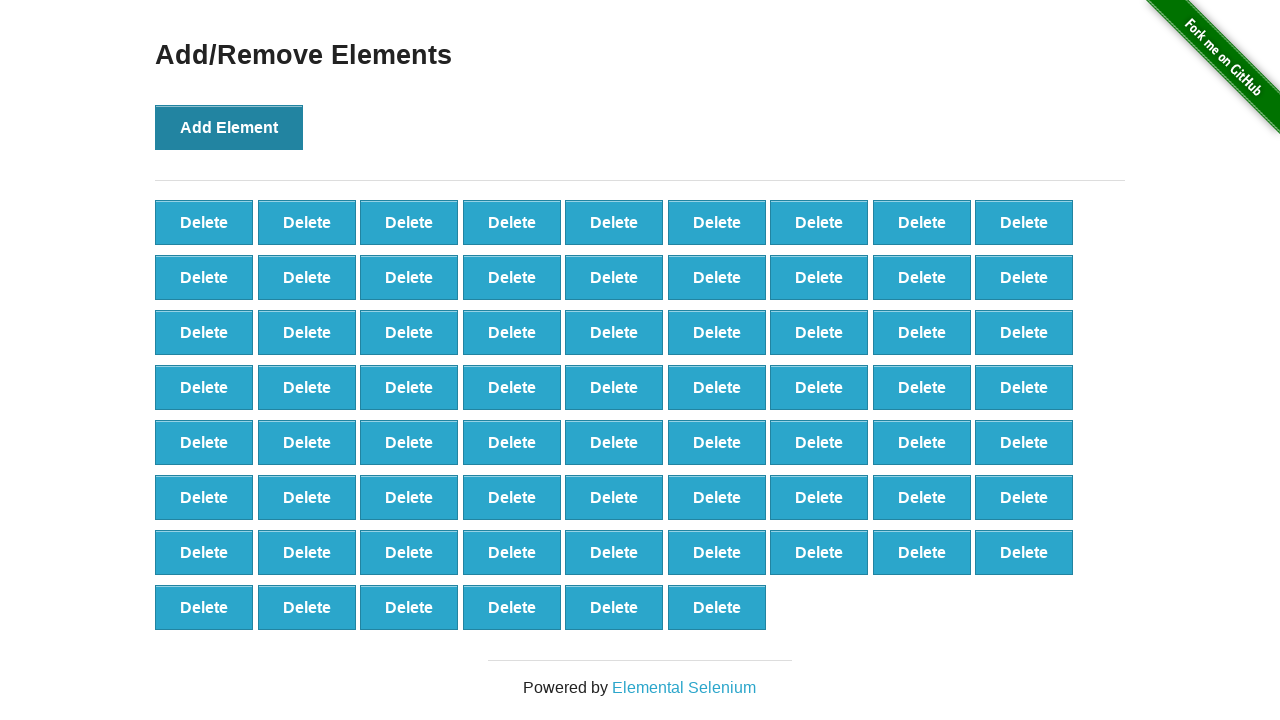

Clicked Add Element button (iteration 70/100) at (229, 127) on button:has-text('Add Element')
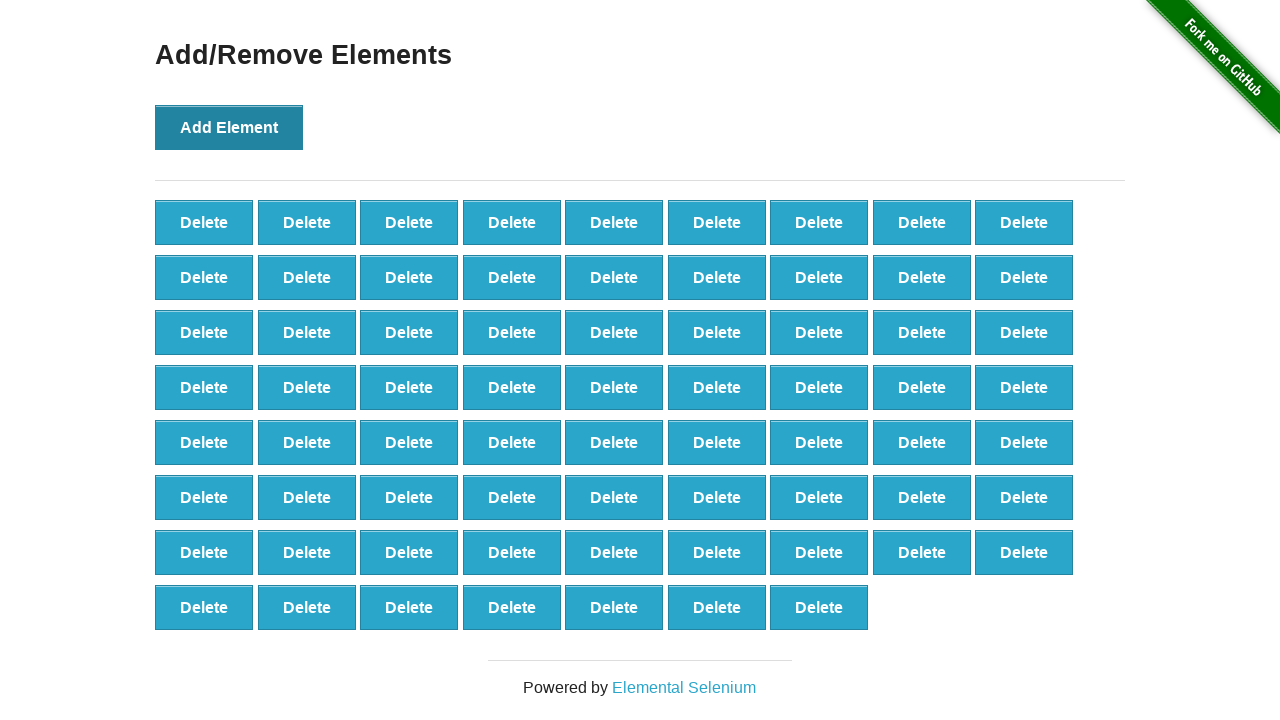

Clicked Add Element button (iteration 71/100) at (229, 127) on button:has-text('Add Element')
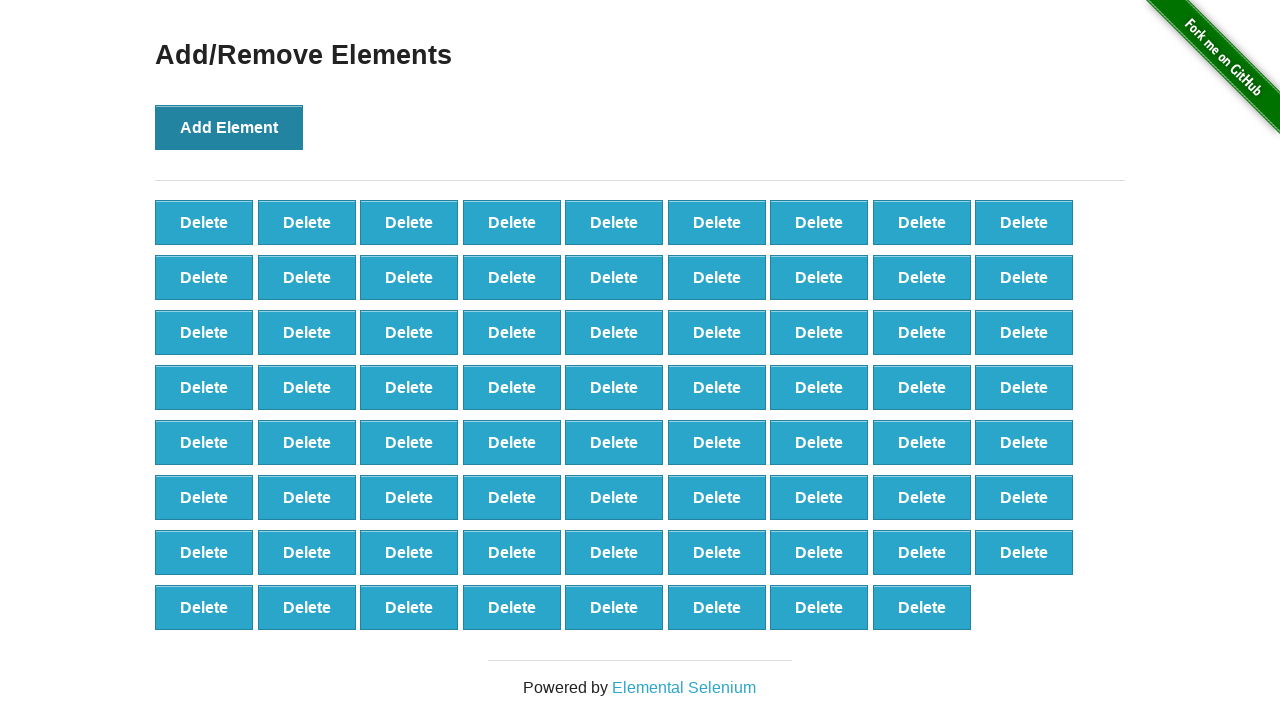

Clicked Add Element button (iteration 72/100) at (229, 127) on button:has-text('Add Element')
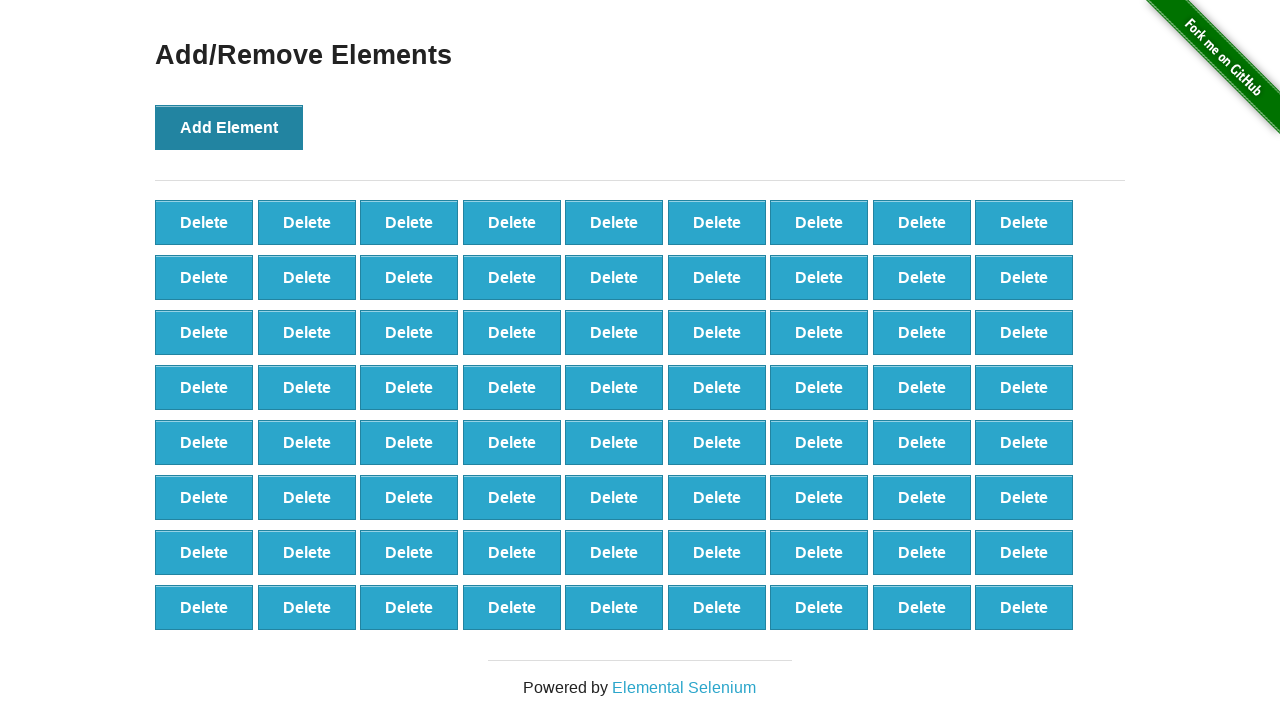

Clicked Add Element button (iteration 73/100) at (229, 127) on button:has-text('Add Element')
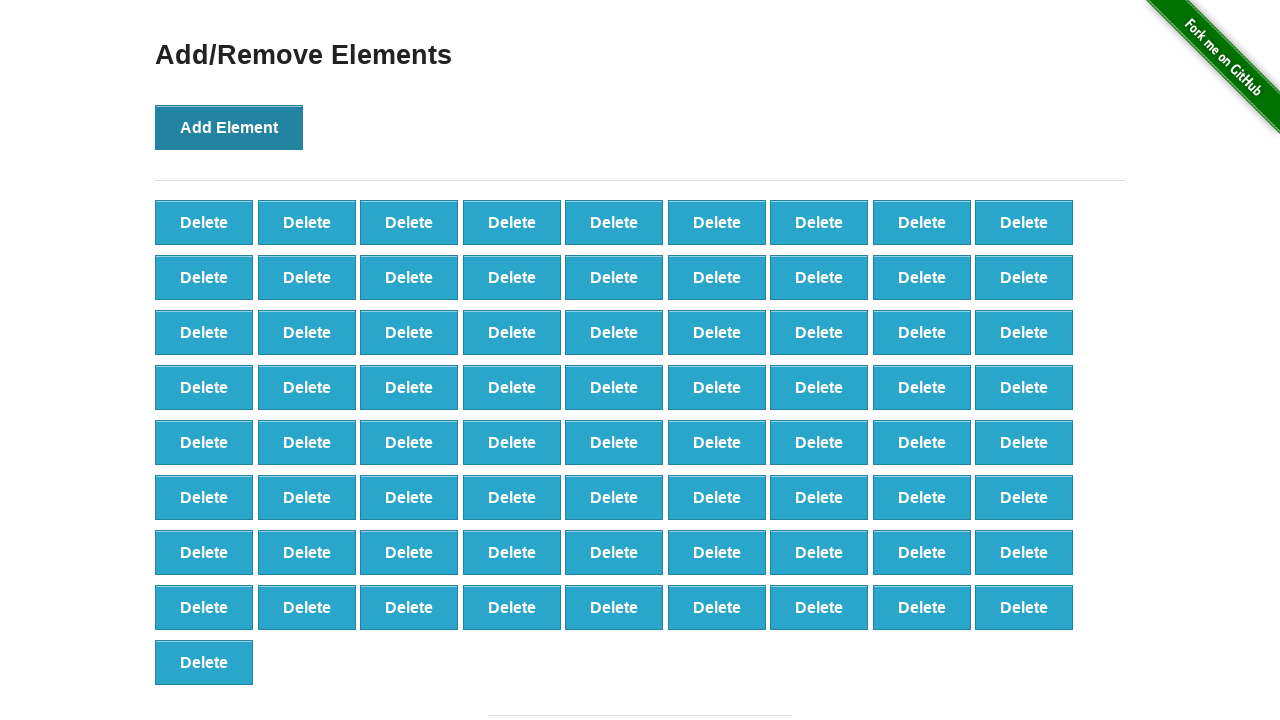

Clicked Add Element button (iteration 74/100) at (229, 127) on button:has-text('Add Element')
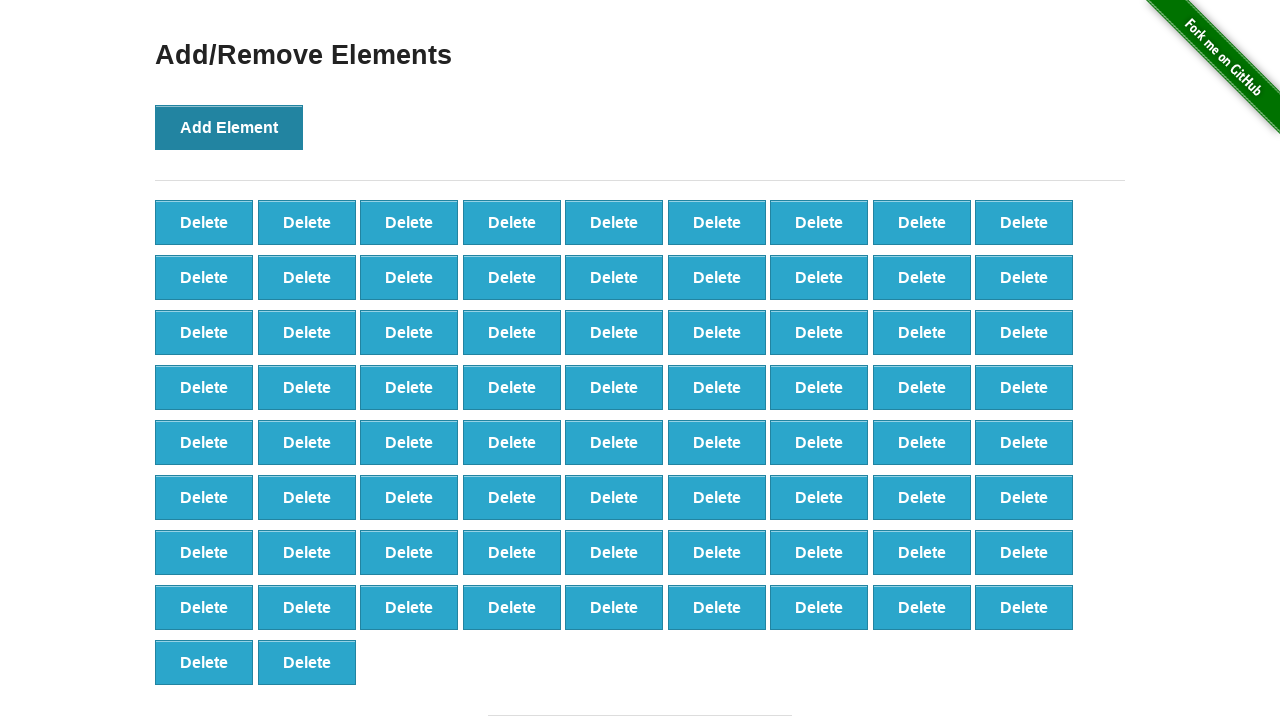

Clicked Add Element button (iteration 75/100) at (229, 127) on button:has-text('Add Element')
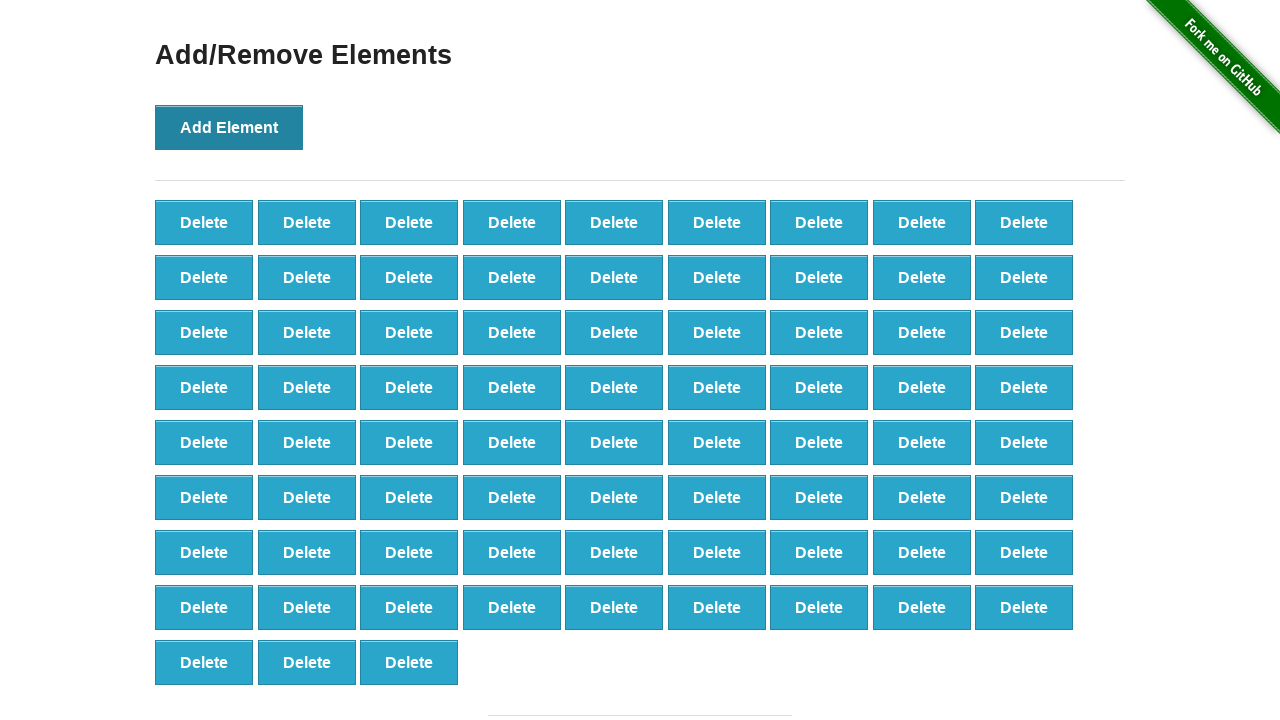

Clicked Add Element button (iteration 76/100) at (229, 127) on button:has-text('Add Element')
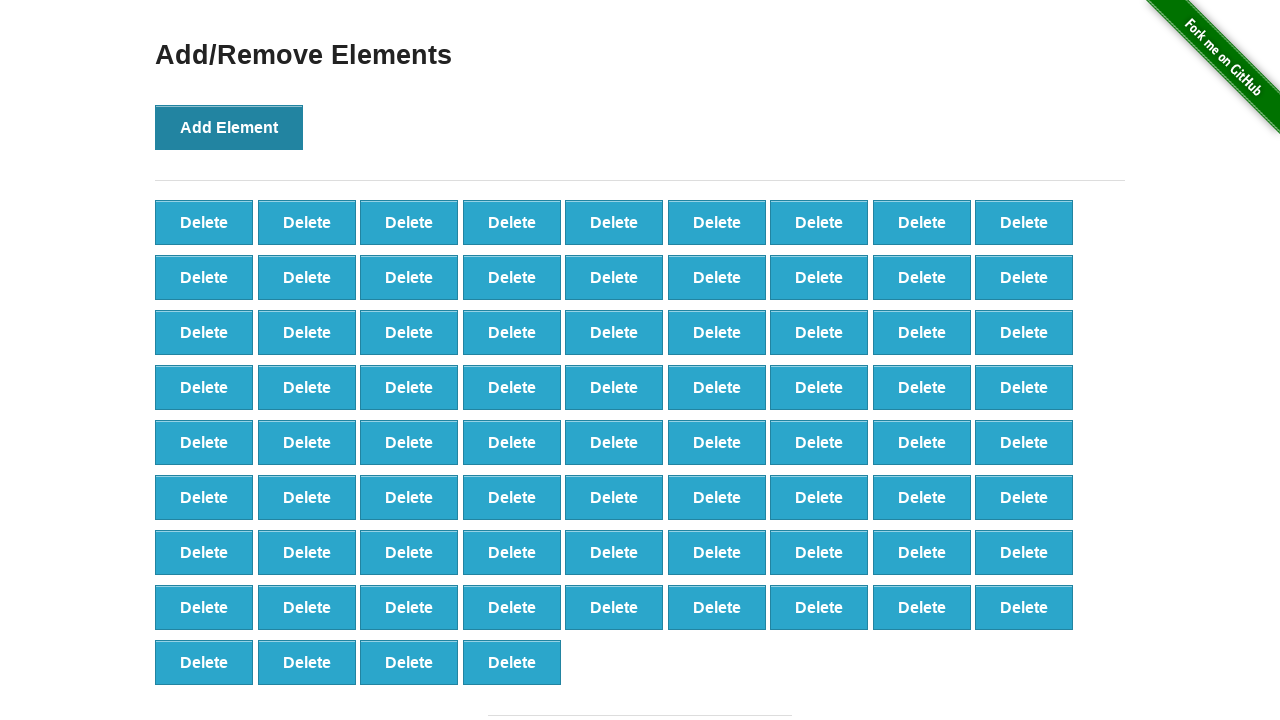

Clicked Add Element button (iteration 77/100) at (229, 127) on button:has-text('Add Element')
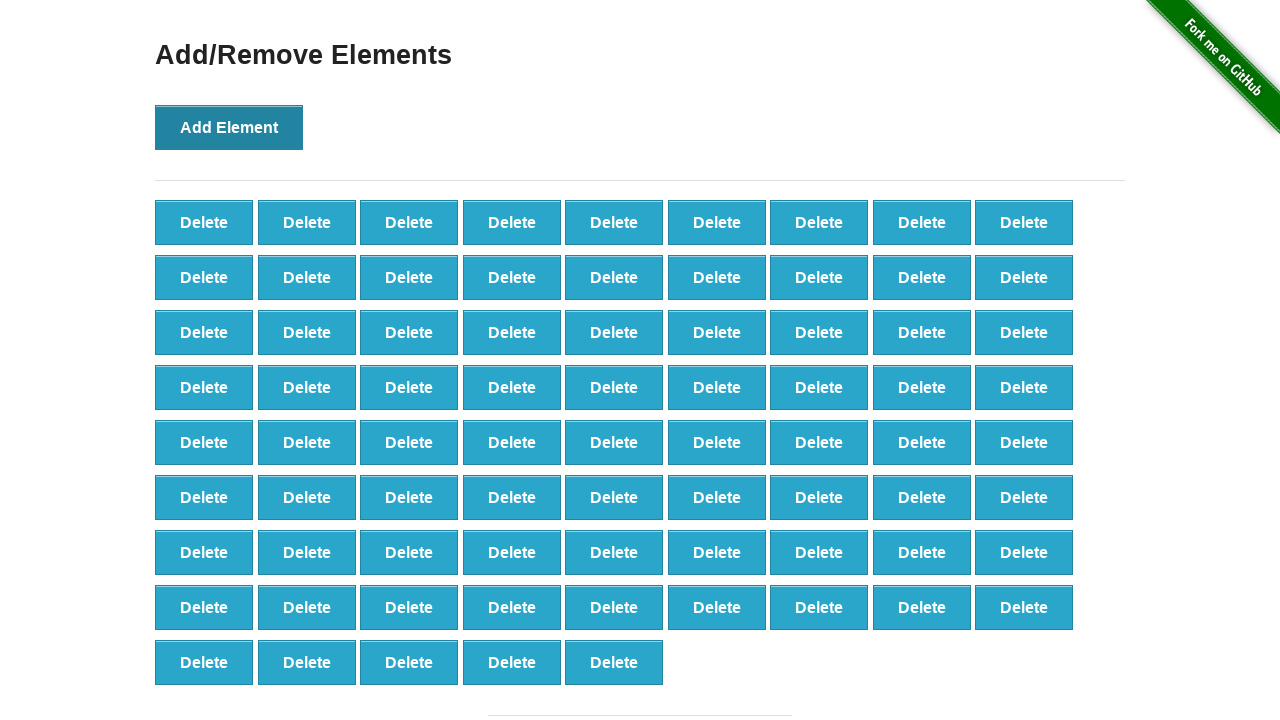

Clicked Add Element button (iteration 78/100) at (229, 127) on button:has-text('Add Element')
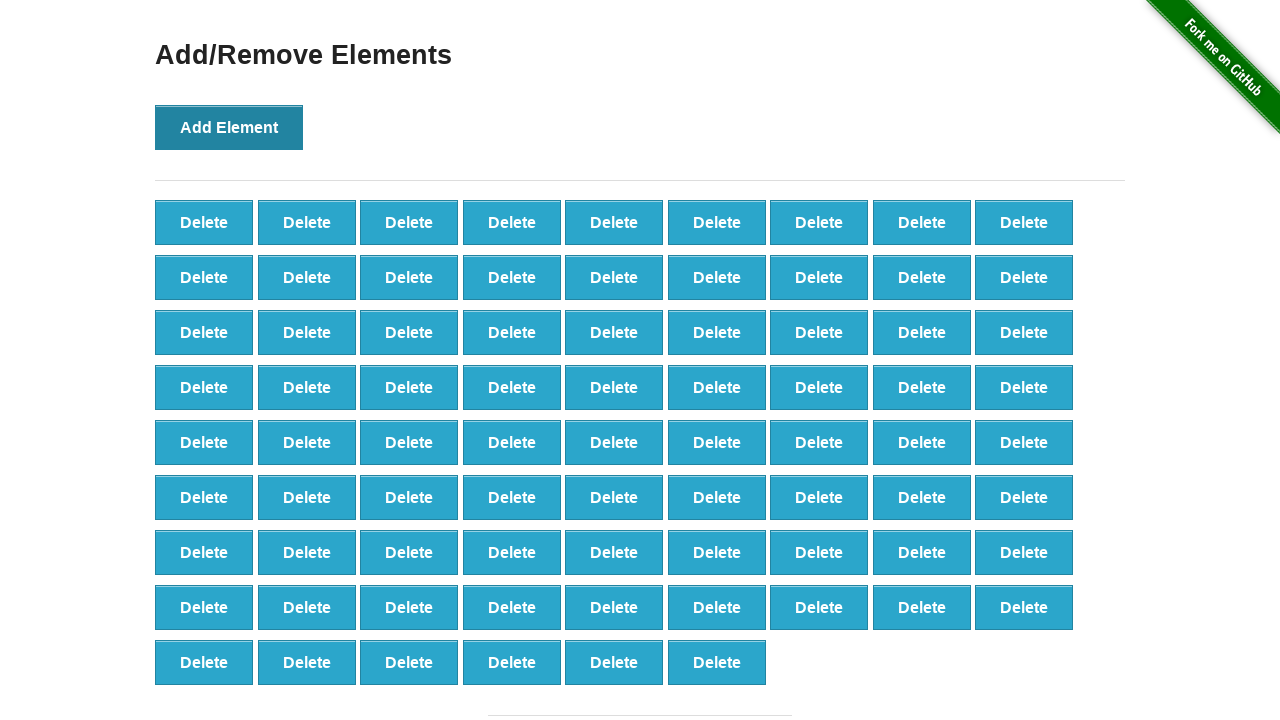

Clicked Add Element button (iteration 79/100) at (229, 127) on button:has-text('Add Element')
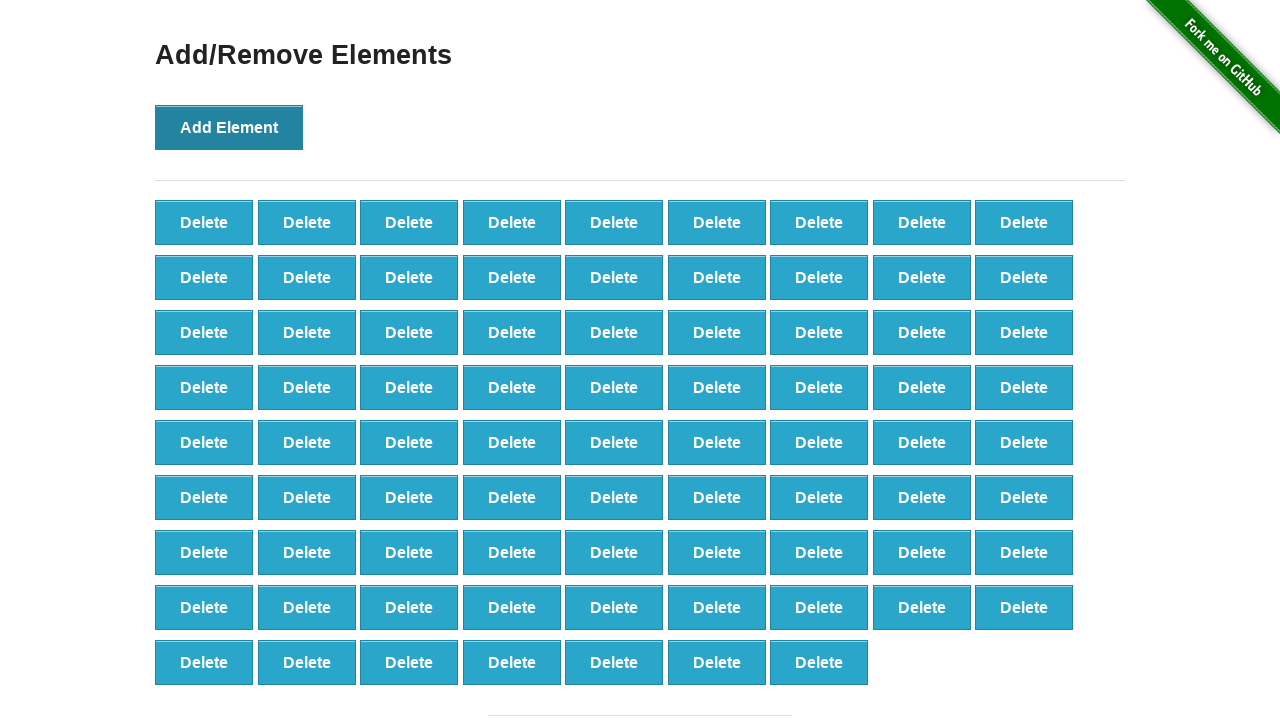

Clicked Add Element button (iteration 80/100) at (229, 127) on button:has-text('Add Element')
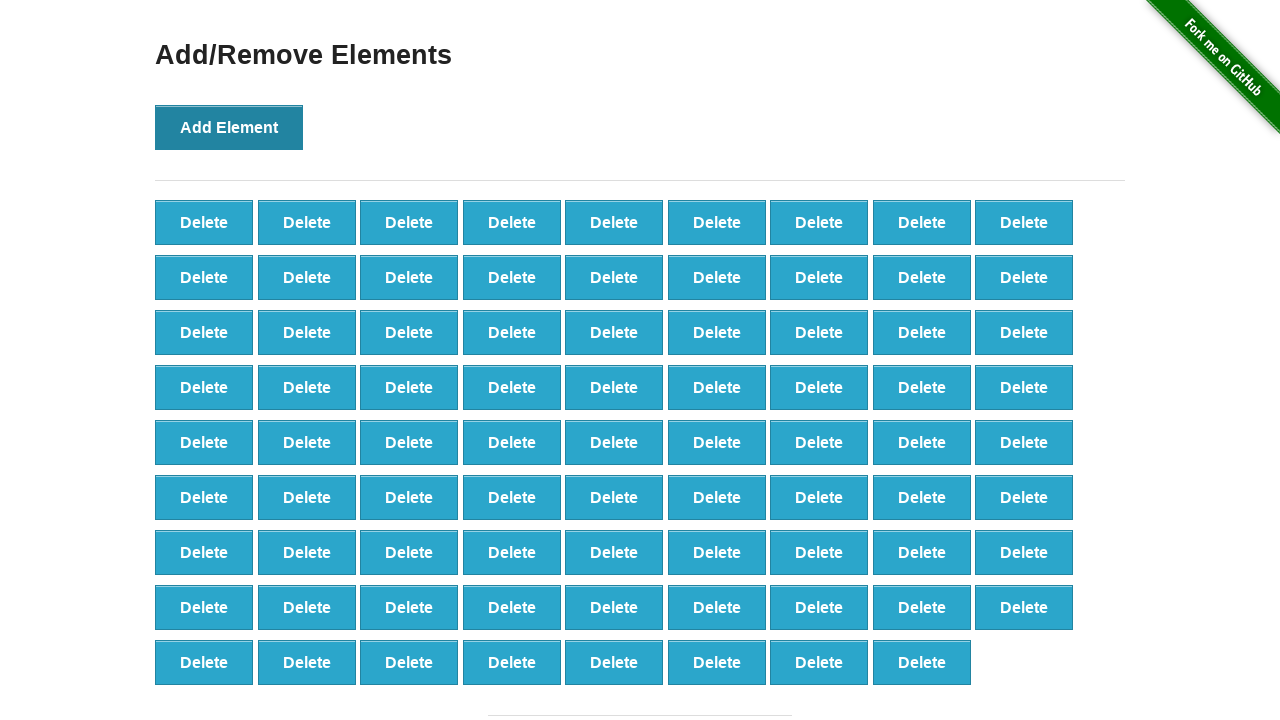

Clicked Add Element button (iteration 81/100) at (229, 127) on button:has-text('Add Element')
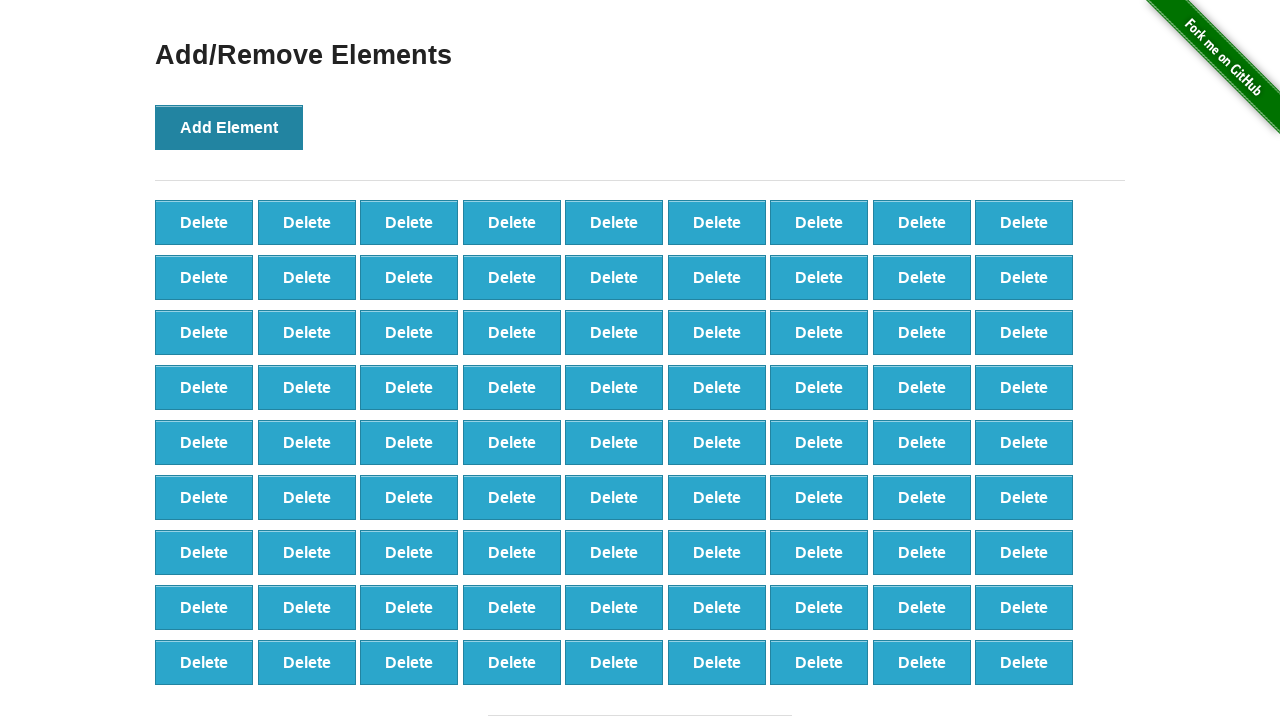

Clicked Add Element button (iteration 82/100) at (229, 127) on button:has-text('Add Element')
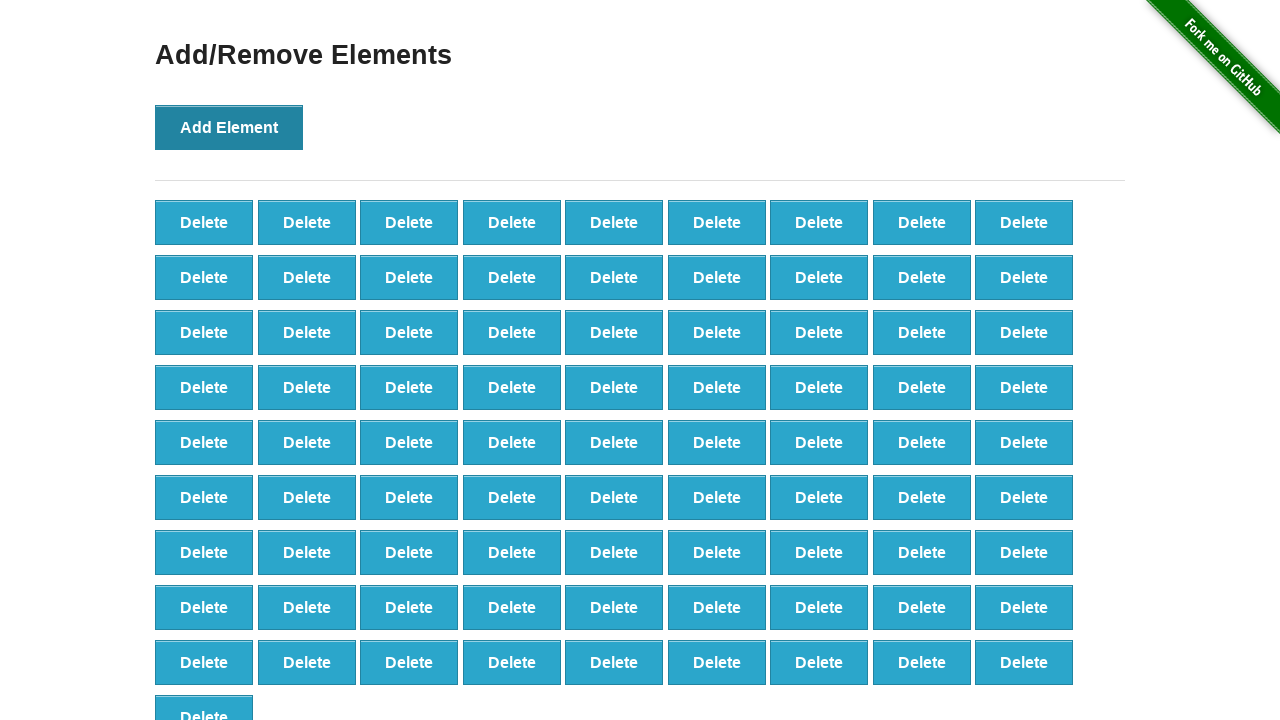

Clicked Add Element button (iteration 83/100) at (229, 127) on button:has-text('Add Element')
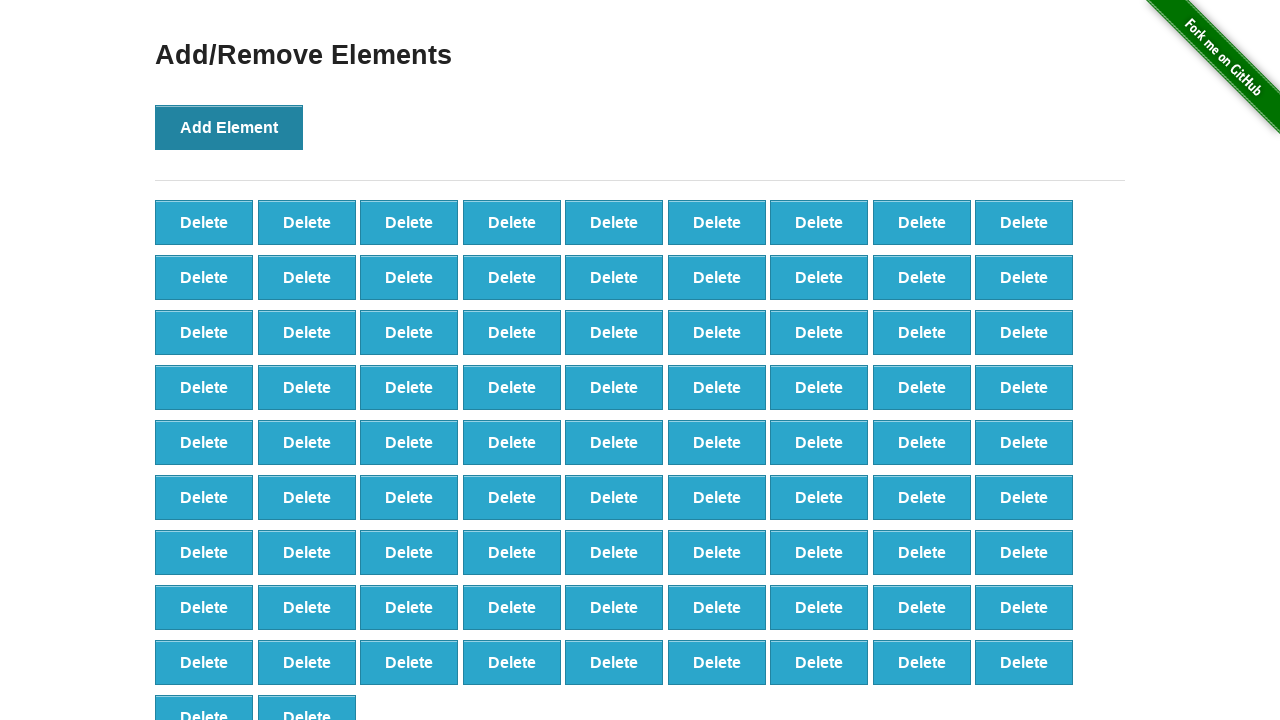

Clicked Add Element button (iteration 84/100) at (229, 127) on button:has-text('Add Element')
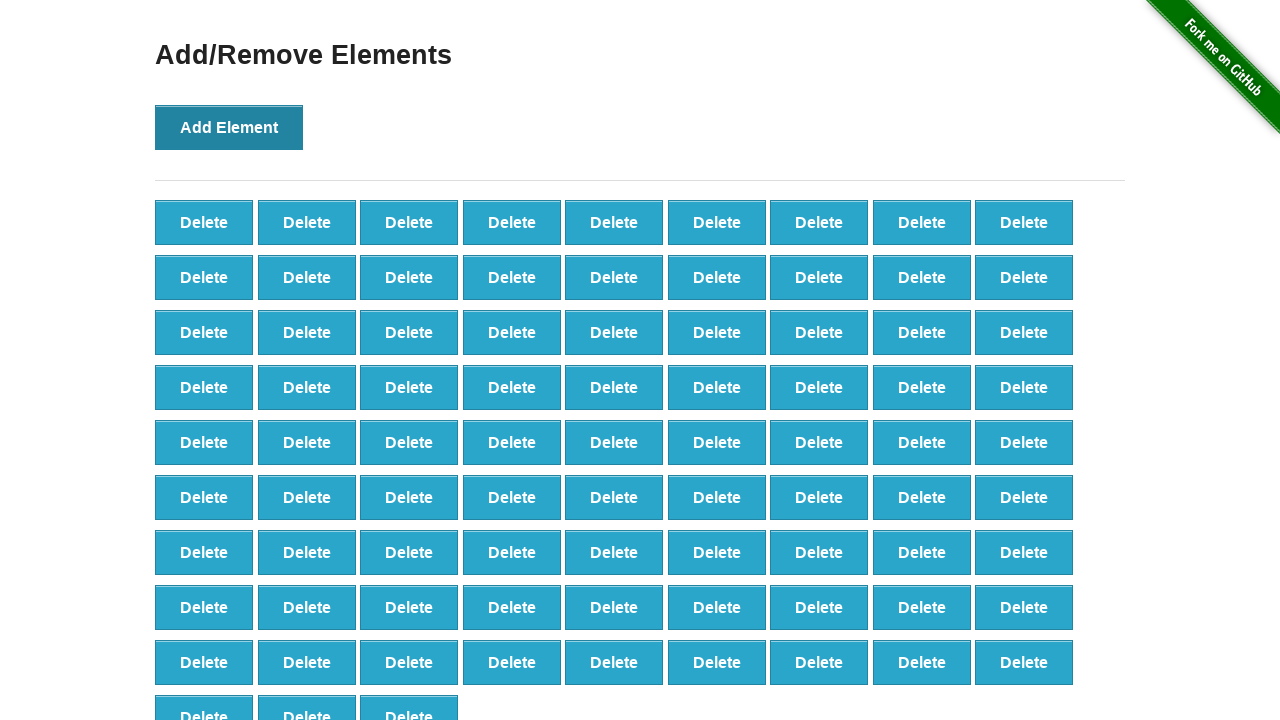

Clicked Add Element button (iteration 85/100) at (229, 127) on button:has-text('Add Element')
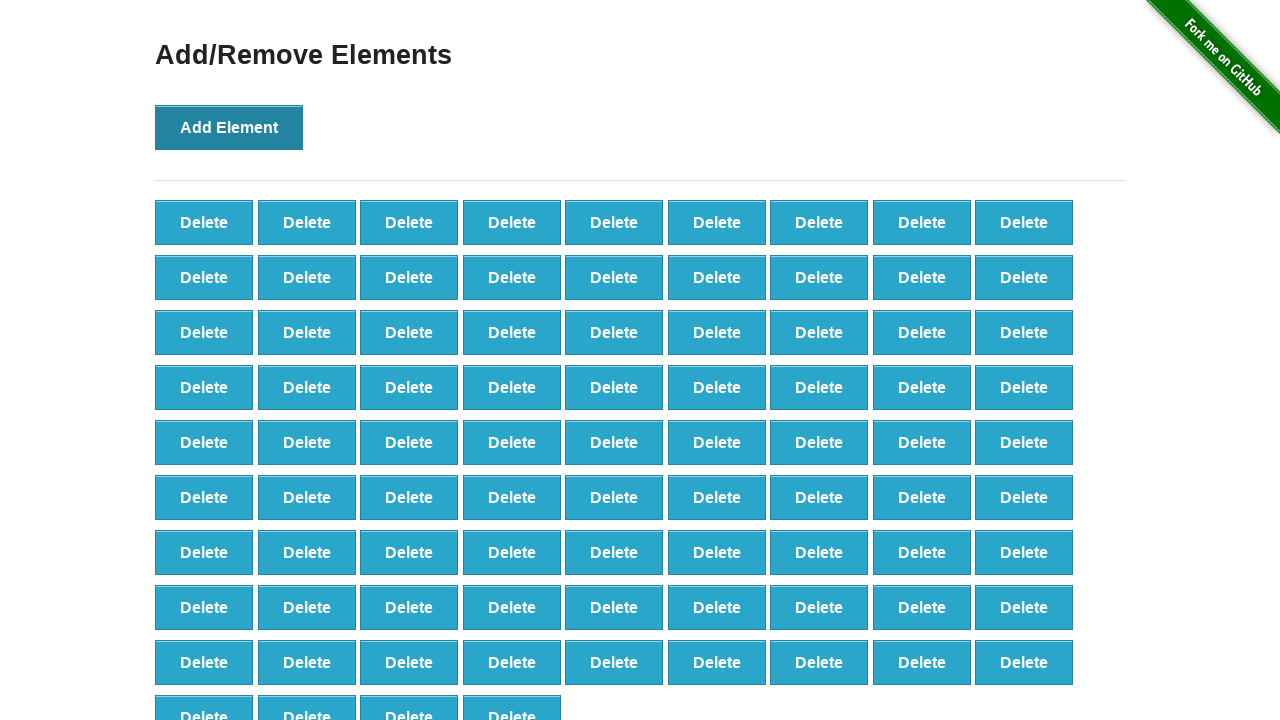

Clicked Add Element button (iteration 86/100) at (229, 127) on button:has-text('Add Element')
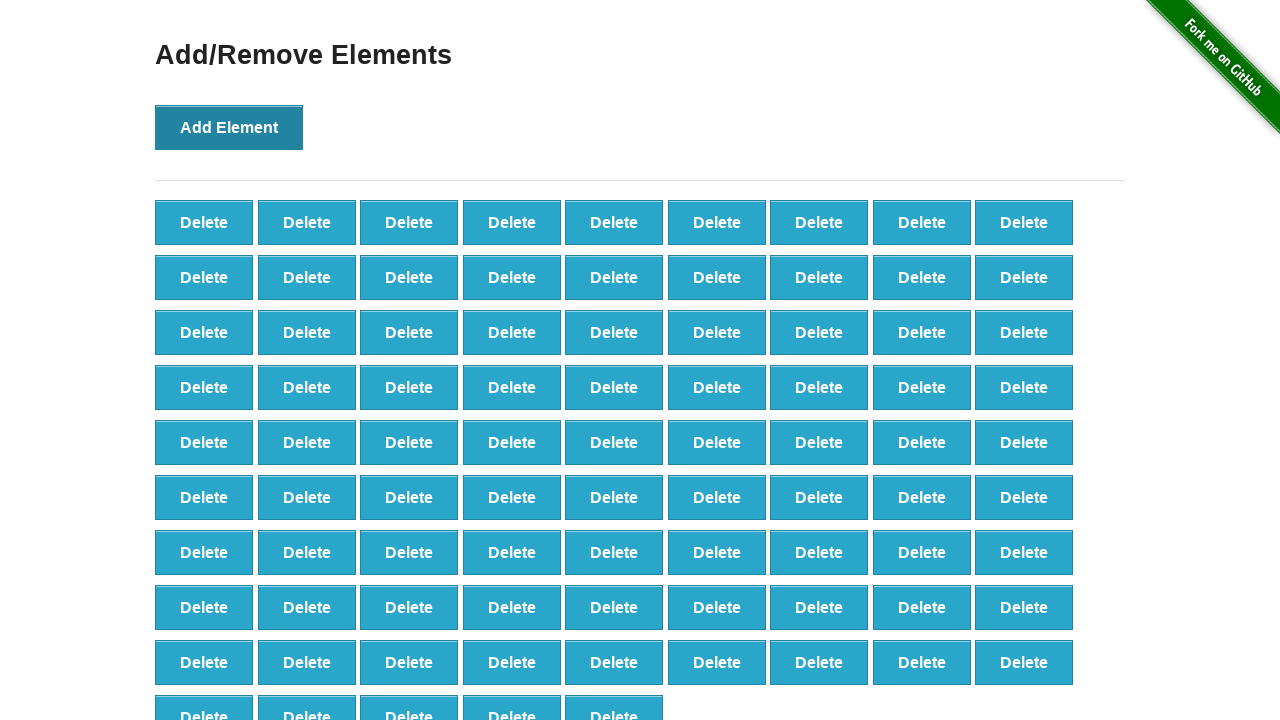

Clicked Add Element button (iteration 87/100) at (229, 127) on button:has-text('Add Element')
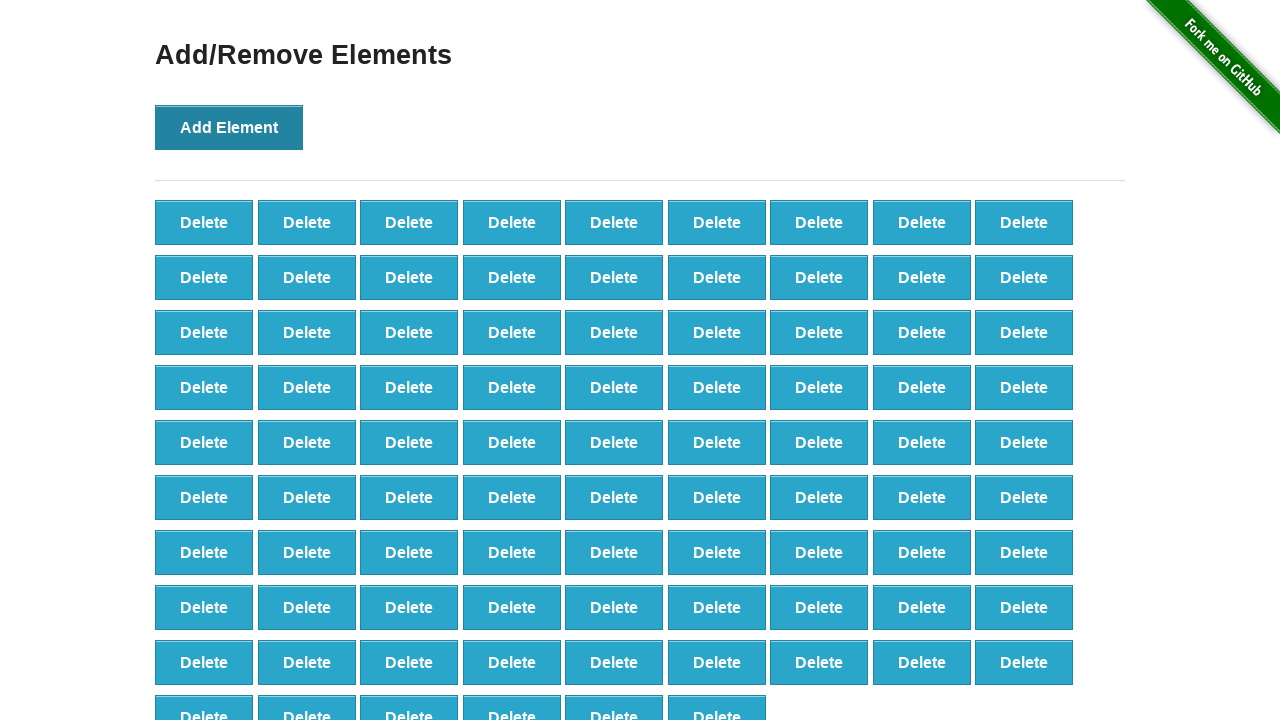

Clicked Add Element button (iteration 88/100) at (229, 127) on button:has-text('Add Element')
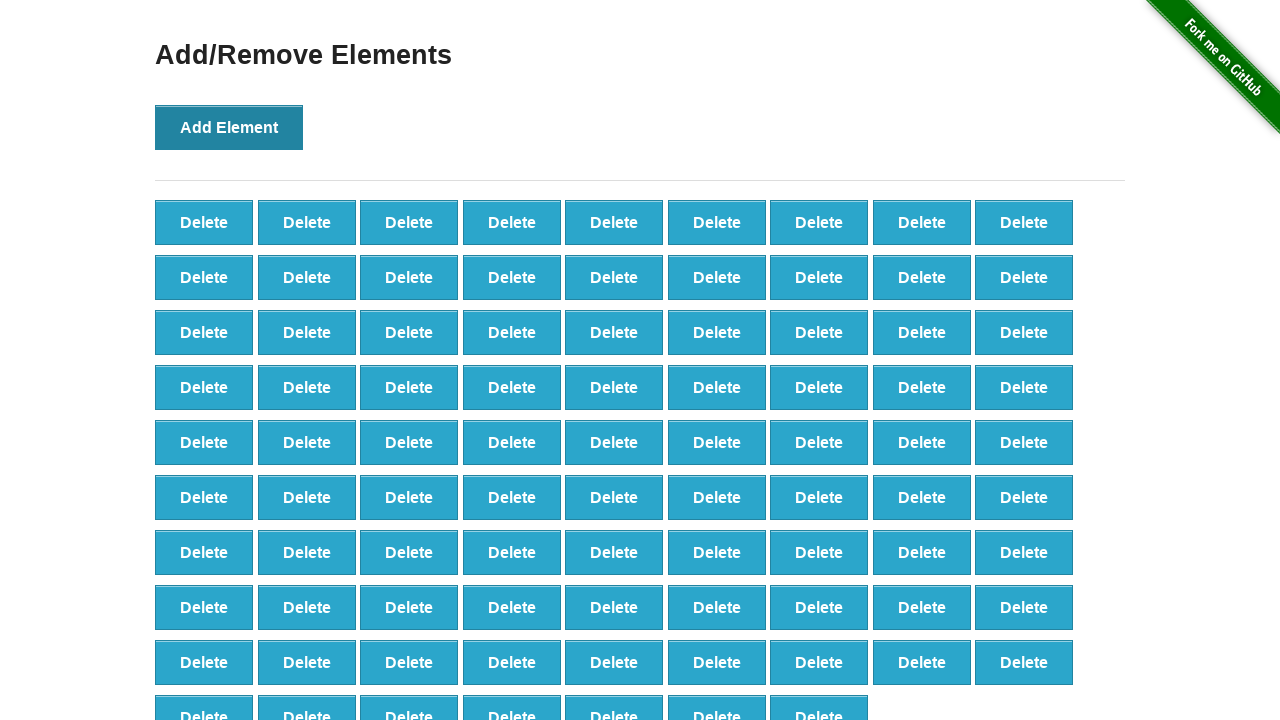

Clicked Add Element button (iteration 89/100) at (229, 127) on button:has-text('Add Element')
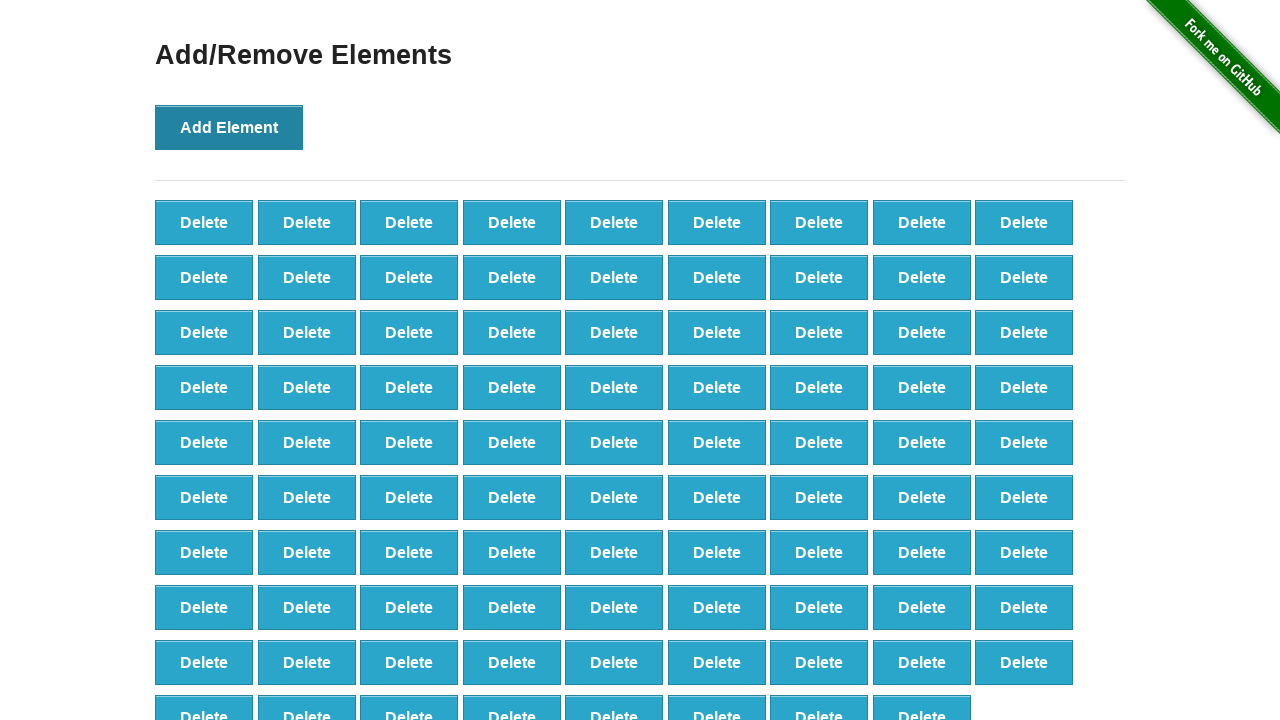

Clicked Add Element button (iteration 90/100) at (229, 127) on button:has-text('Add Element')
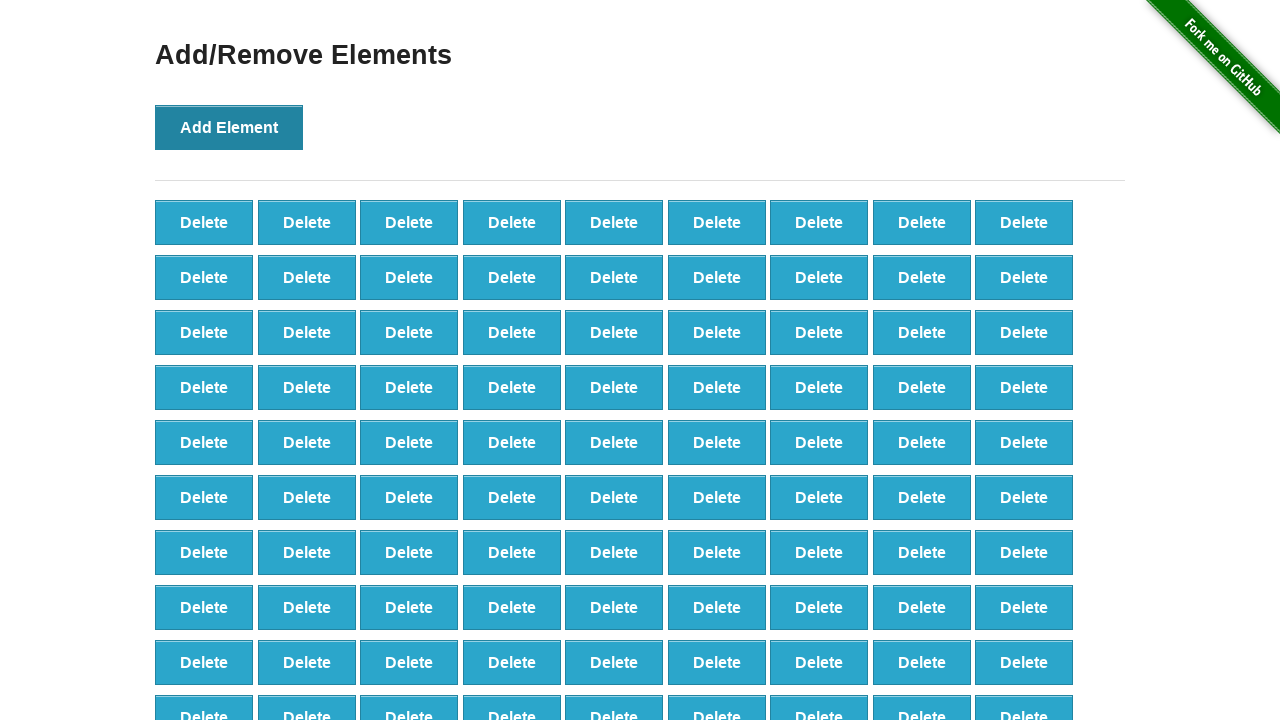

Clicked Add Element button (iteration 91/100) at (229, 127) on button:has-text('Add Element')
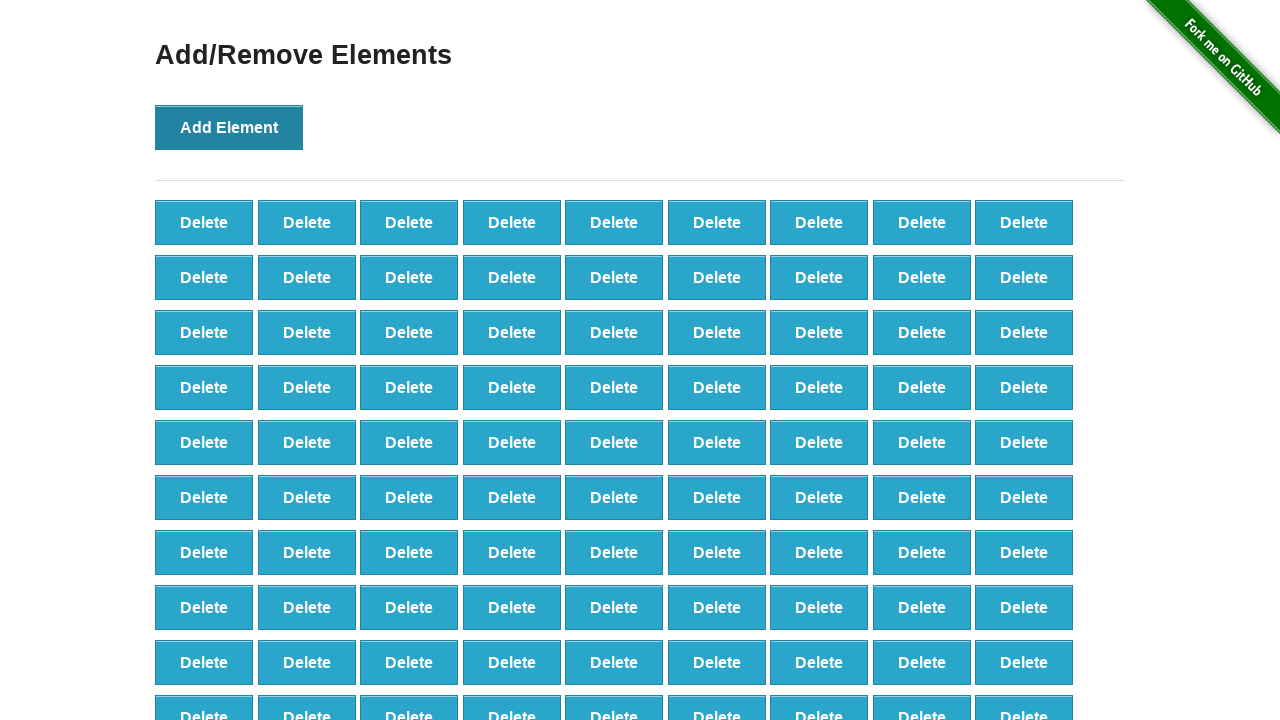

Clicked Add Element button (iteration 92/100) at (229, 127) on button:has-text('Add Element')
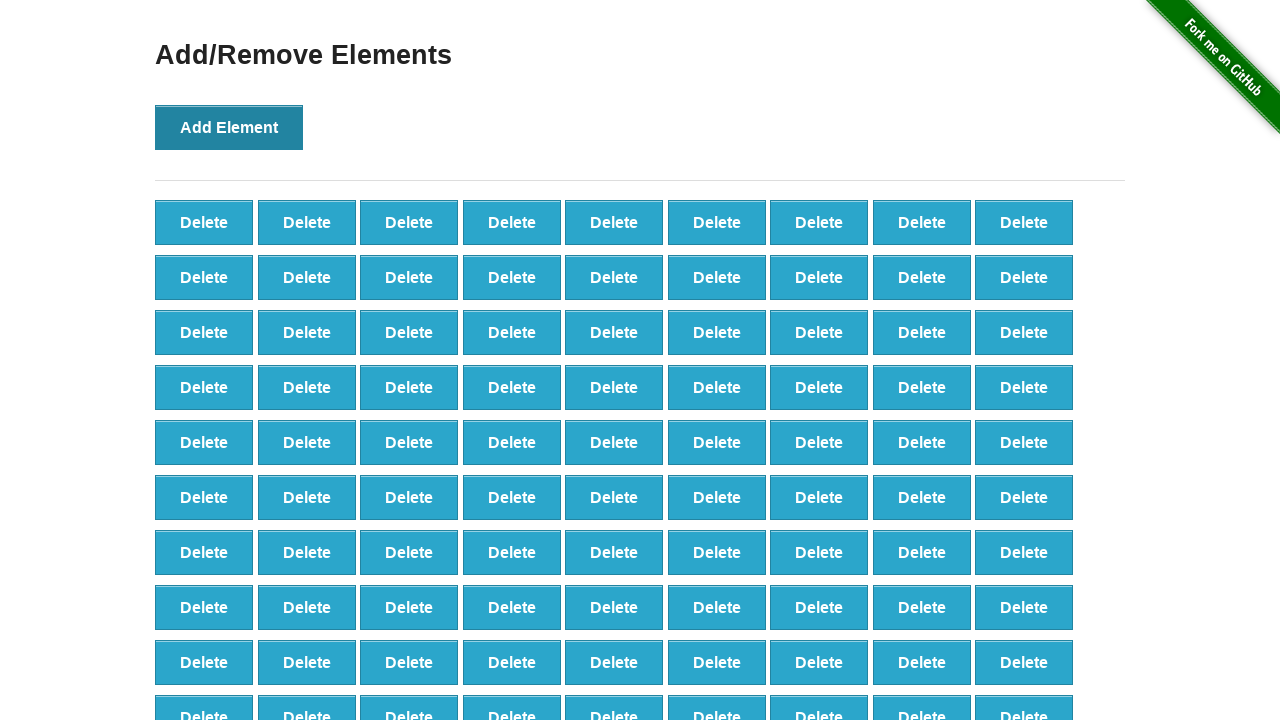

Clicked Add Element button (iteration 93/100) at (229, 127) on button:has-text('Add Element')
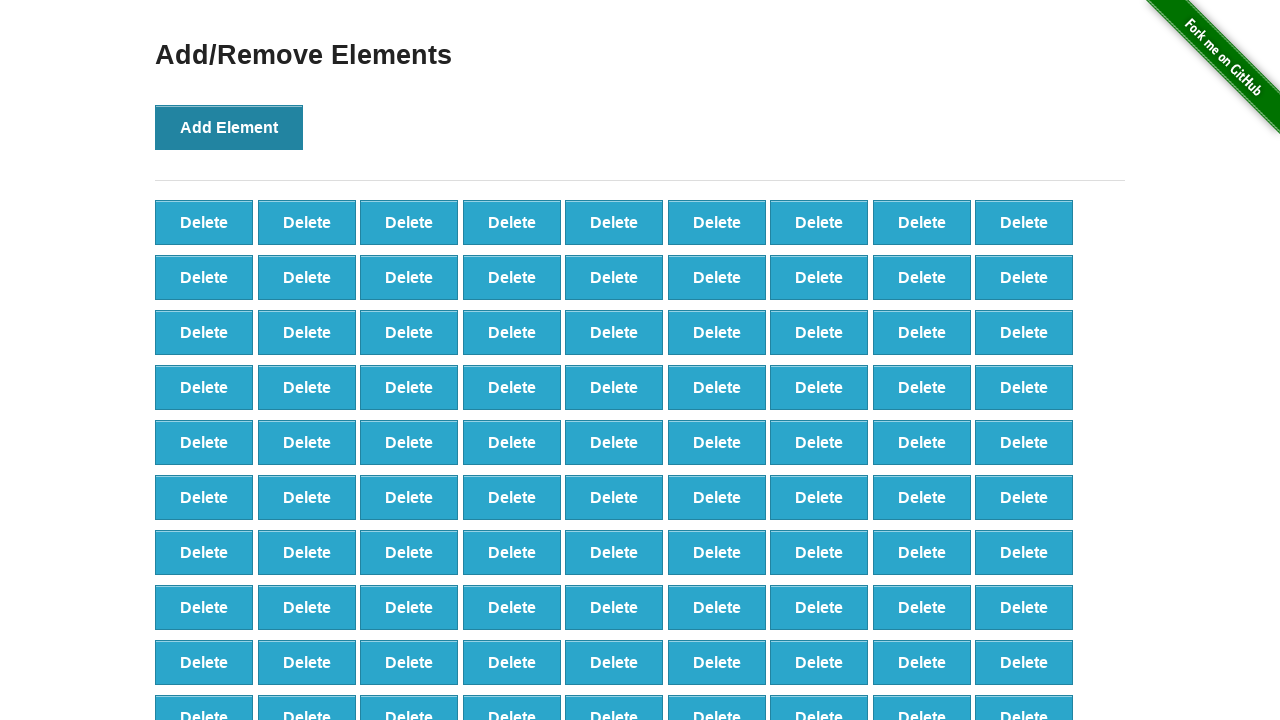

Clicked Add Element button (iteration 94/100) at (229, 127) on button:has-text('Add Element')
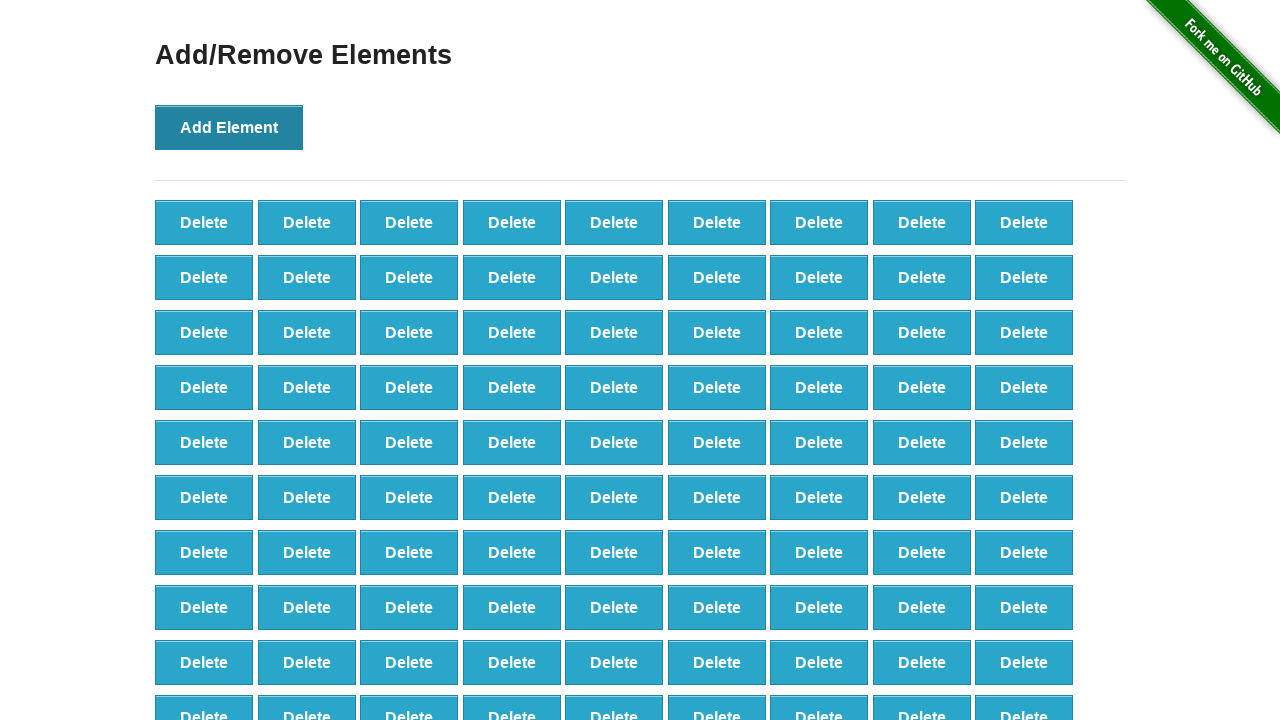

Clicked Add Element button (iteration 95/100) at (229, 127) on button:has-text('Add Element')
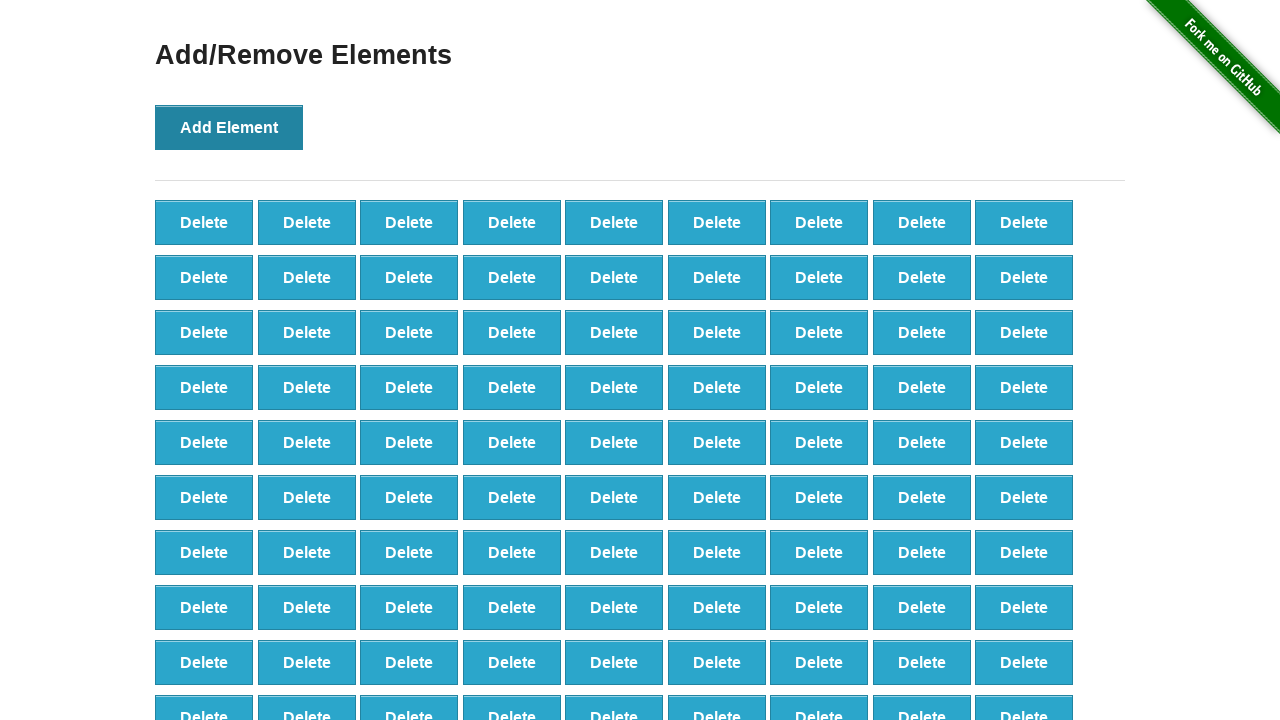

Clicked Add Element button (iteration 96/100) at (229, 127) on button:has-text('Add Element')
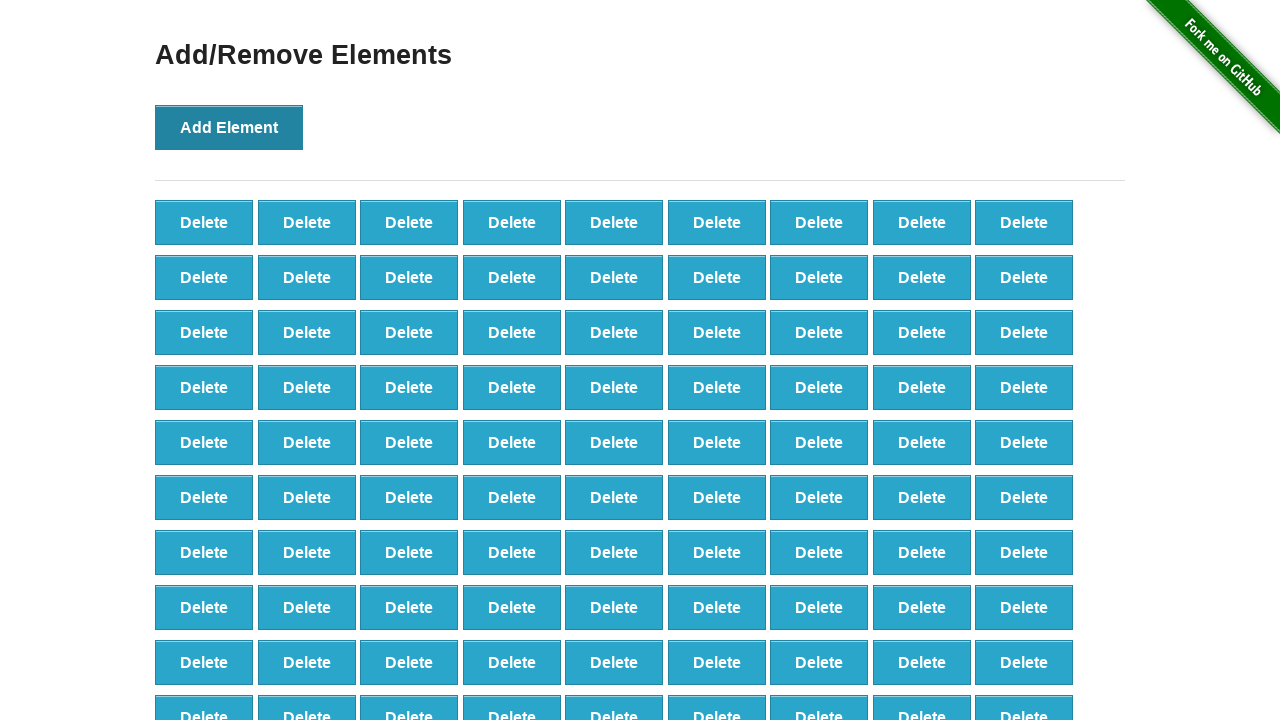

Clicked Add Element button (iteration 97/100) at (229, 127) on button:has-text('Add Element')
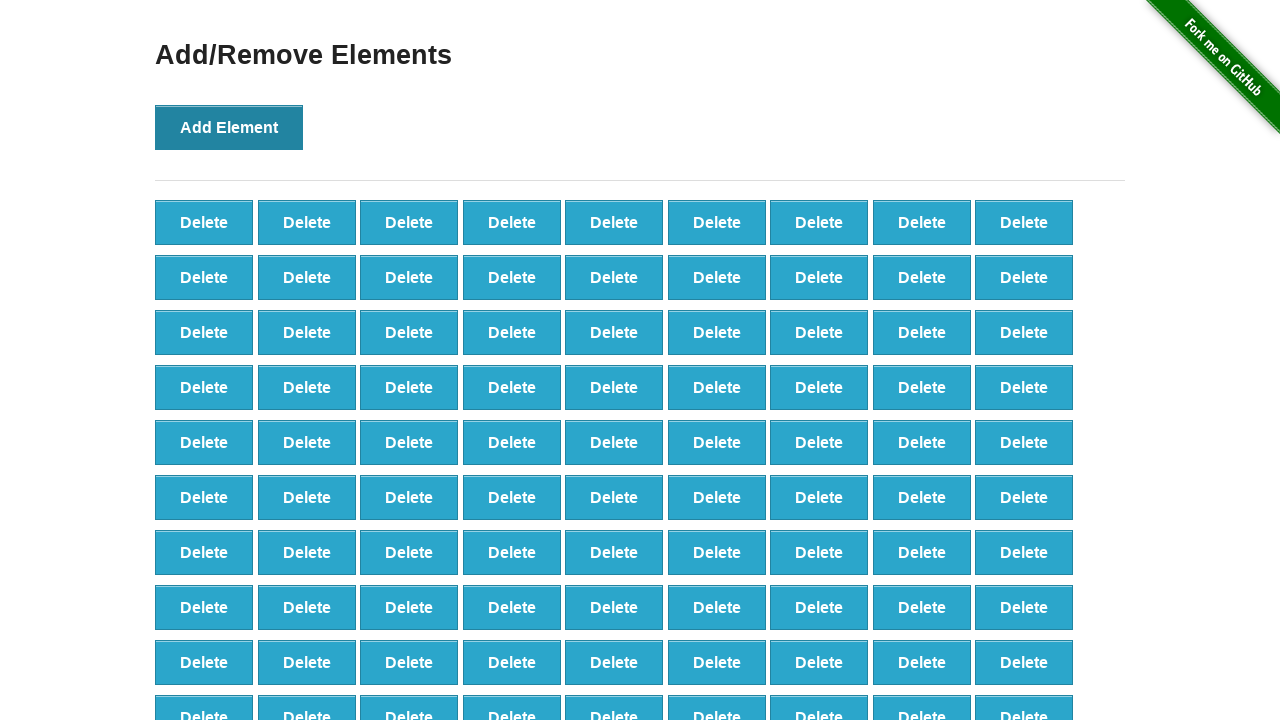

Clicked Add Element button (iteration 98/100) at (229, 127) on button:has-text('Add Element')
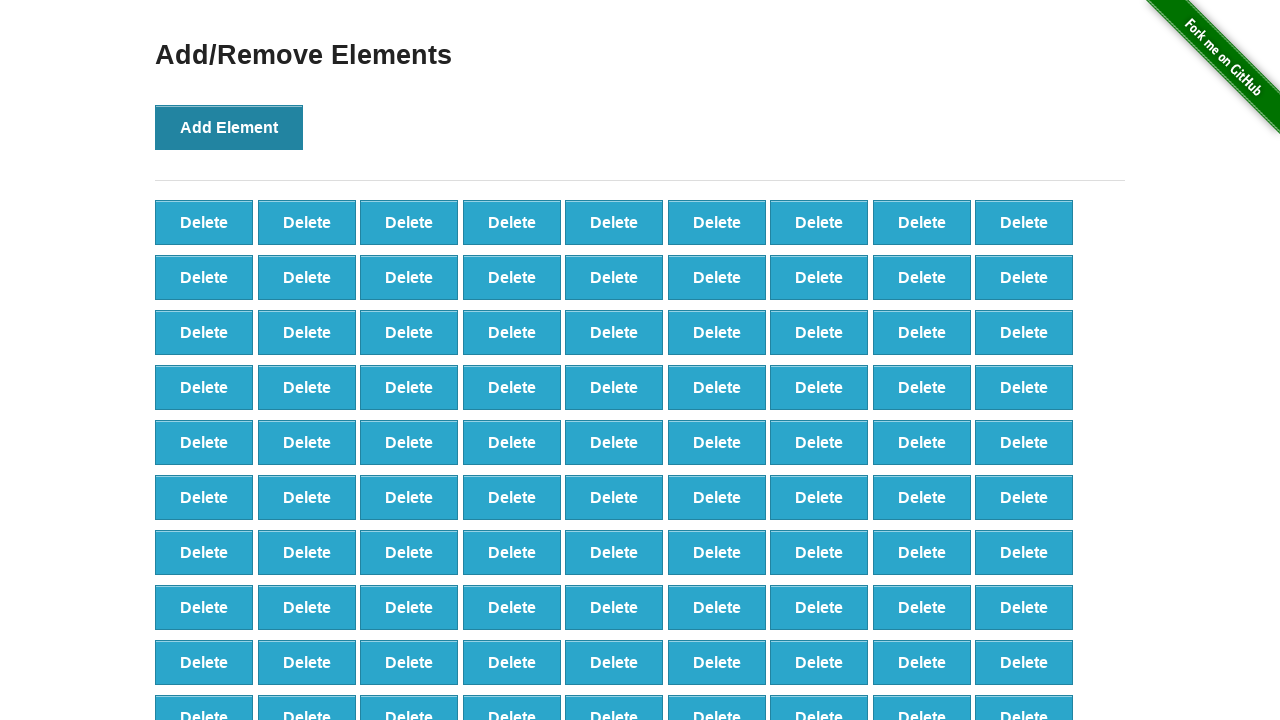

Clicked Add Element button (iteration 99/100) at (229, 127) on button:has-text('Add Element')
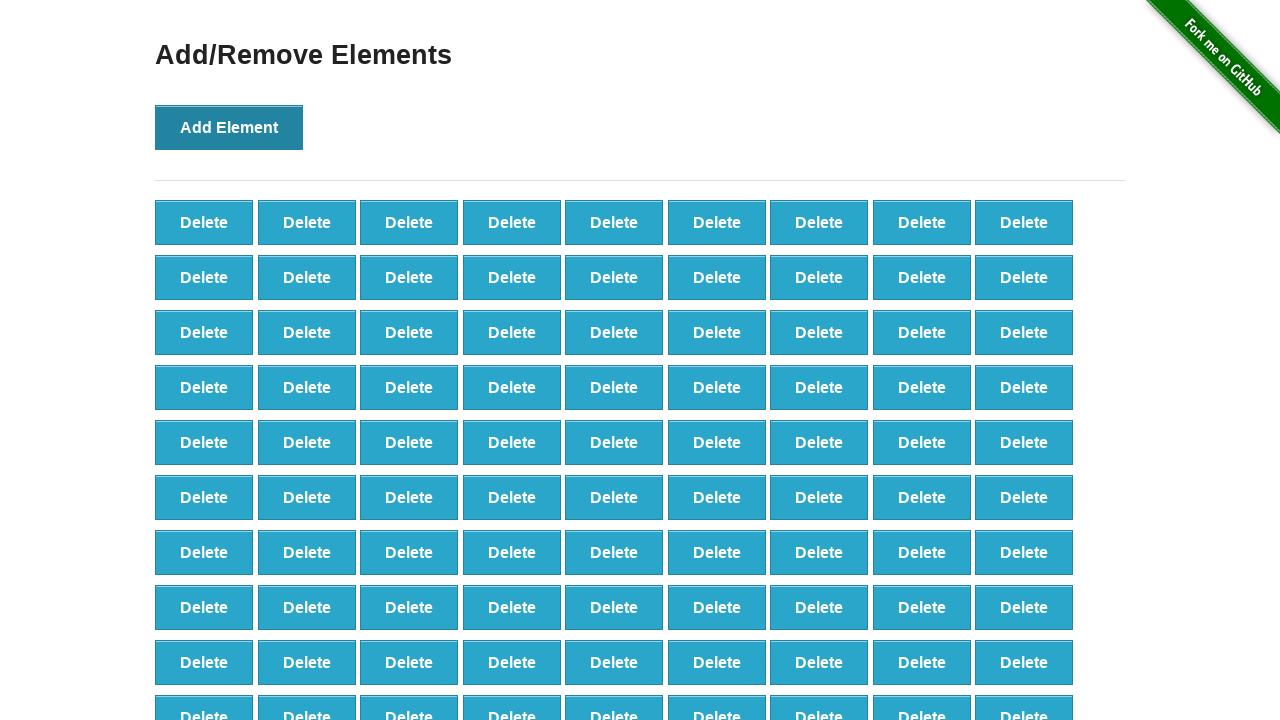

Clicked Add Element button (iteration 100/100) at (229, 127) on button:has-text('Add Element')
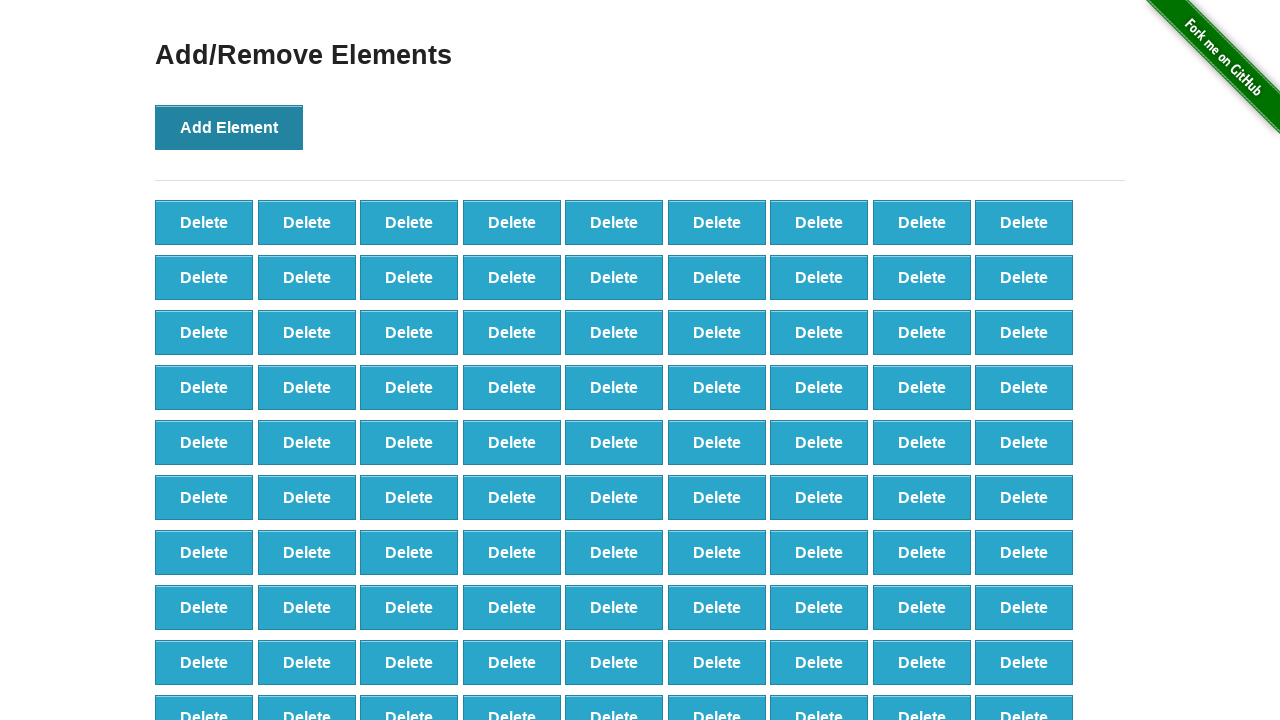

Located all delete buttons after creating 100 elements
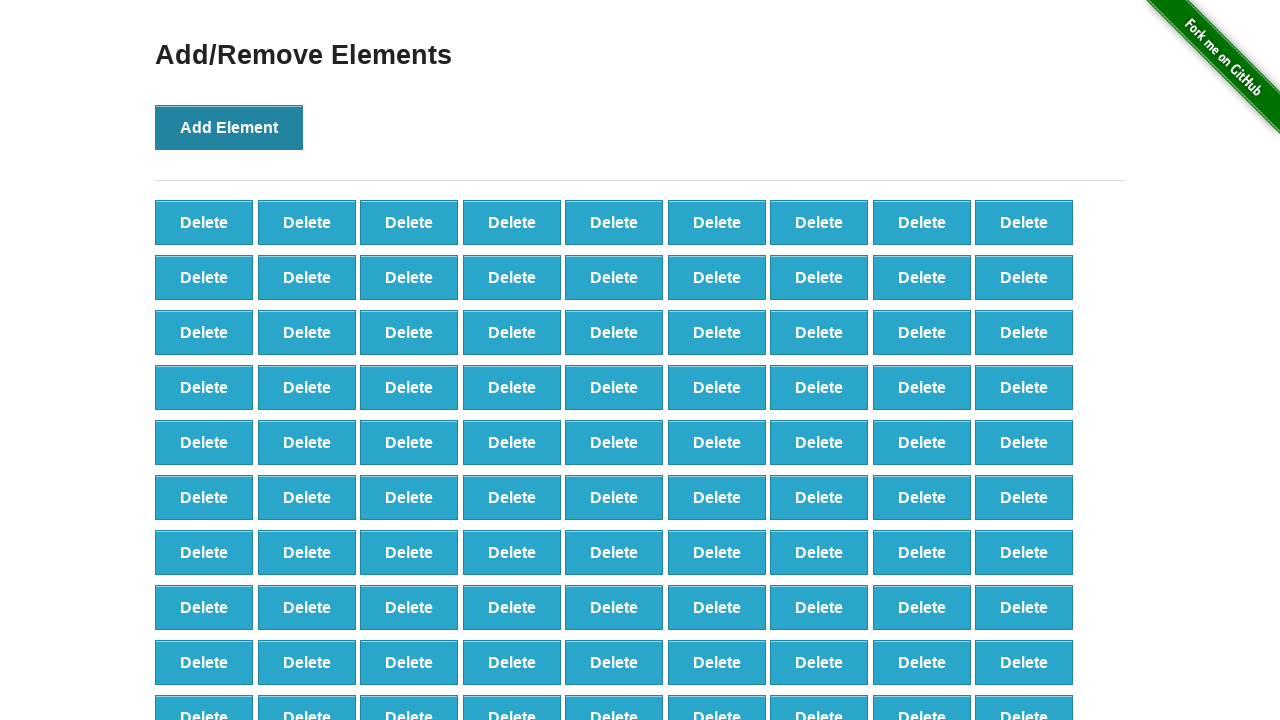

Verified initial count of delete buttons: 100
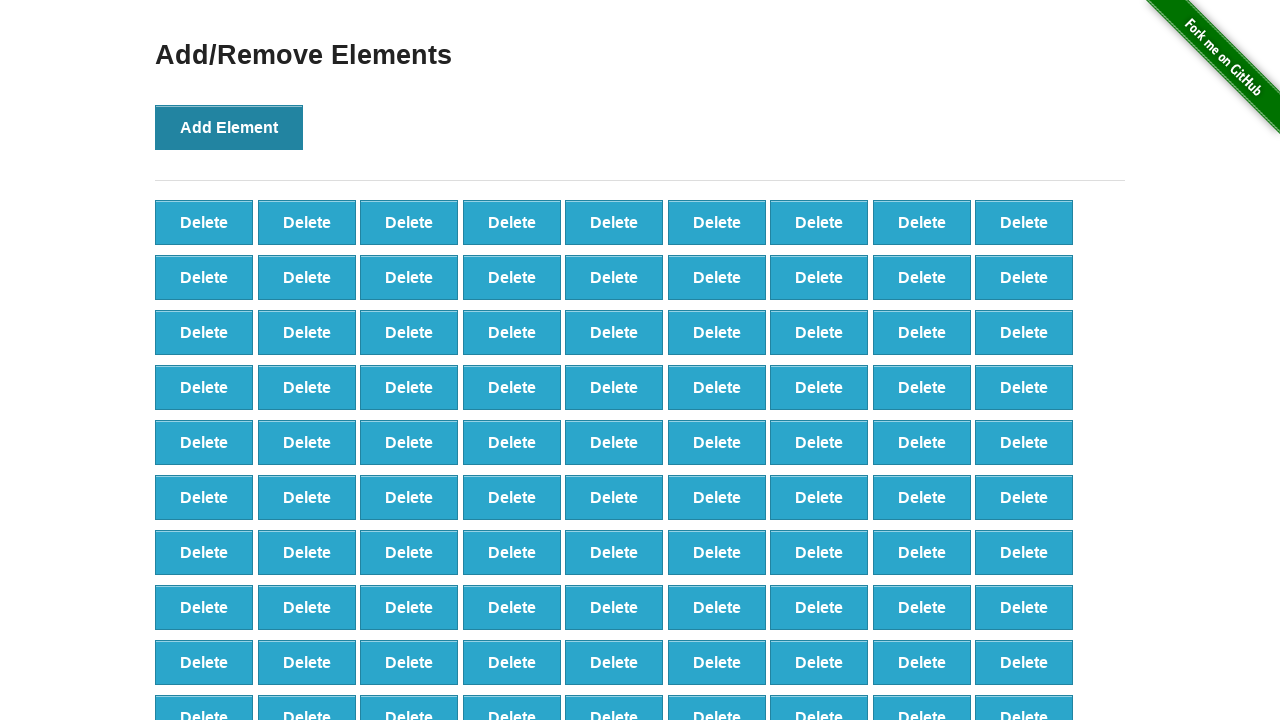

Deleted button (iteration 1/20) at (204, 222) on button.added-manually >> nth=0
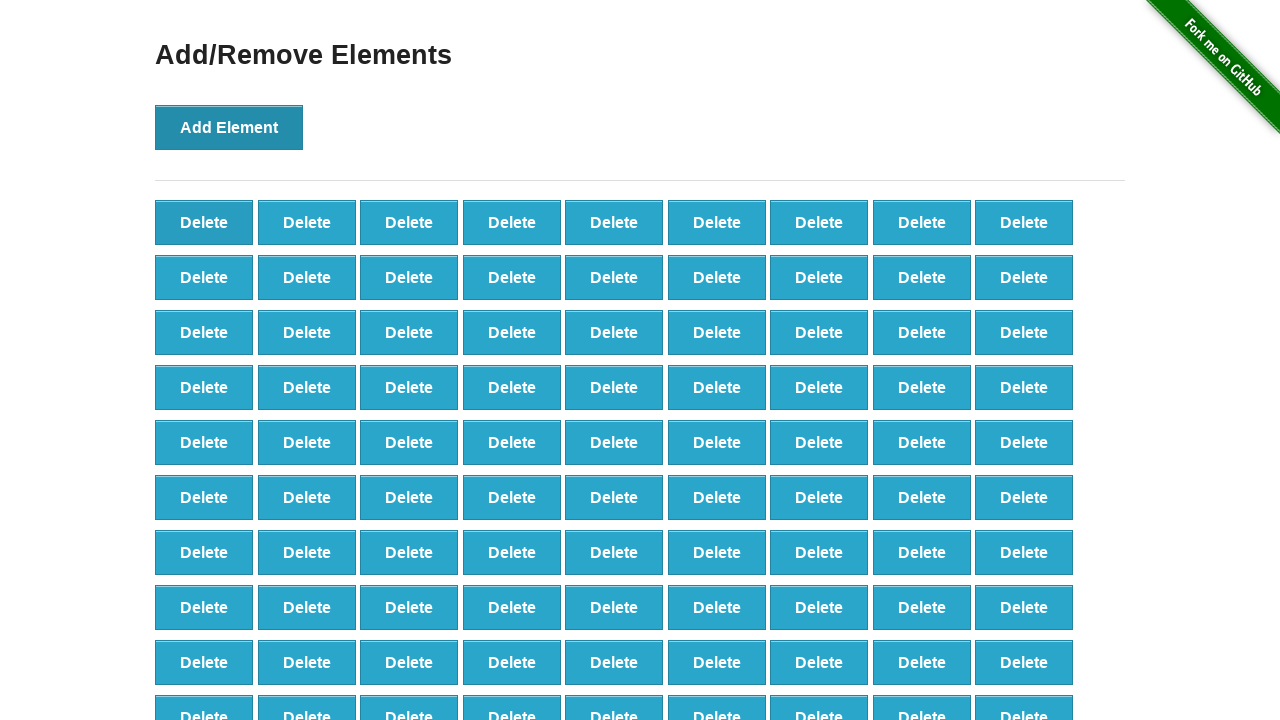

Deleted button (iteration 2/20) at (307, 222) on button.added-manually >> nth=1
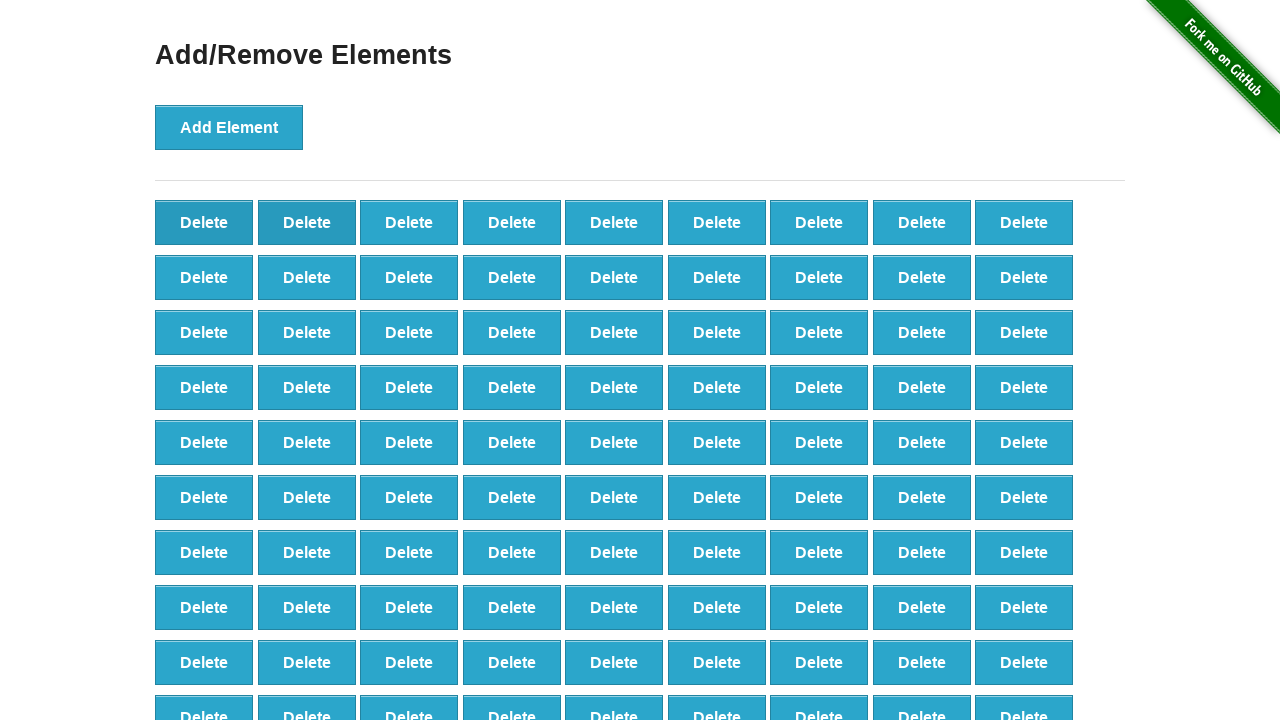

Deleted button (iteration 3/20) at (409, 222) on button.added-manually >> nth=2
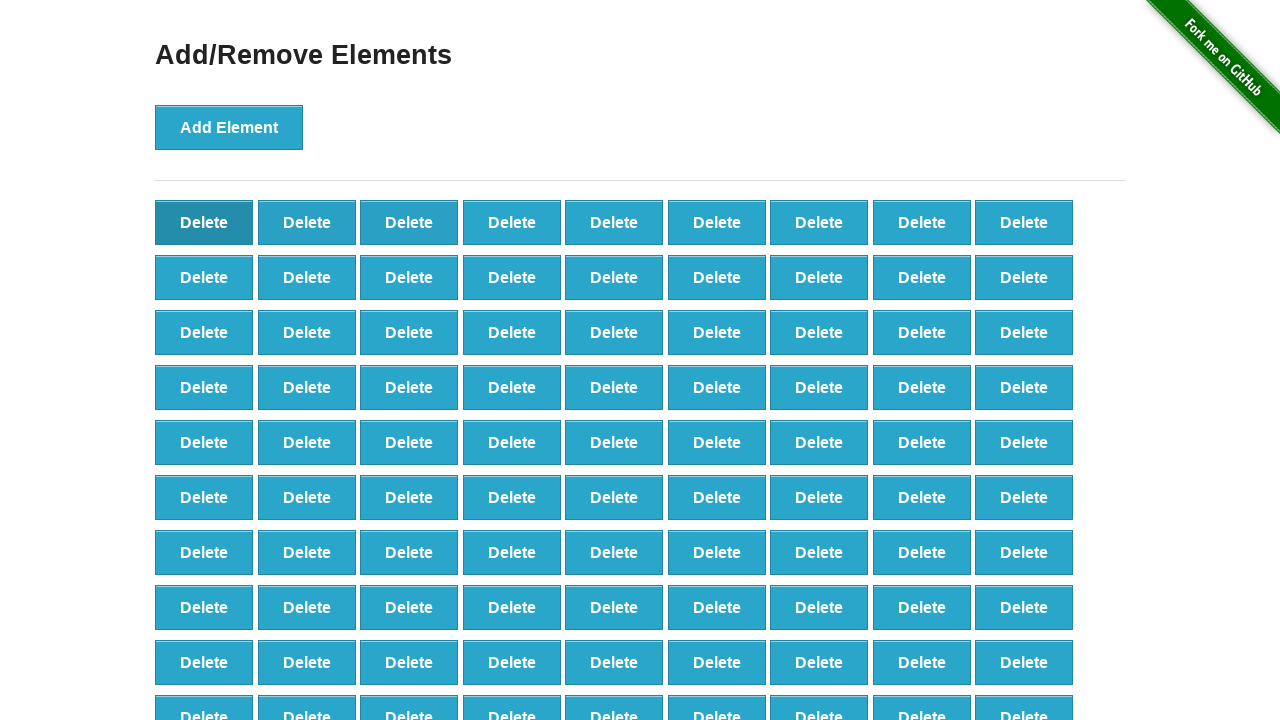

Deleted button (iteration 4/20) at (512, 222) on button.added-manually >> nth=3
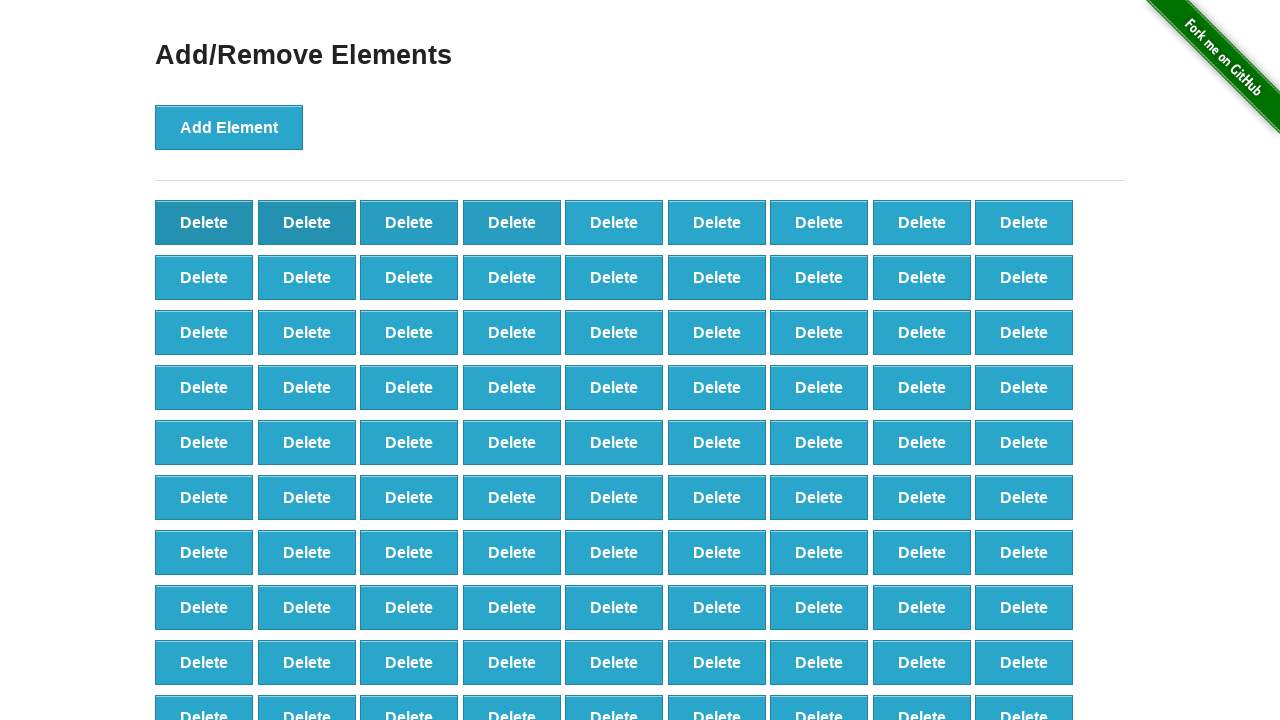

Deleted button (iteration 5/20) at (614, 222) on button.added-manually >> nth=4
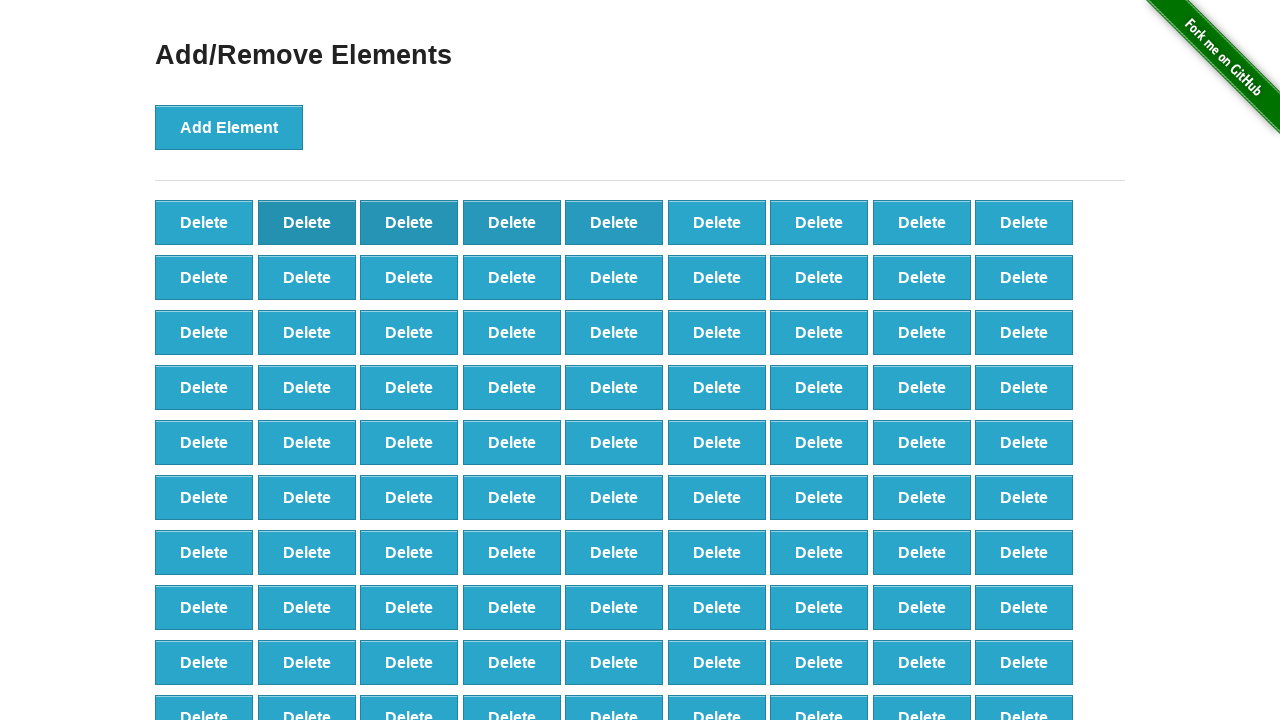

Deleted button (iteration 6/20) at (717, 222) on button.added-manually >> nth=5
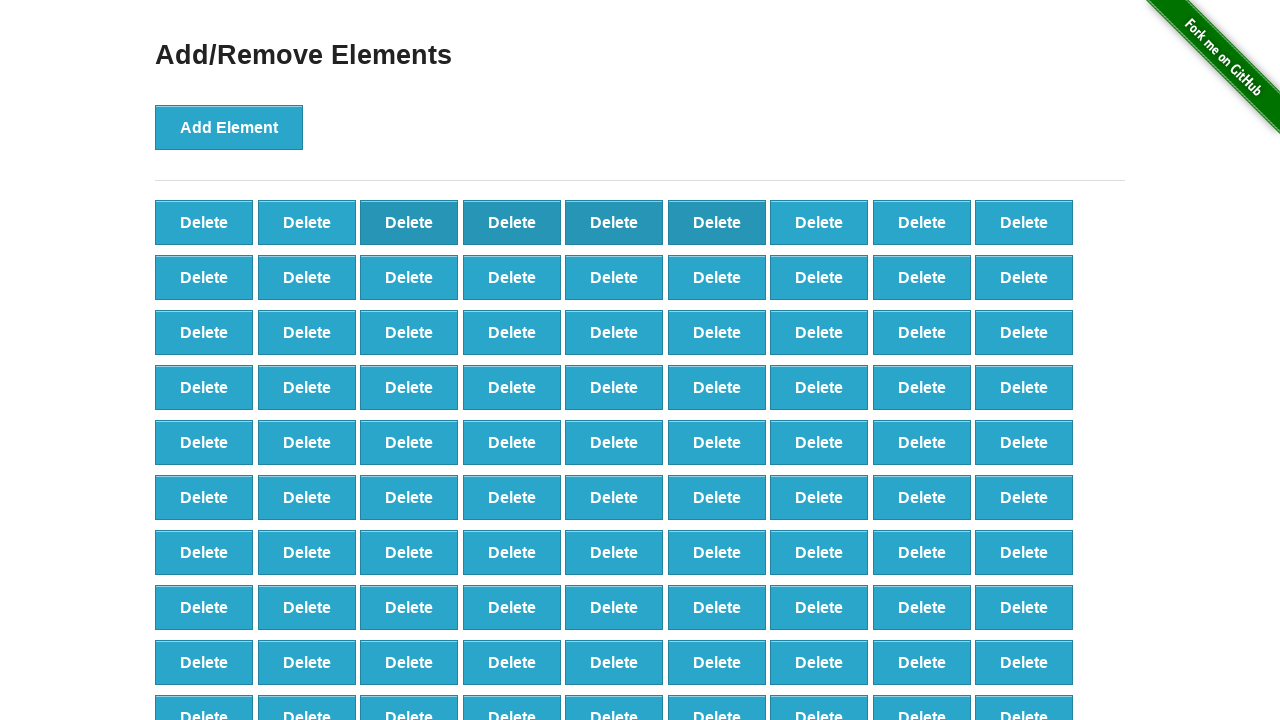

Deleted button (iteration 7/20) at (819, 222) on button.added-manually >> nth=6
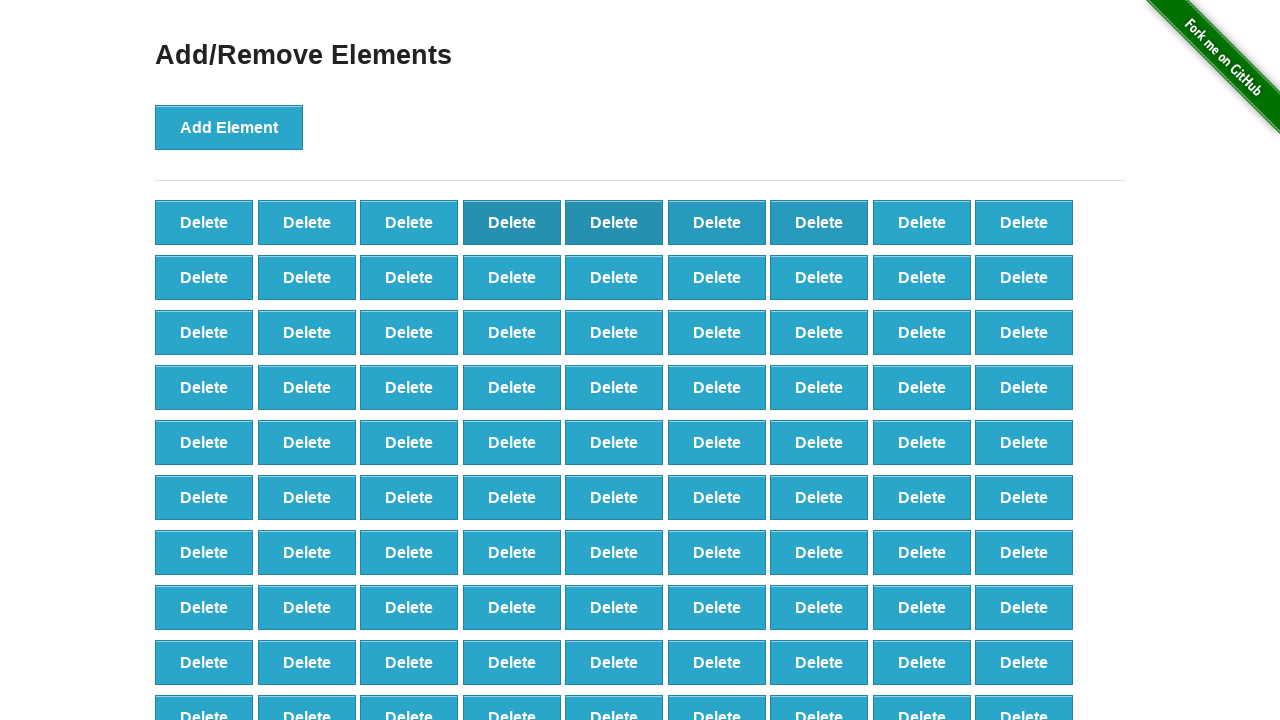

Deleted button (iteration 8/20) at (922, 222) on button.added-manually >> nth=7
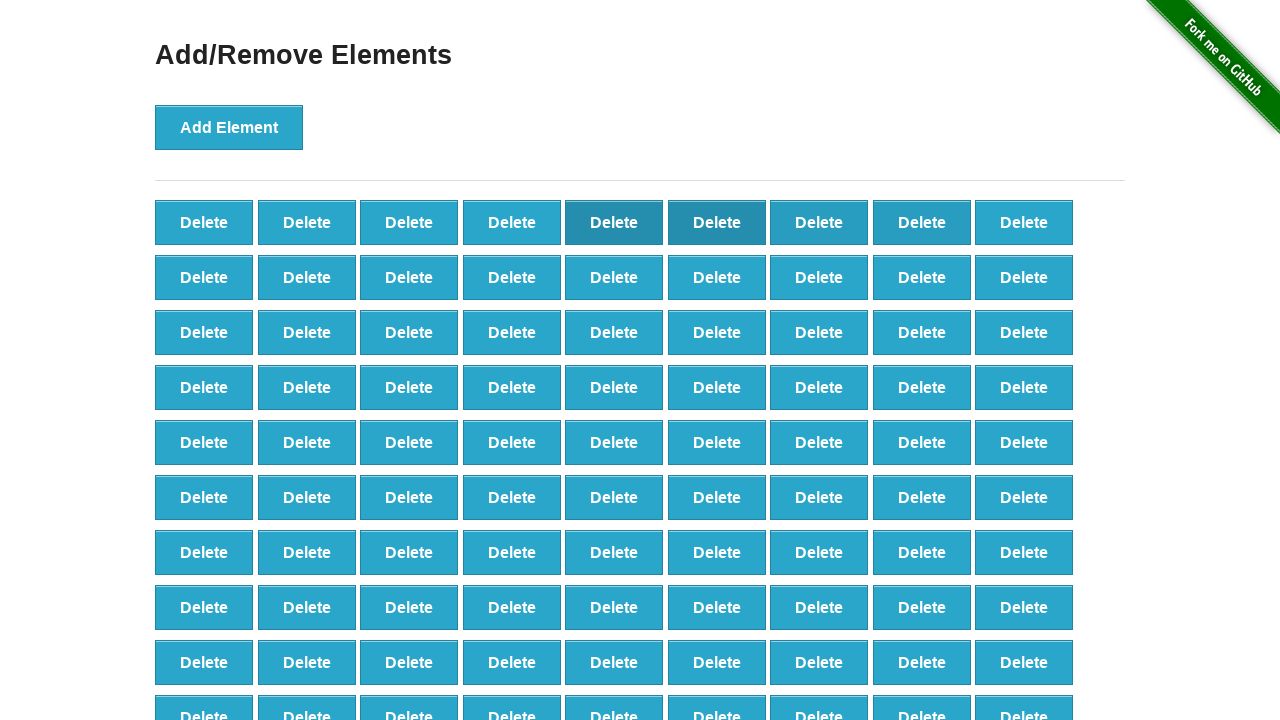

Deleted button (iteration 9/20) at (1024, 222) on button.added-manually >> nth=8
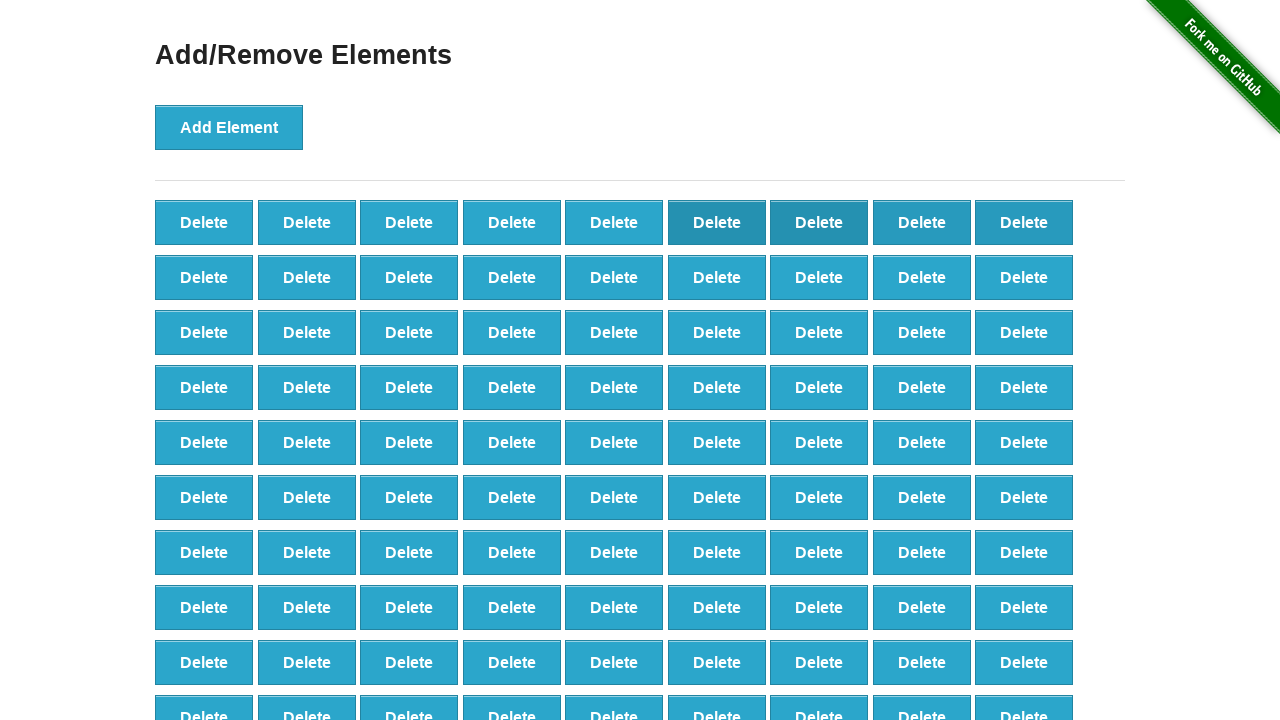

Deleted button (iteration 10/20) at (204, 277) on button.added-manually >> nth=9
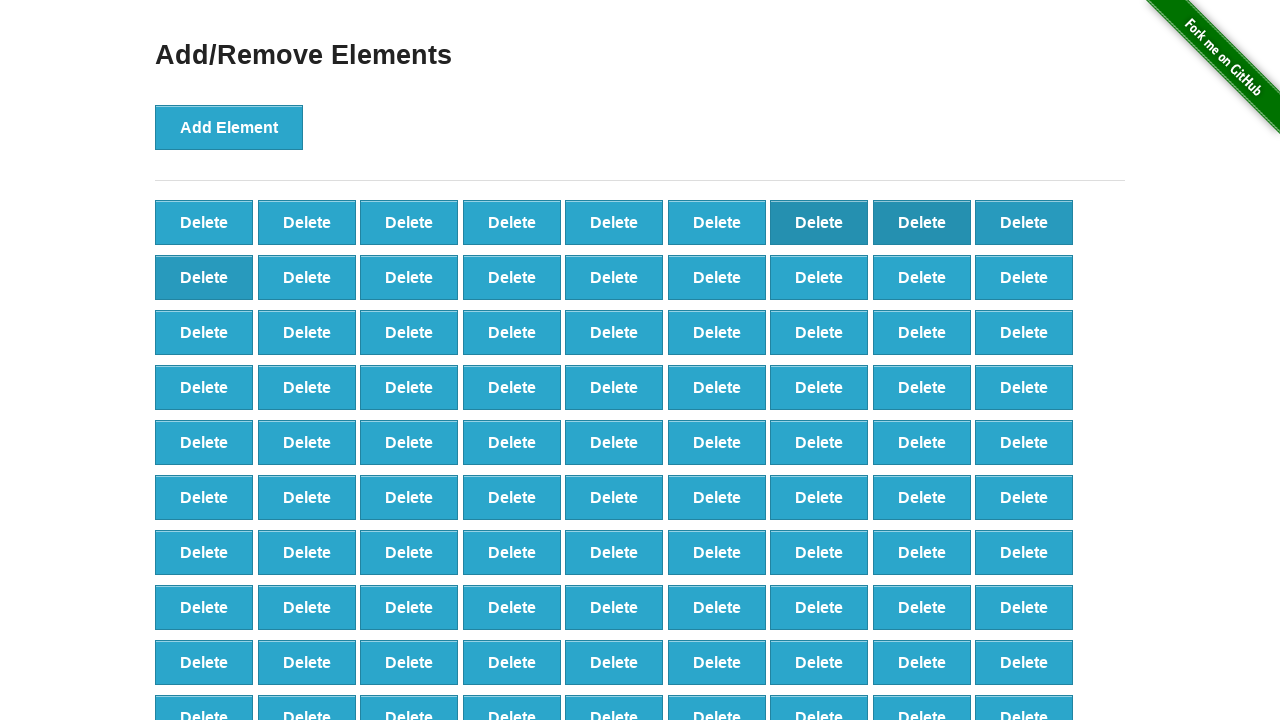

Deleted button (iteration 11/20) at (307, 277) on button.added-manually >> nth=10
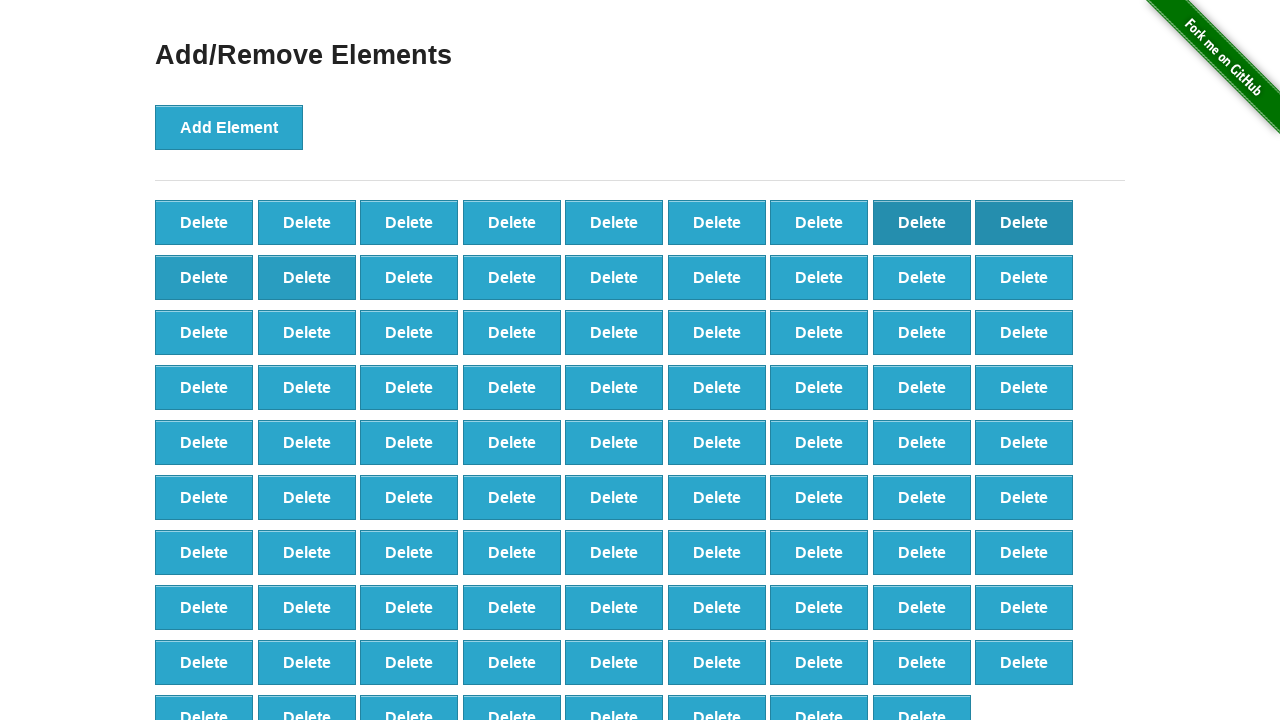

Deleted button (iteration 12/20) at (409, 277) on button.added-manually >> nth=11
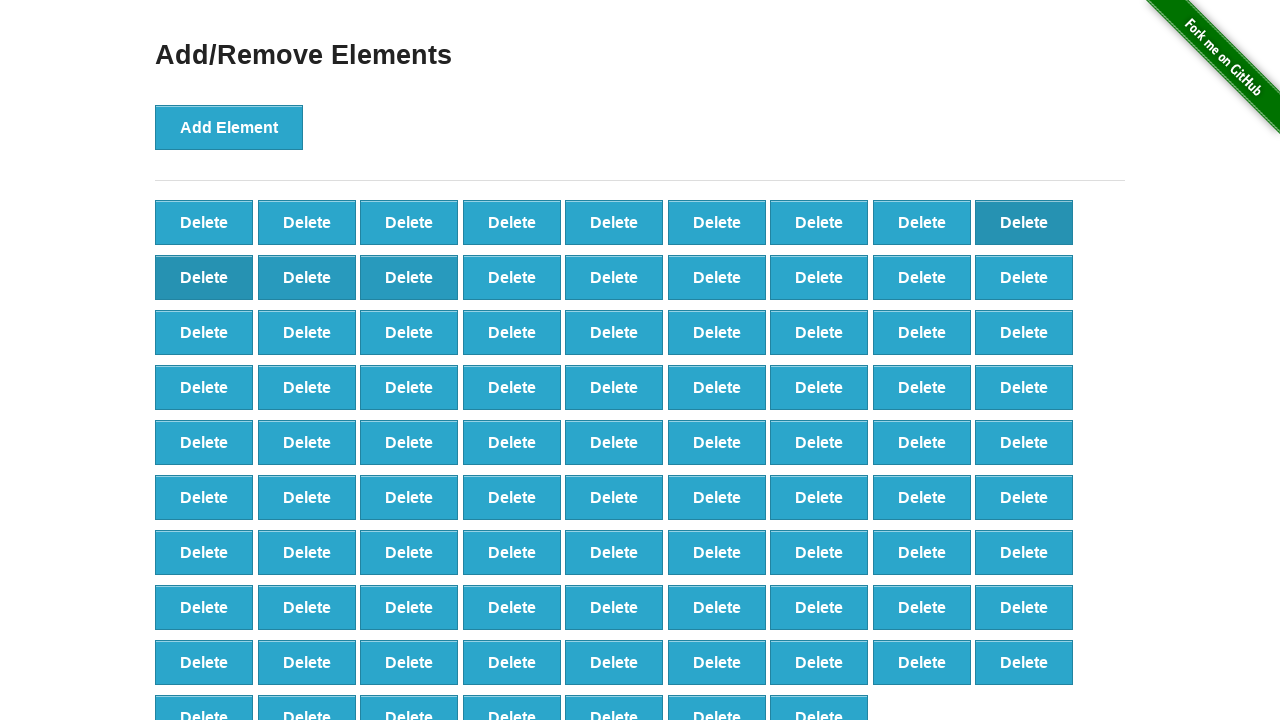

Deleted button (iteration 13/20) at (512, 277) on button.added-manually >> nth=12
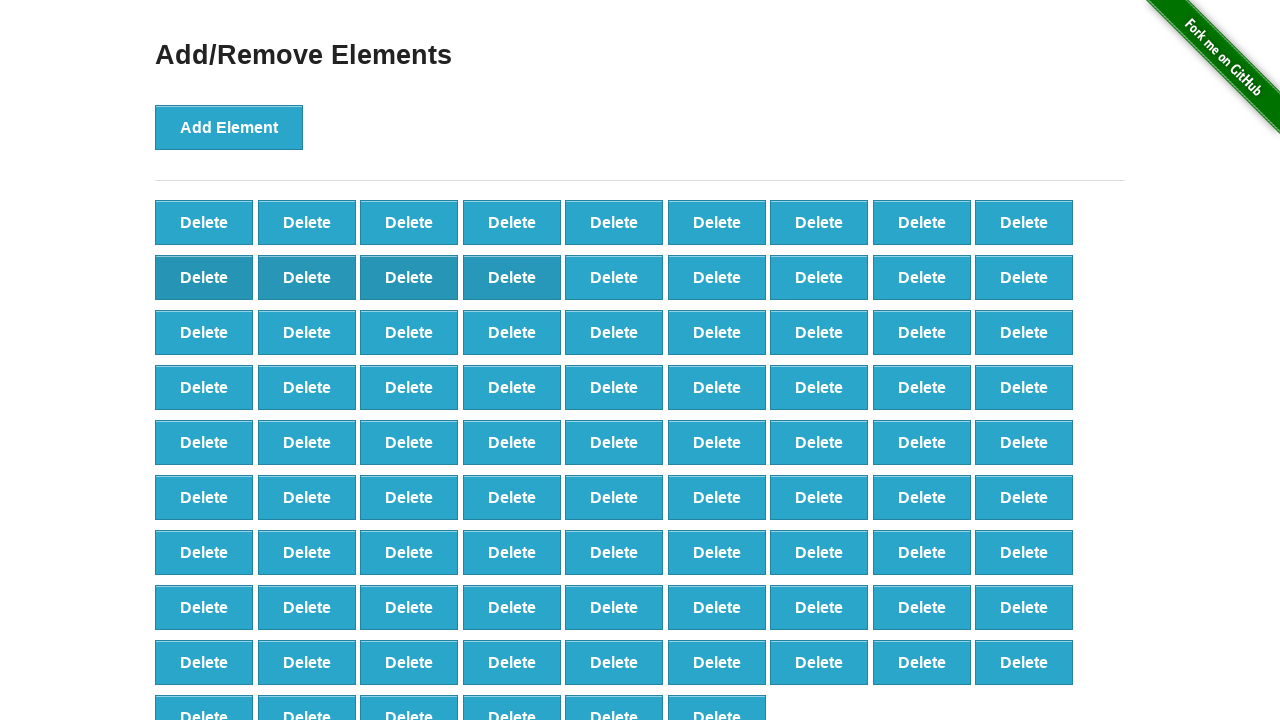

Deleted button (iteration 14/20) at (614, 277) on button.added-manually >> nth=13
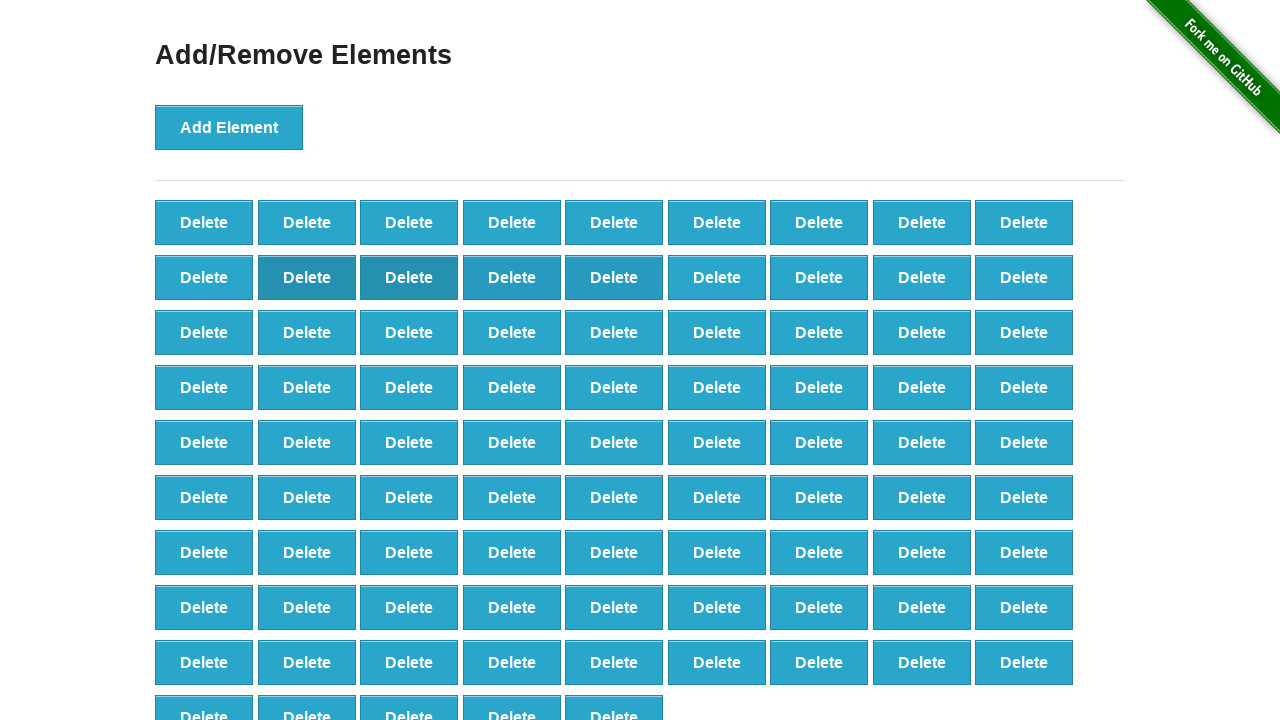

Deleted button (iteration 15/20) at (717, 277) on button.added-manually >> nth=14
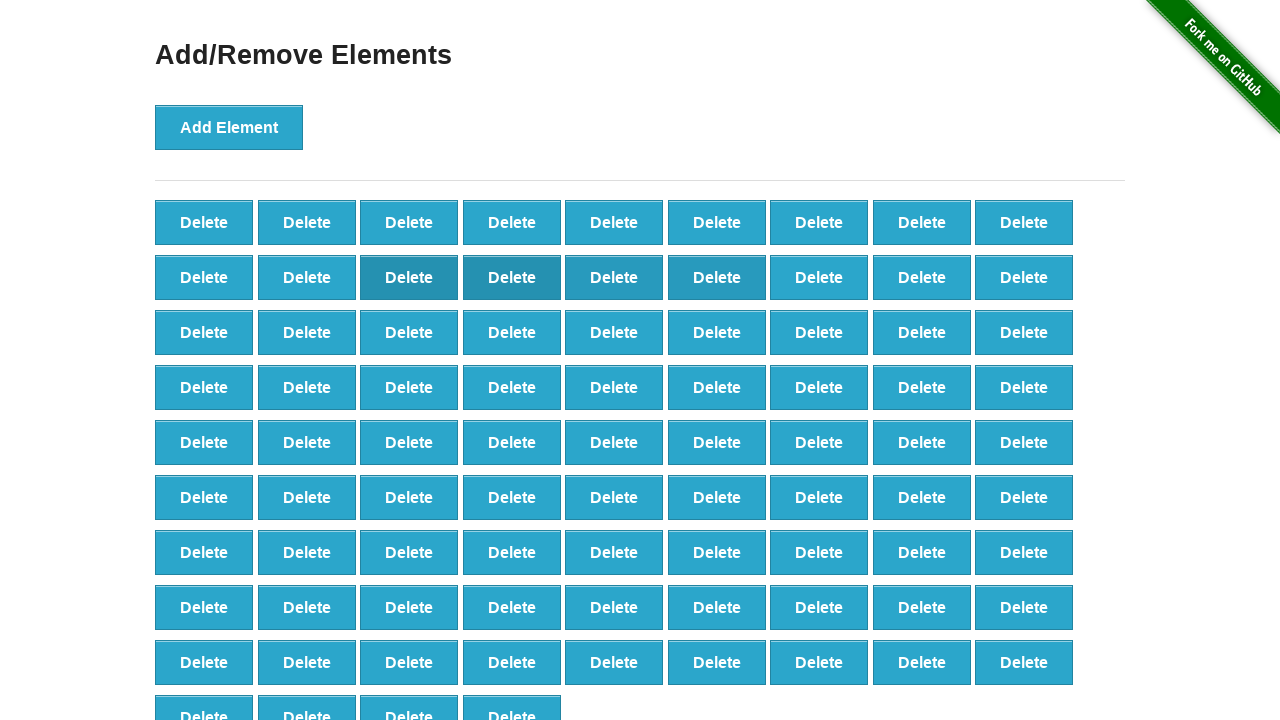

Deleted button (iteration 16/20) at (819, 277) on button.added-manually >> nth=15
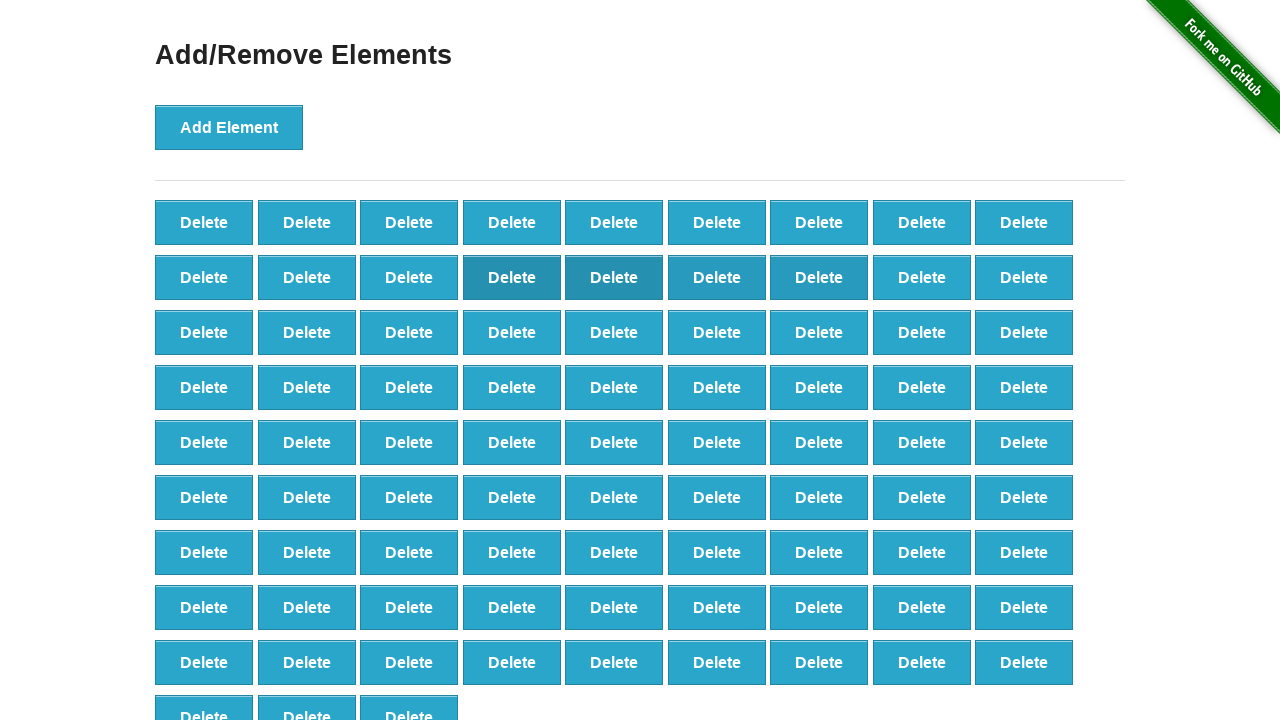

Deleted button (iteration 17/20) at (922, 277) on button.added-manually >> nth=16
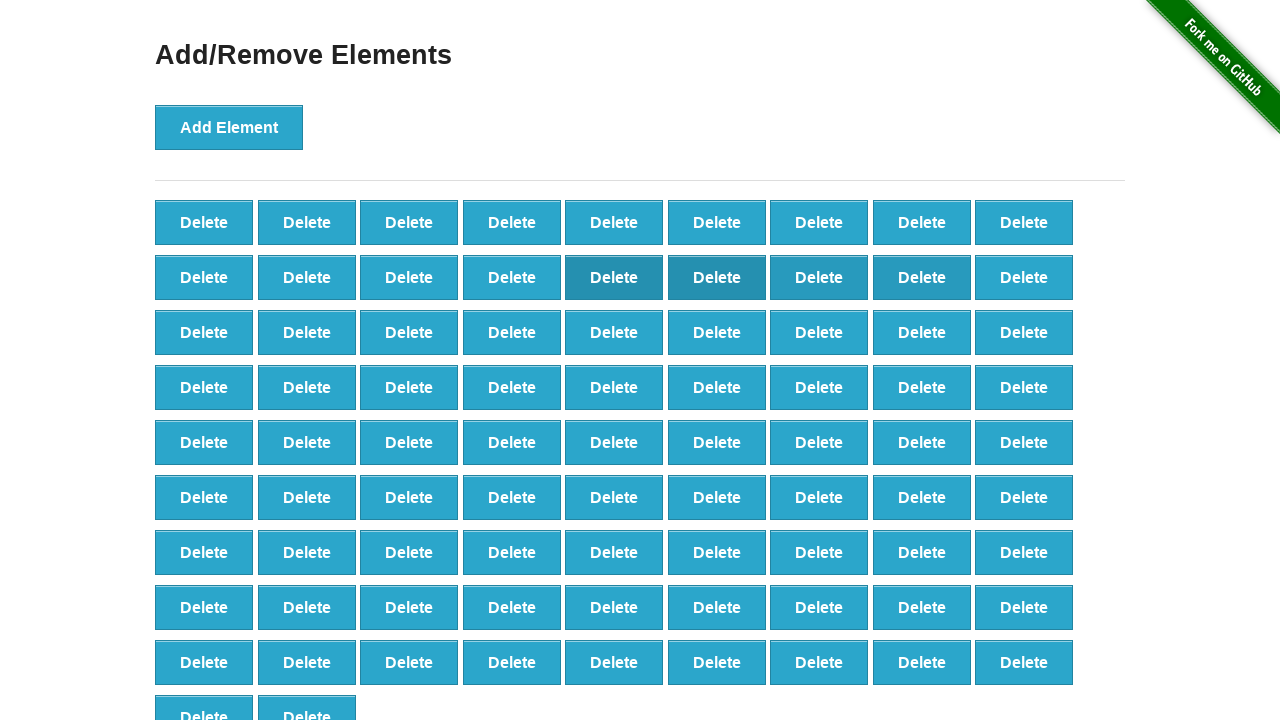

Deleted button (iteration 18/20) at (1024, 277) on button.added-manually >> nth=17
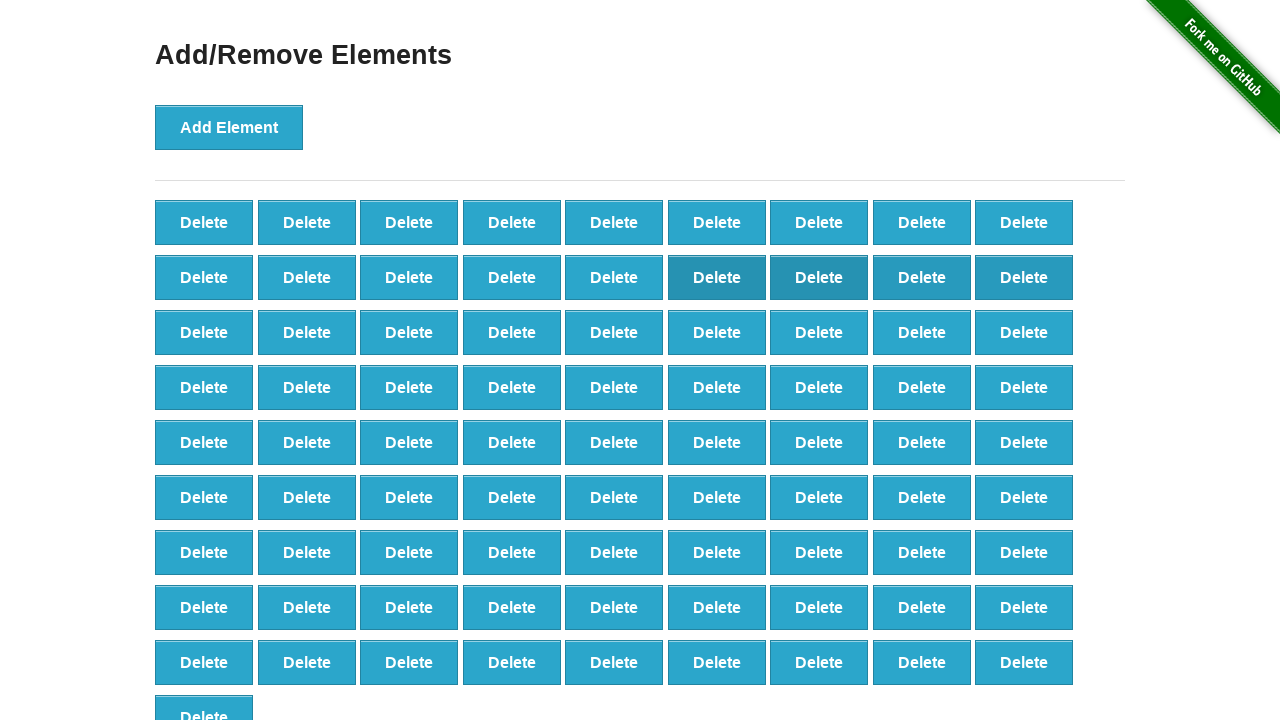

Deleted button (iteration 19/20) at (204, 332) on button.added-manually >> nth=18
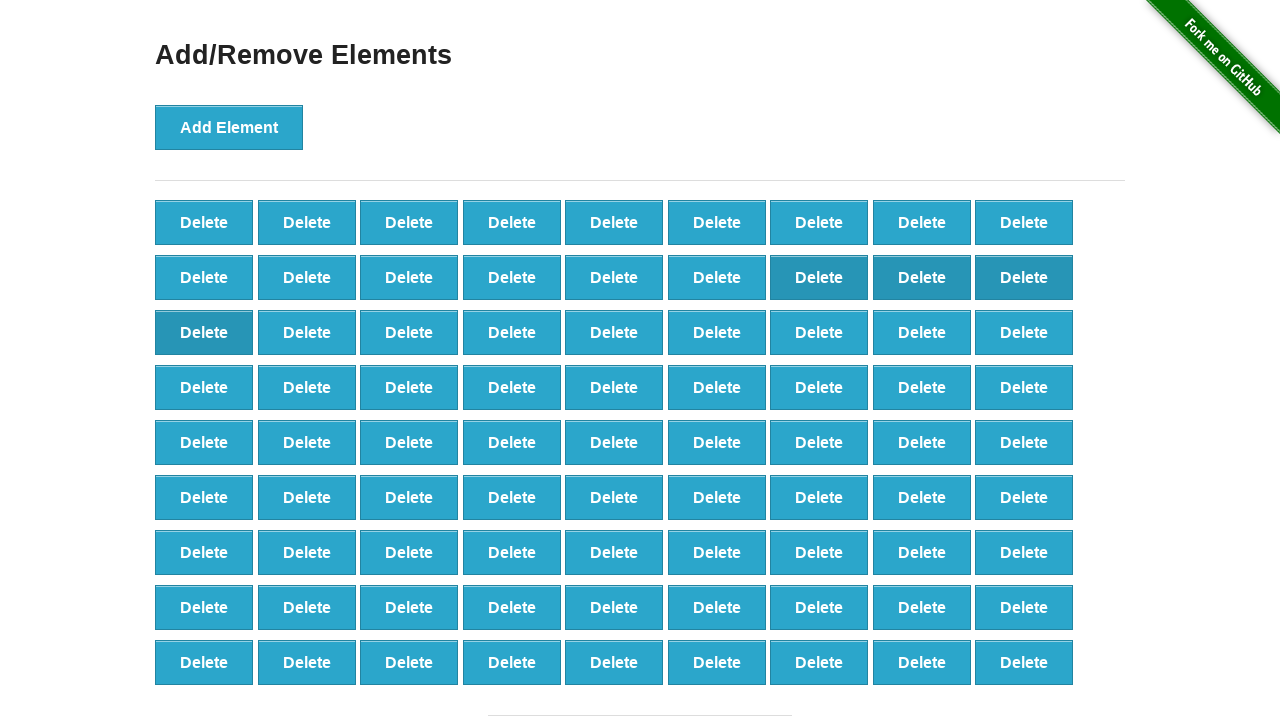

Deleted button (iteration 20/20) at (307, 332) on button.added-manually >> nth=19
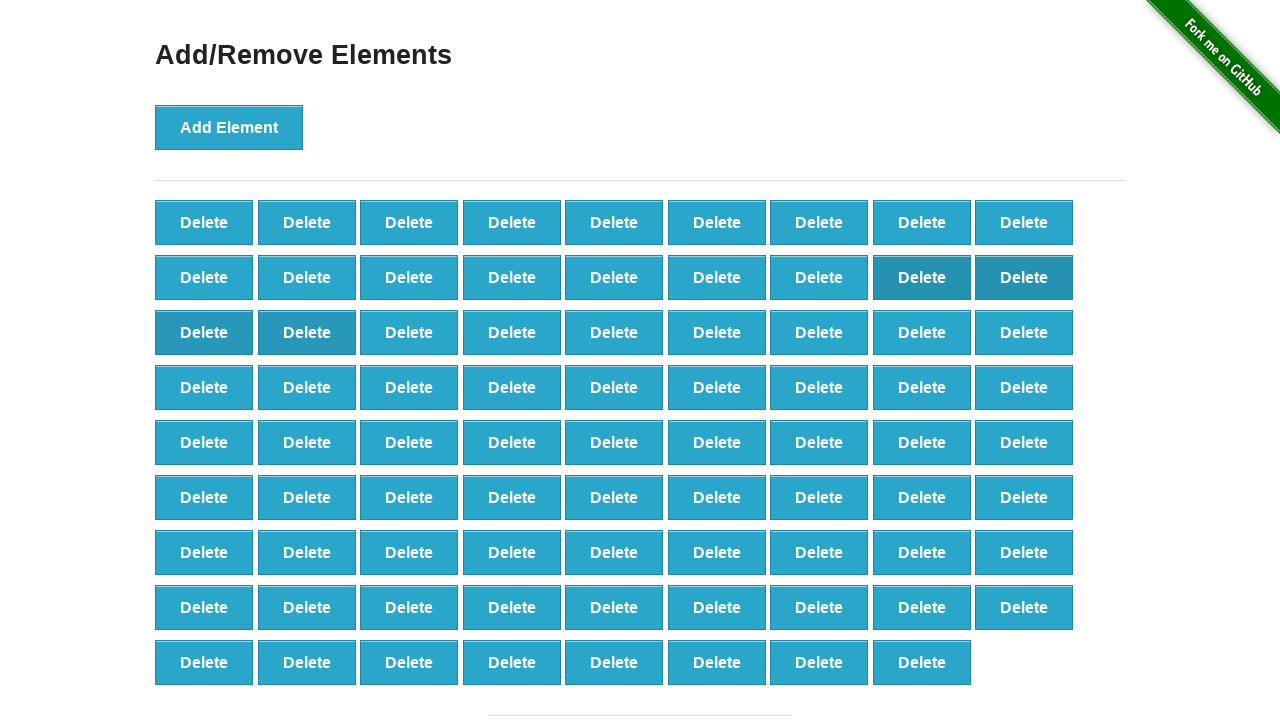

Located remaining delete buttons after deletions
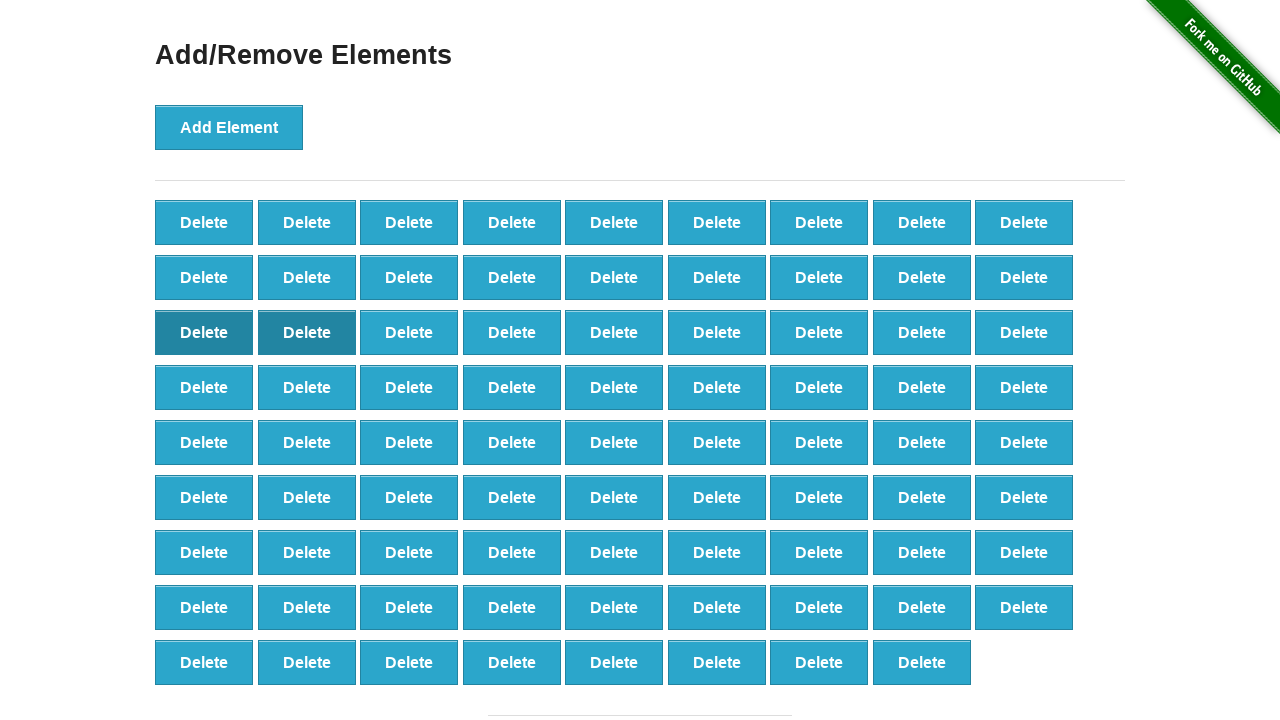

Verified that exactly 80 delete buttons remain (100 created - 20 deleted)
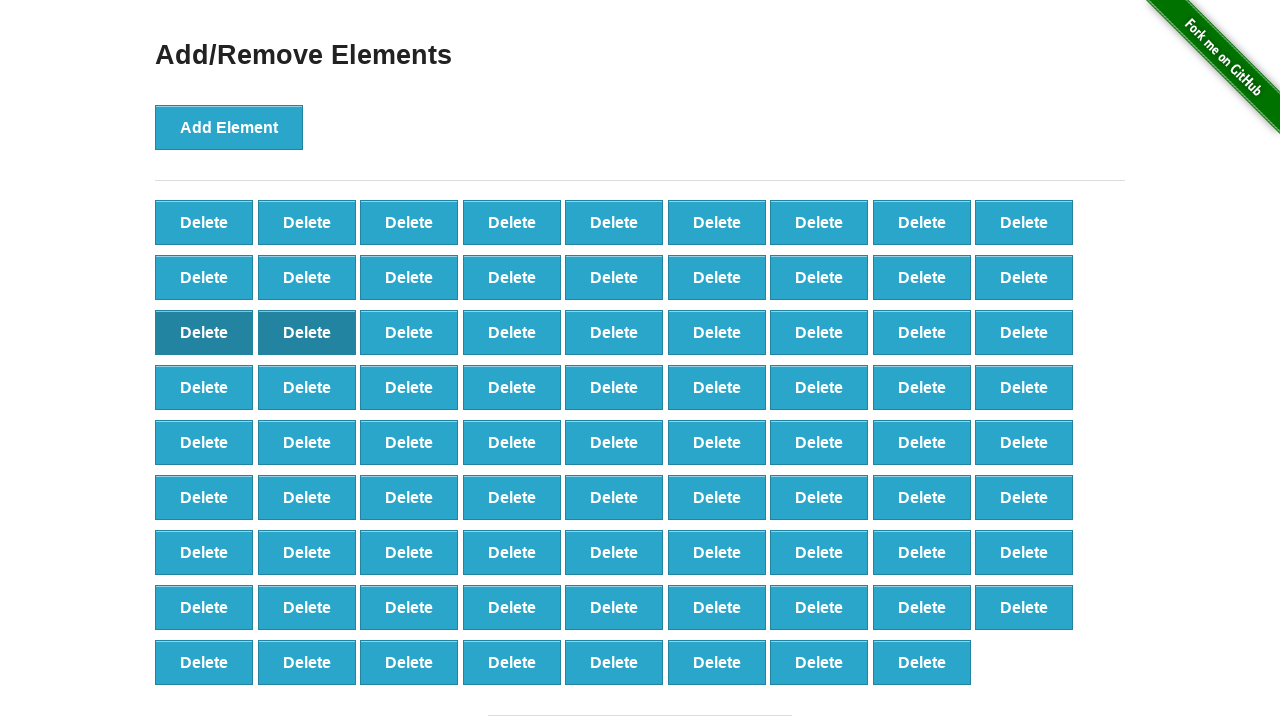

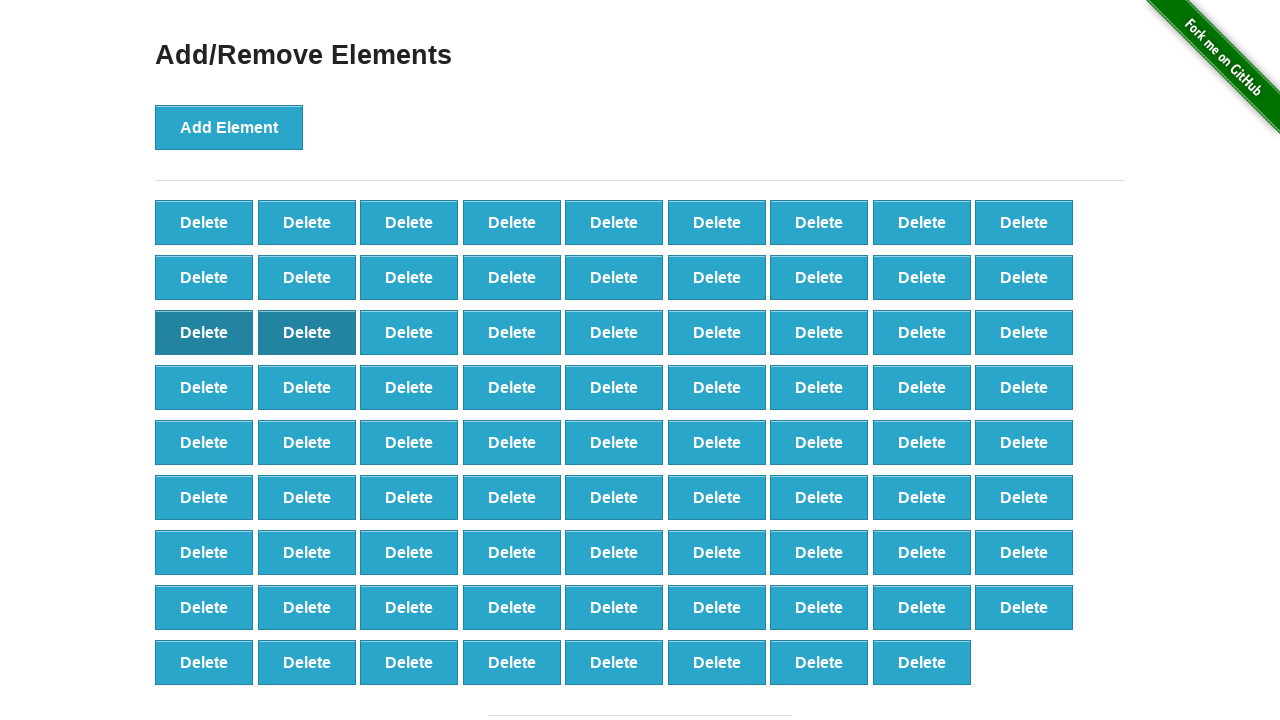